Clicks on the letter C link and verifies that all listed programming languages start with 'c'

Starting URL: https://www.99-bottles-of-beer.net/abc.html

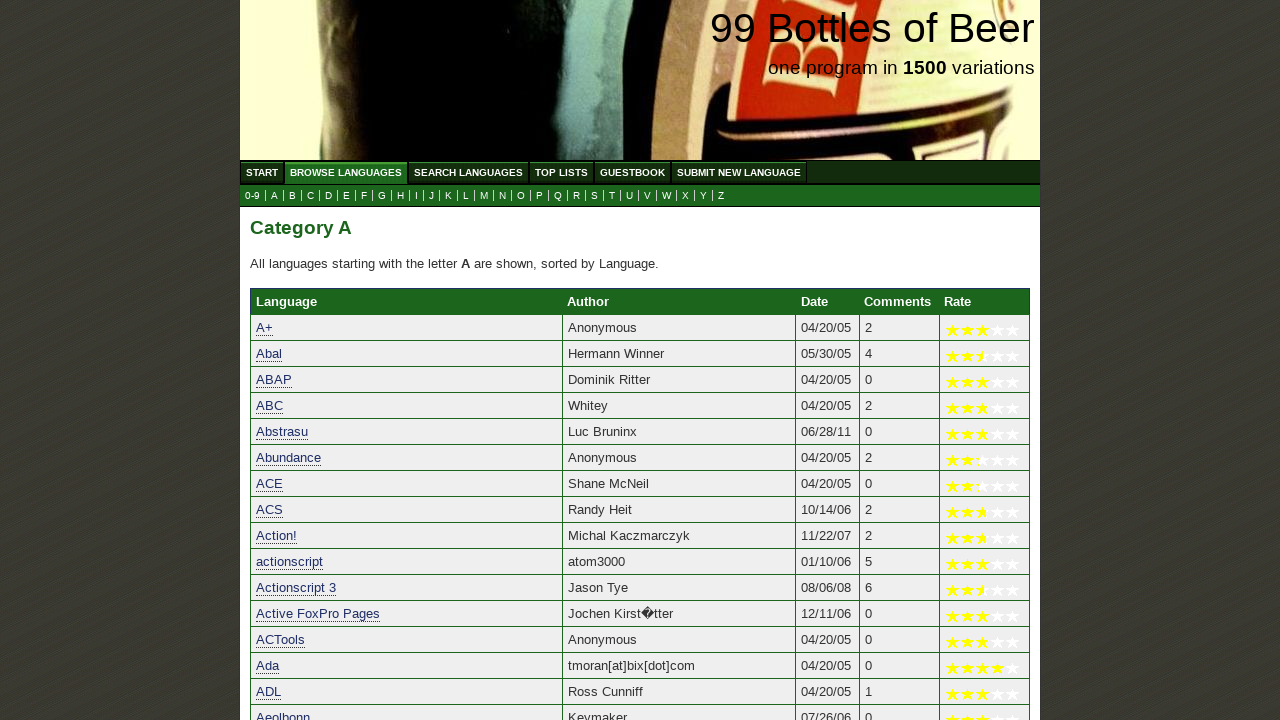

Clicked on the letter C link at (310, 196) on a[href='c.html']
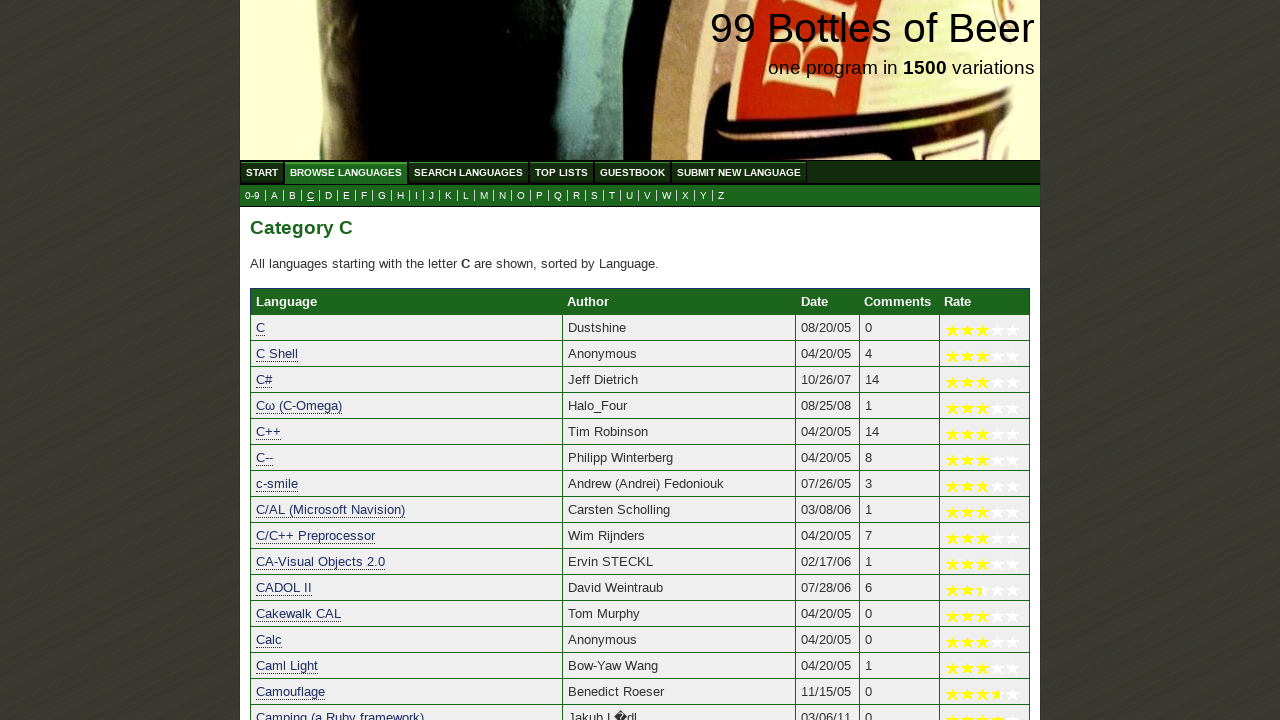

Programming languages list loaded
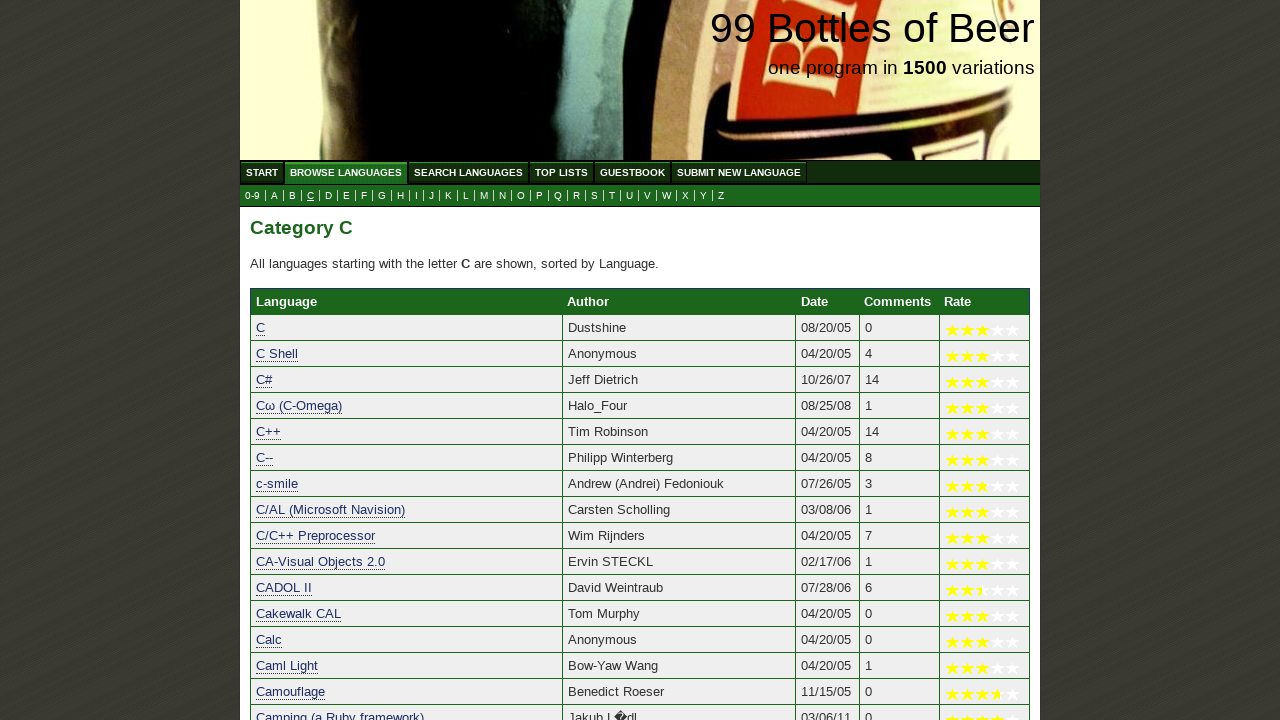

Verified 'C' starts with 'c'
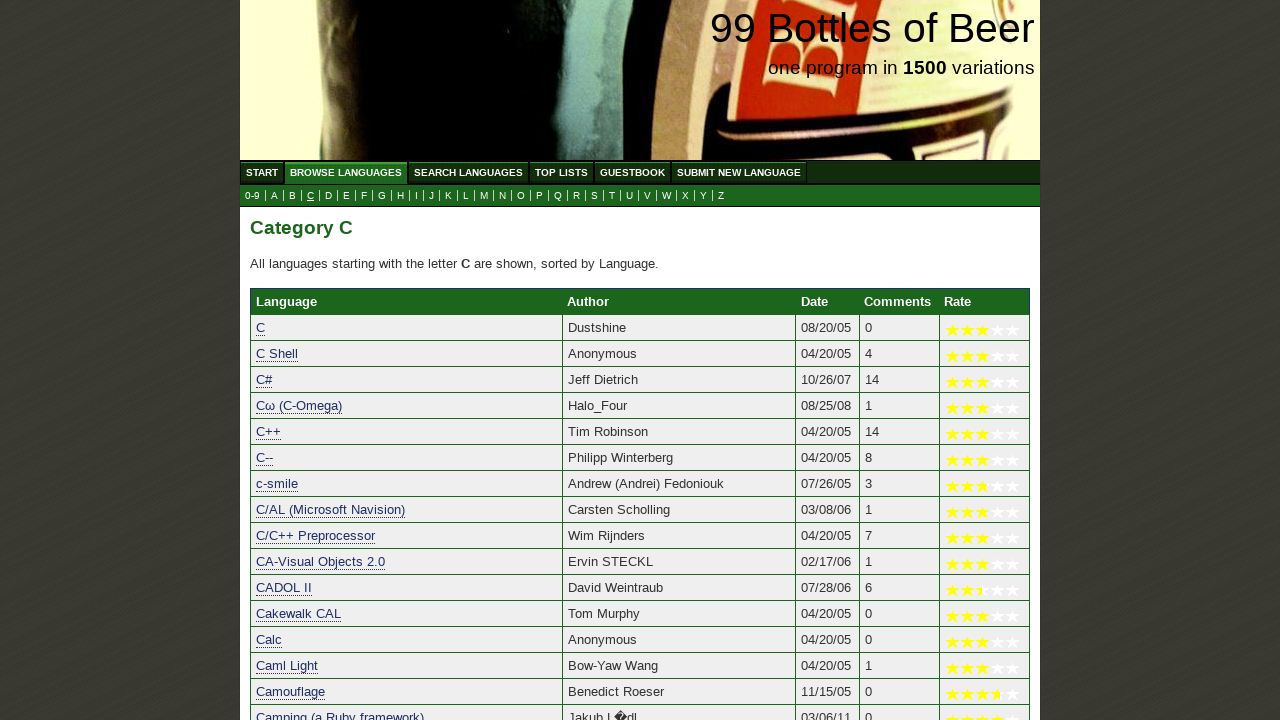

Verified 'C Shell' starts with 'c'
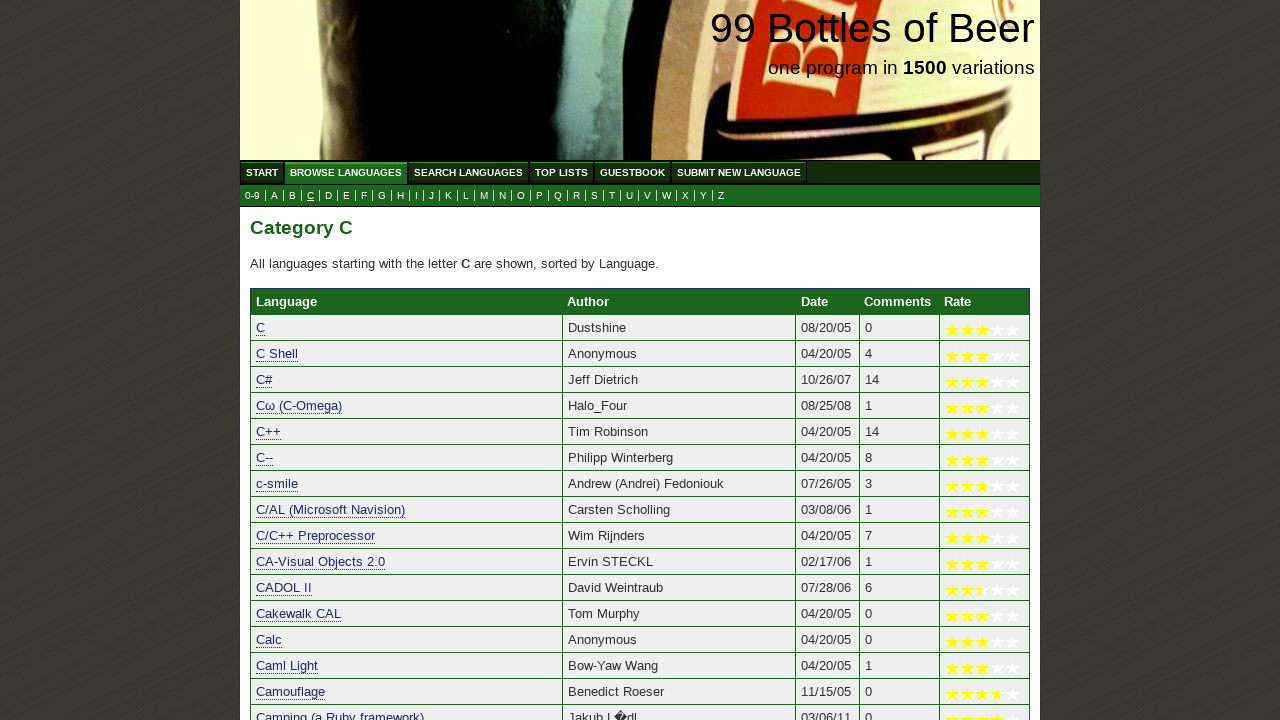

Verified 'C#' starts with 'c'
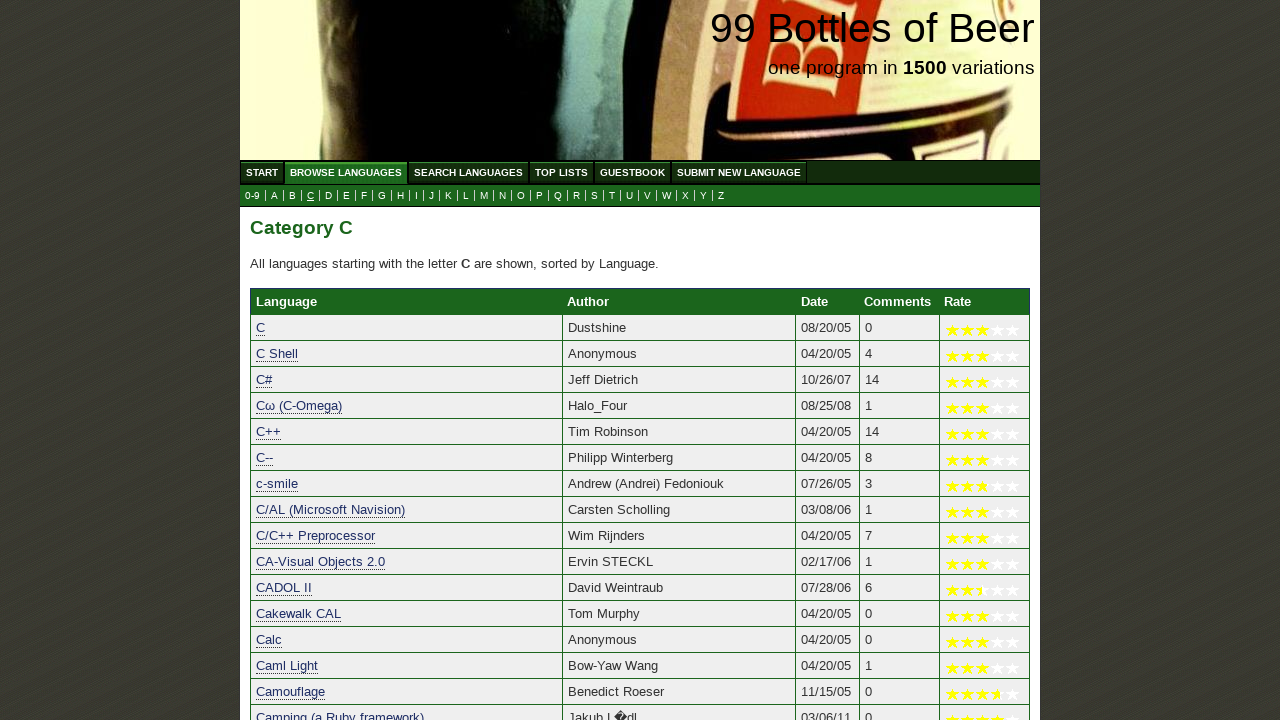

Verified 'Cω (C-Omega)' starts with 'c'
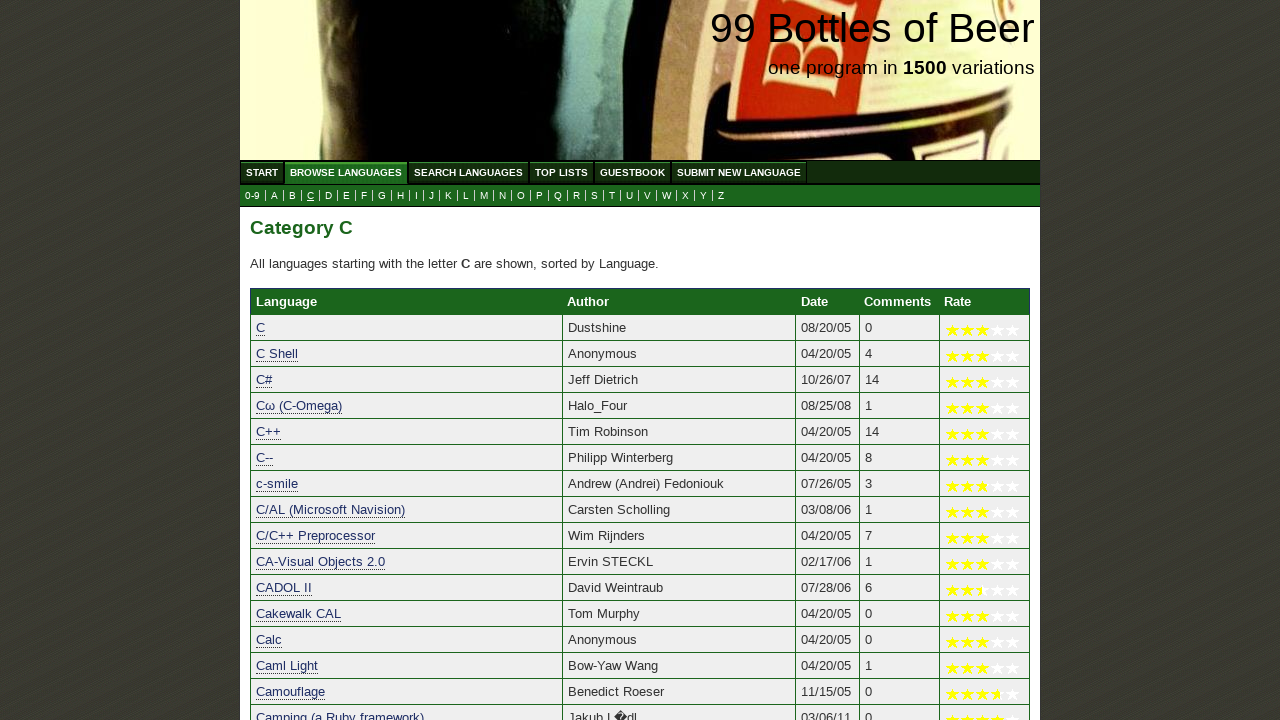

Verified 'C++' starts with 'c'
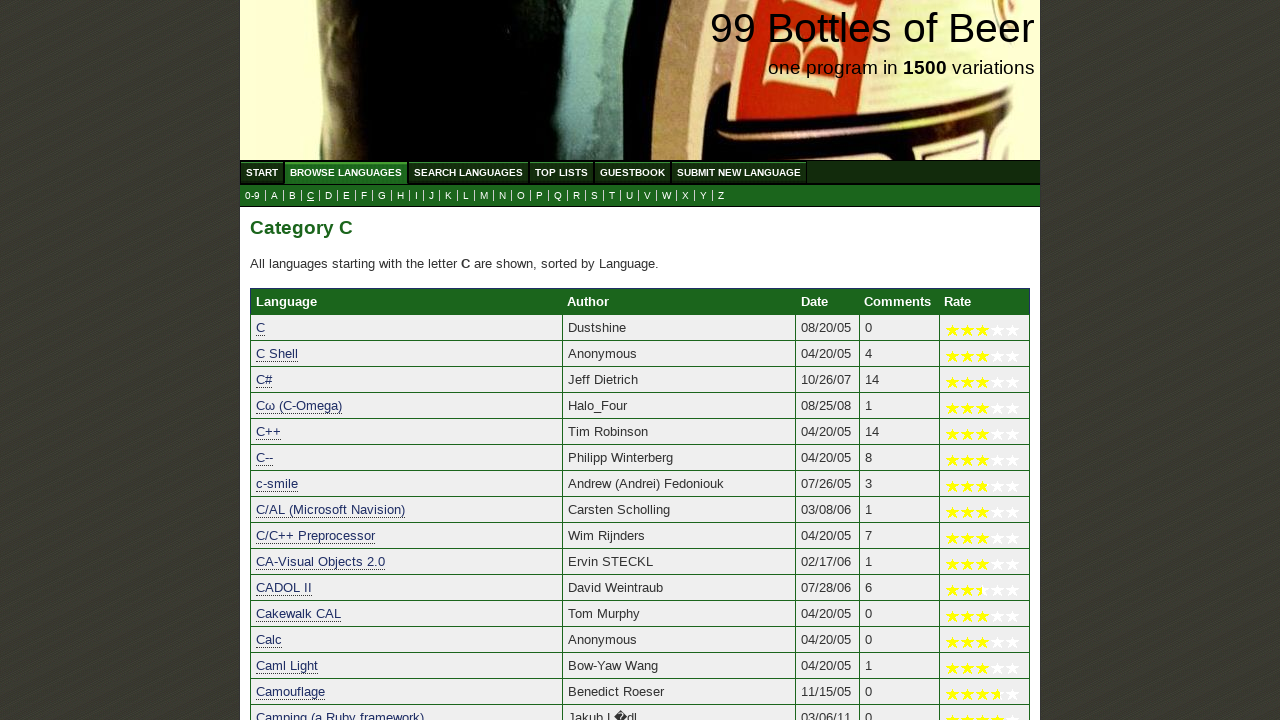

Verified 'C--' starts with 'c'
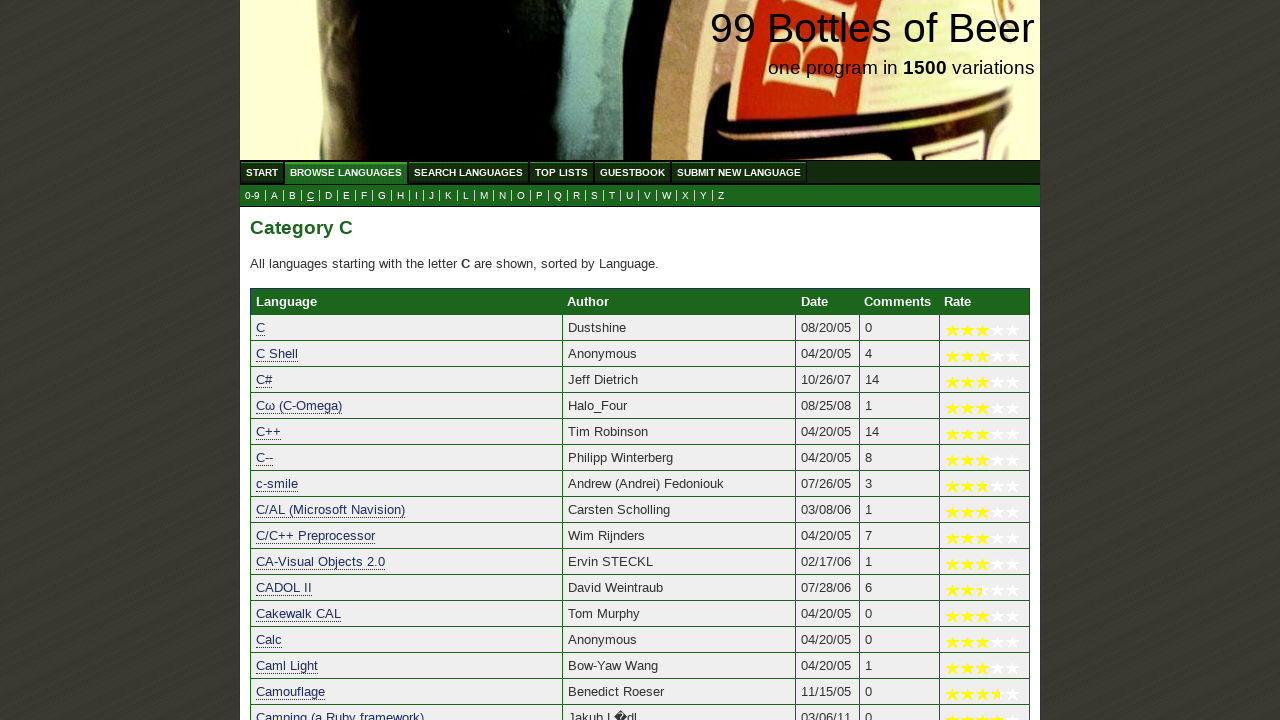

Verified 'c-smile' starts with 'c'
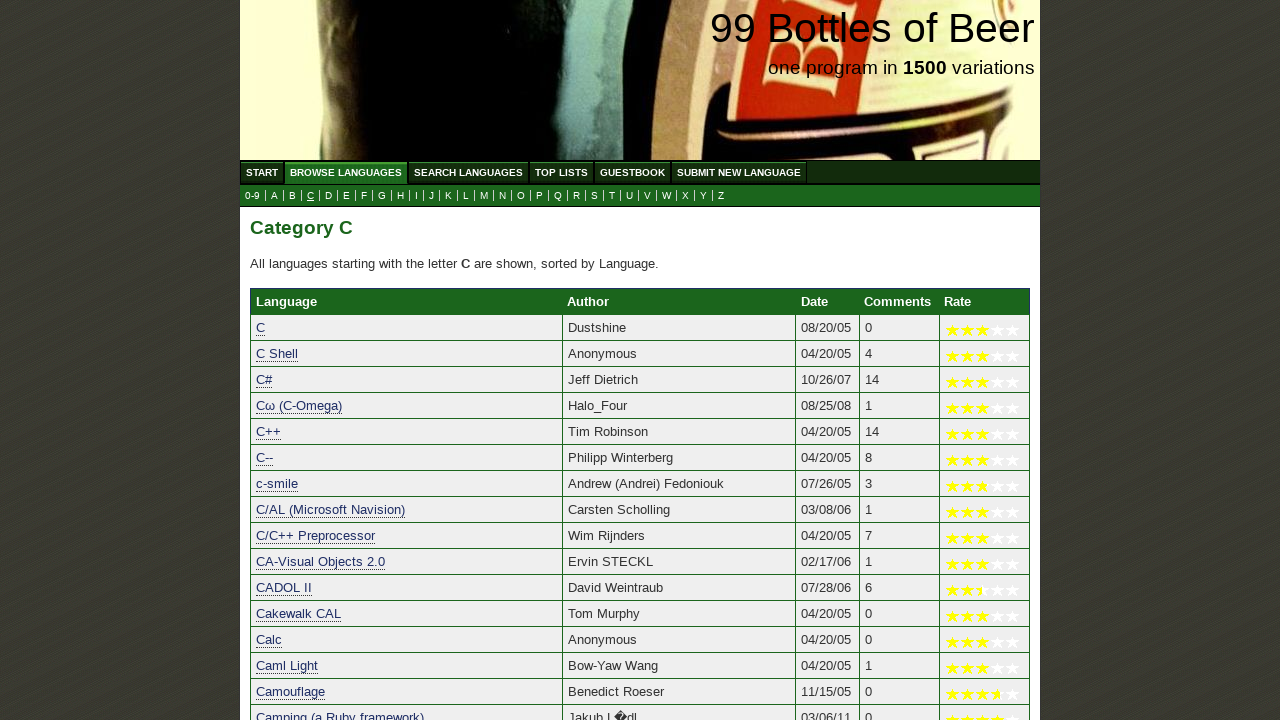

Verified 'C/AL (Microsoft Navision)' starts with 'c'
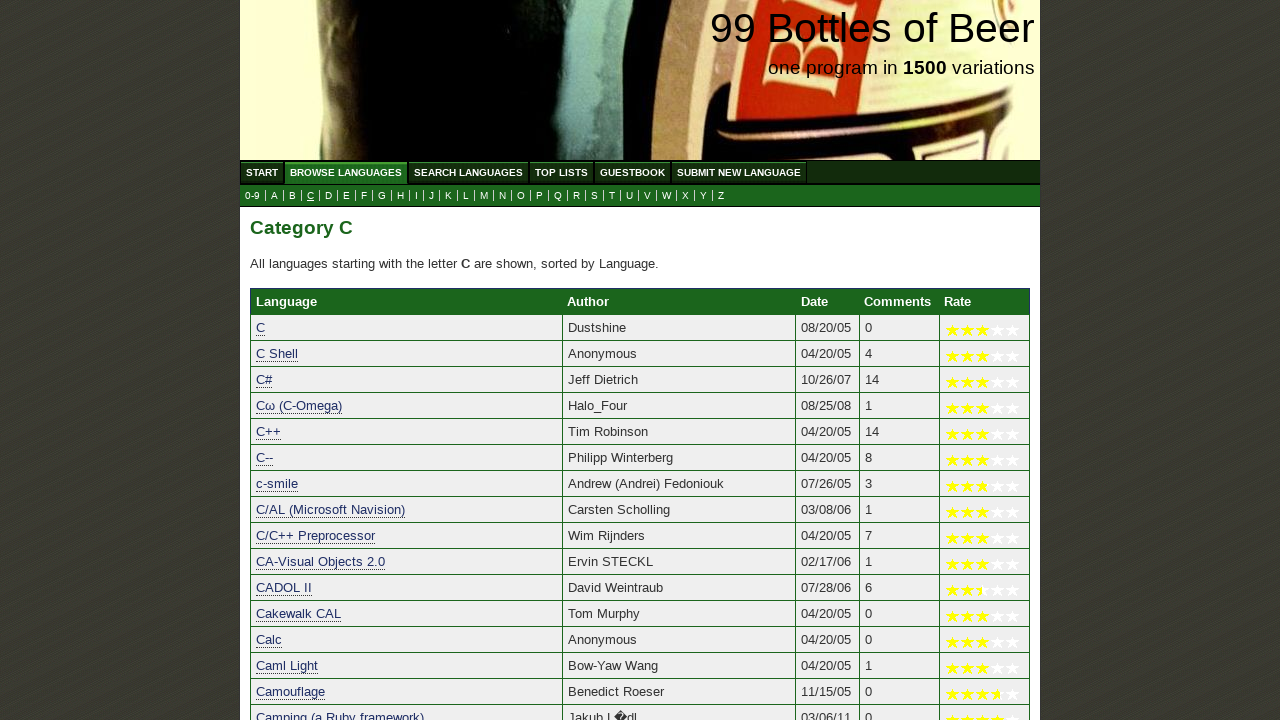

Verified 'C/C++ Preprocessor' starts with 'c'
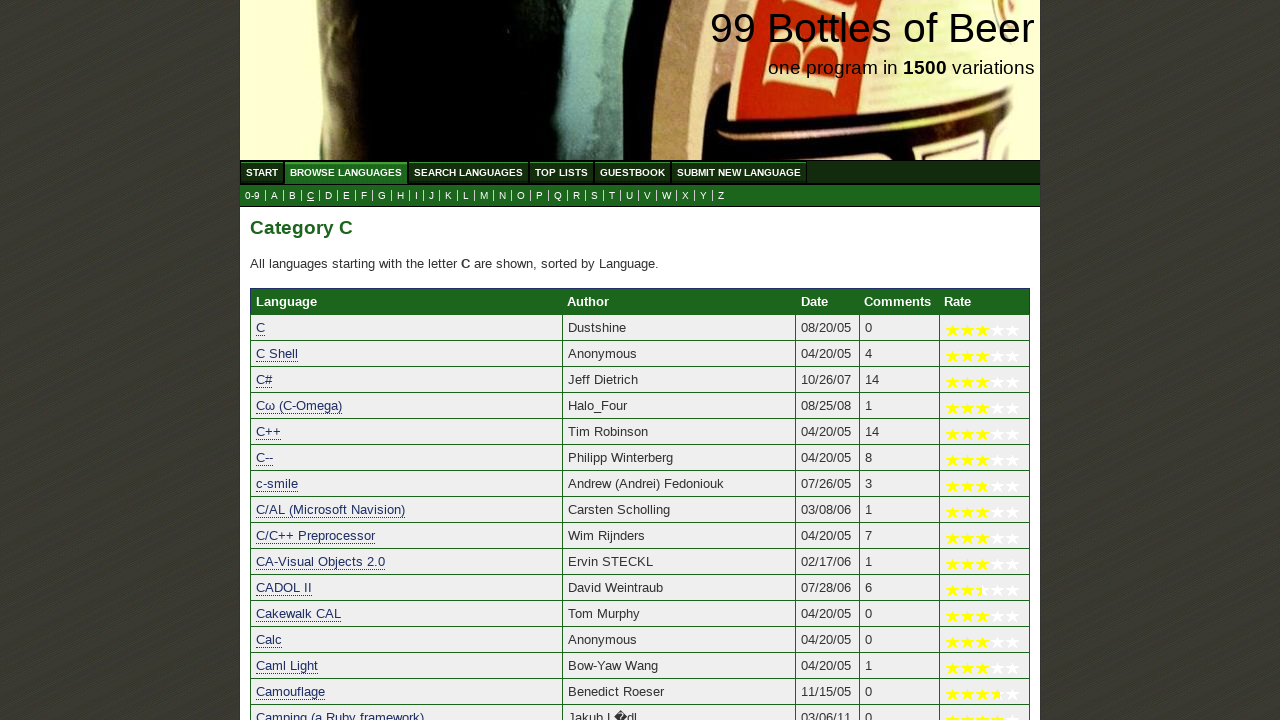

Verified 'CA-Visual Objects 2.0' starts with 'c'
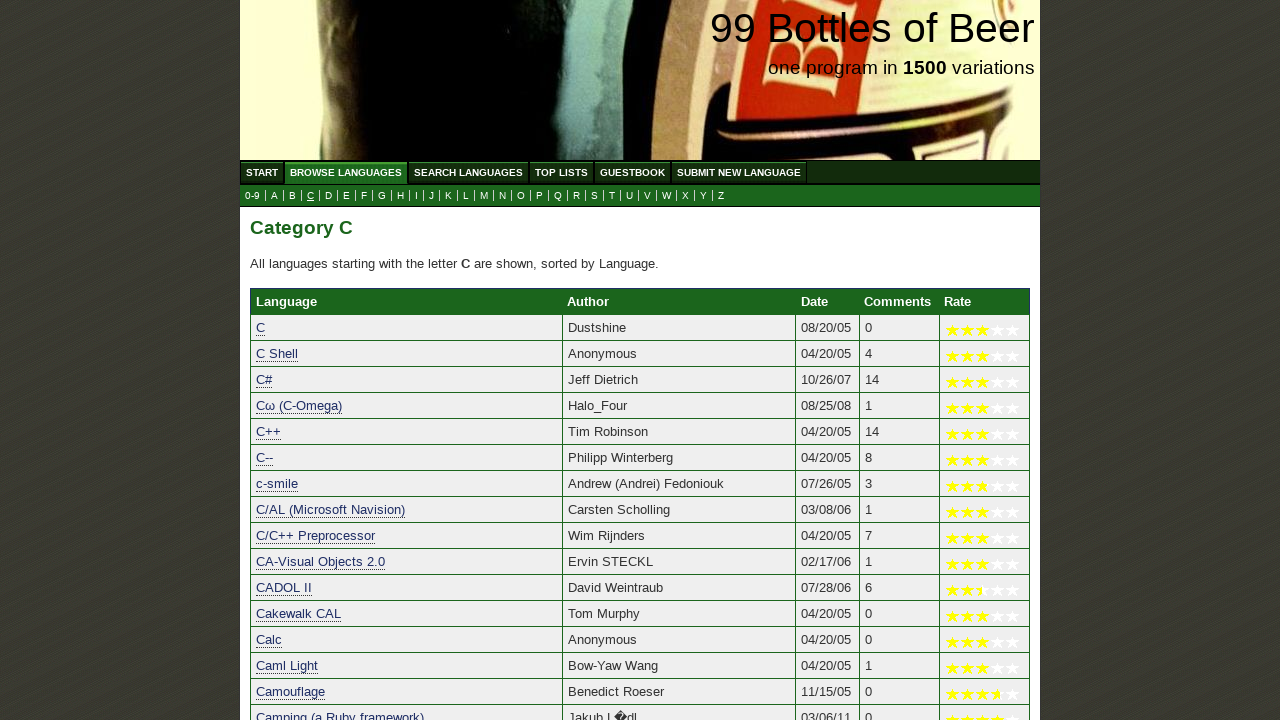

Verified 'CADOL II' starts with 'c'
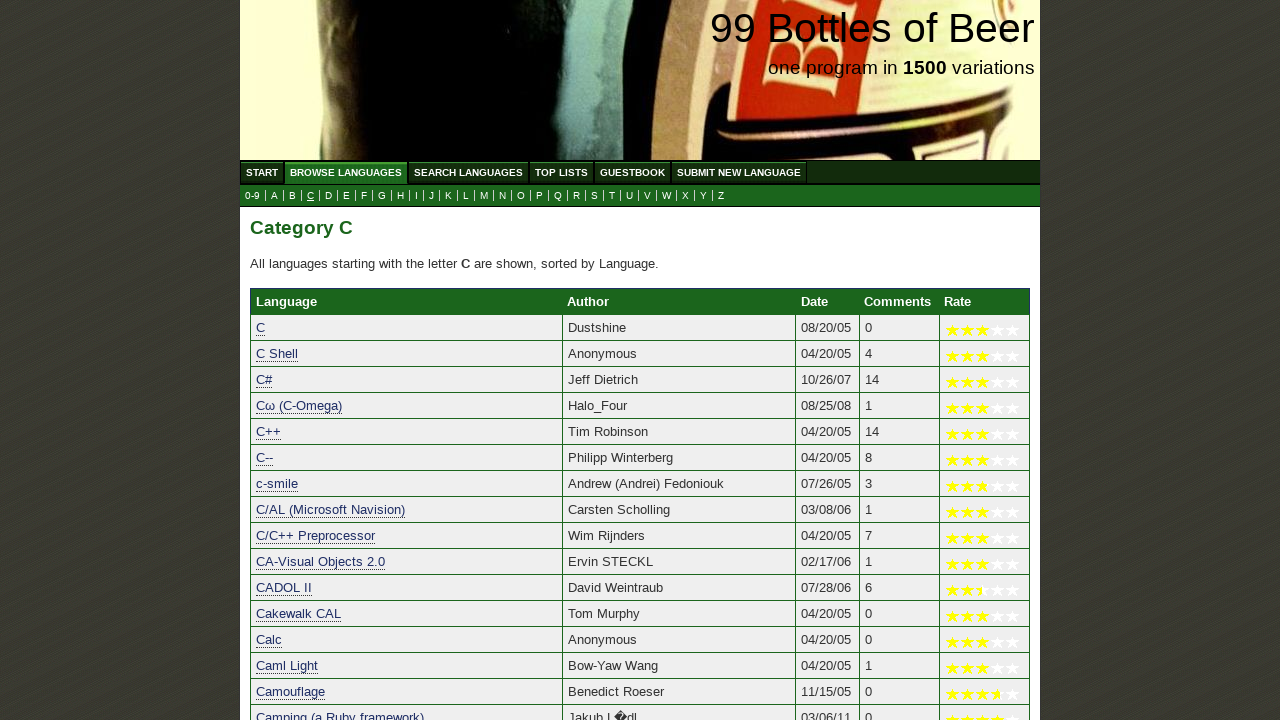

Verified 'Cakewalk CAL' starts with 'c'
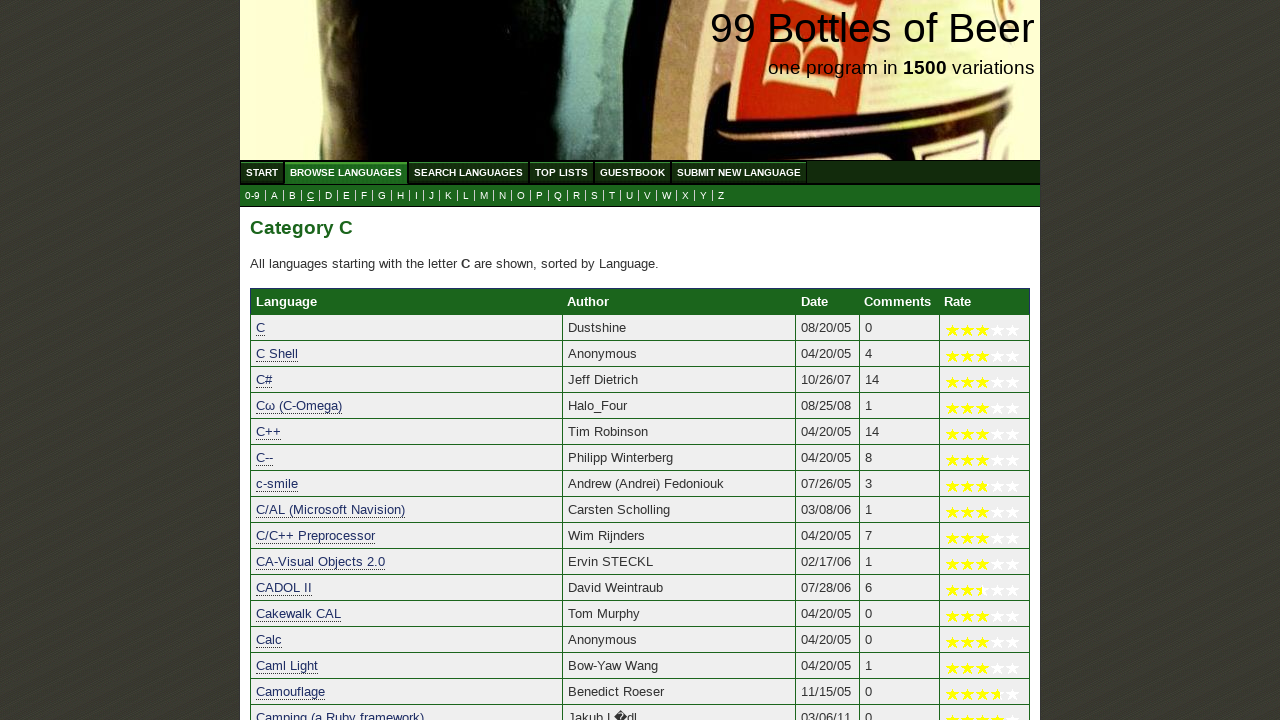

Verified 'Calc' starts with 'c'
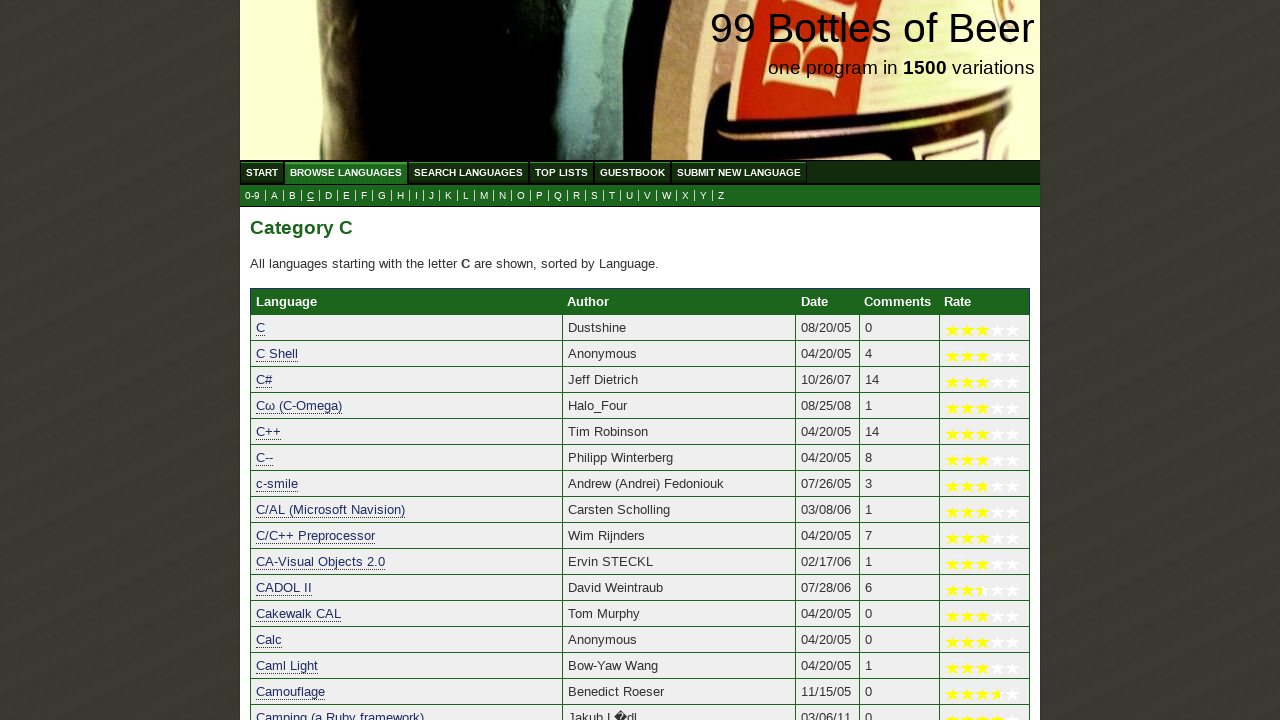

Verified 'Caml Light' starts with 'c'
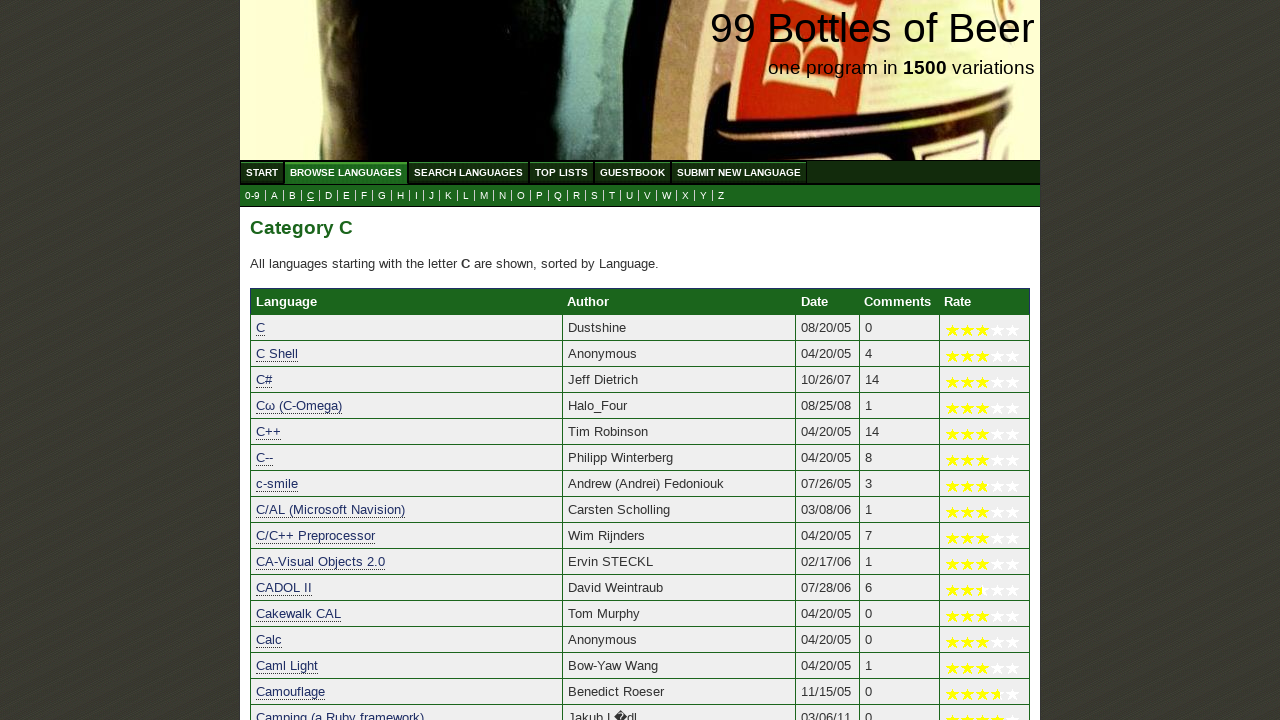

Verified 'Camouflage' starts with 'c'
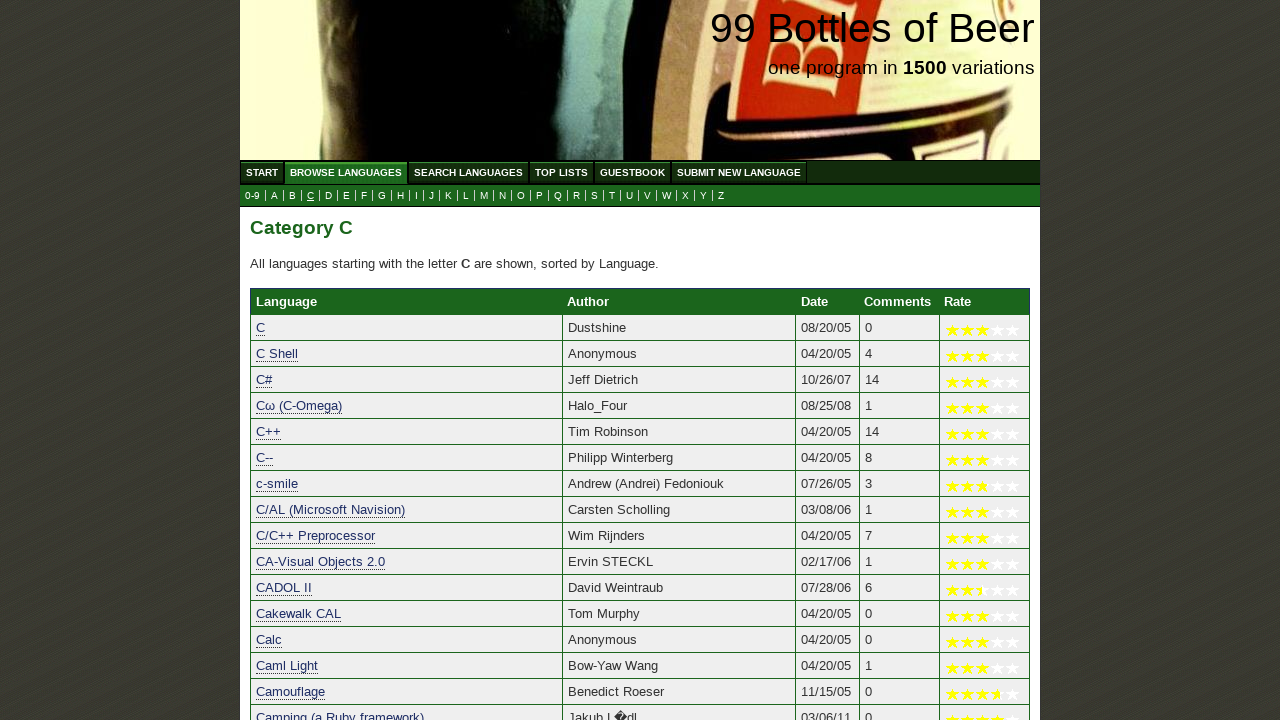

Verified 'Camping (a Ruby framework)' starts with 'c'
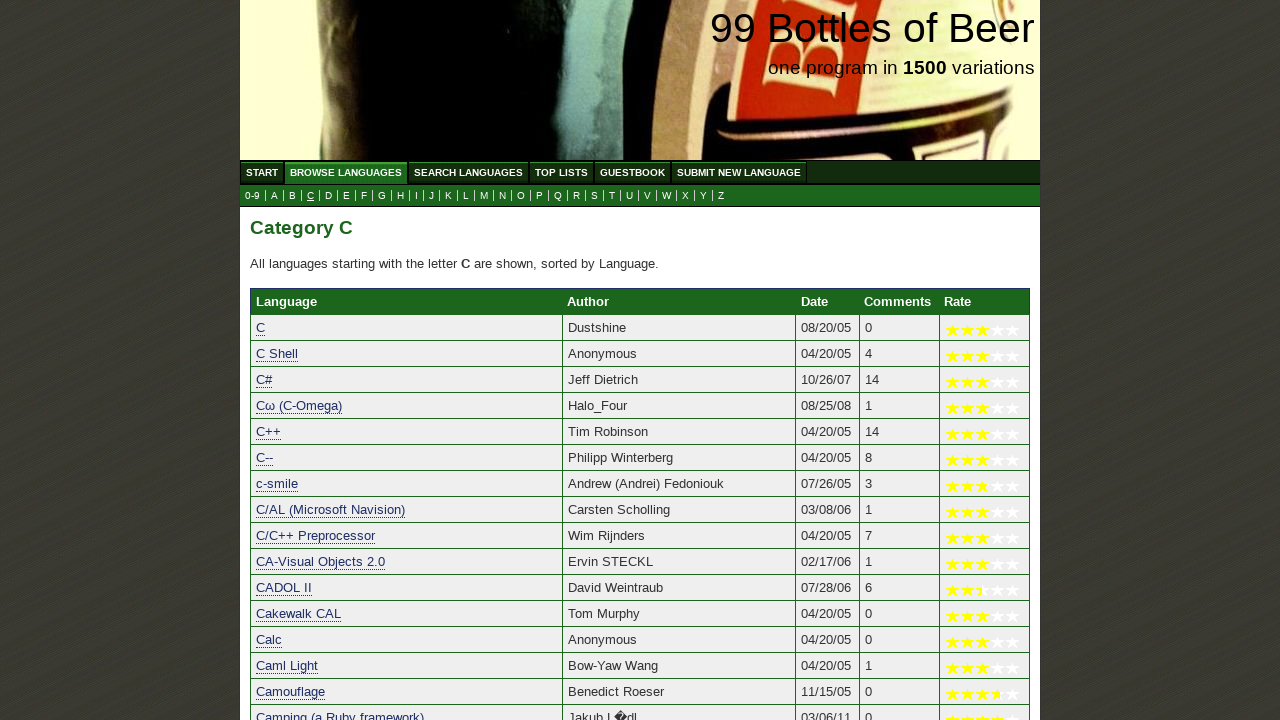

Verified 'Candle' starts with 'c'
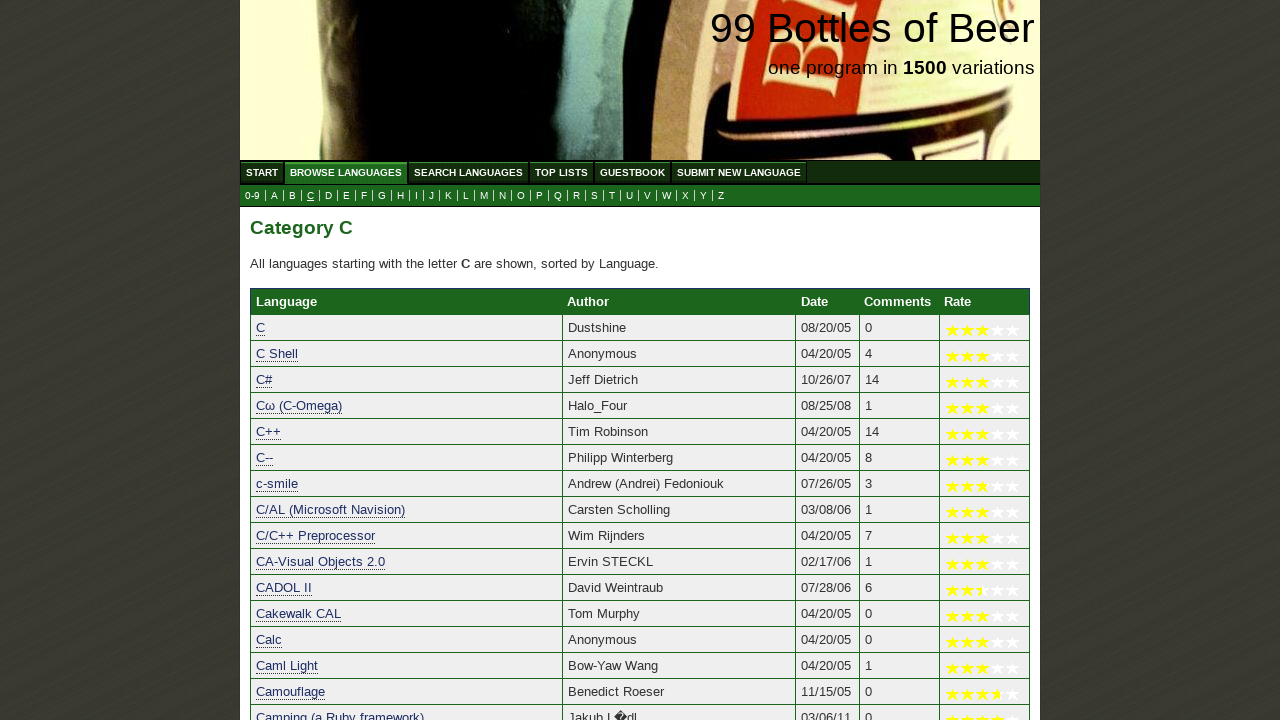

Verified 'Capuirequiem' starts with 'c'
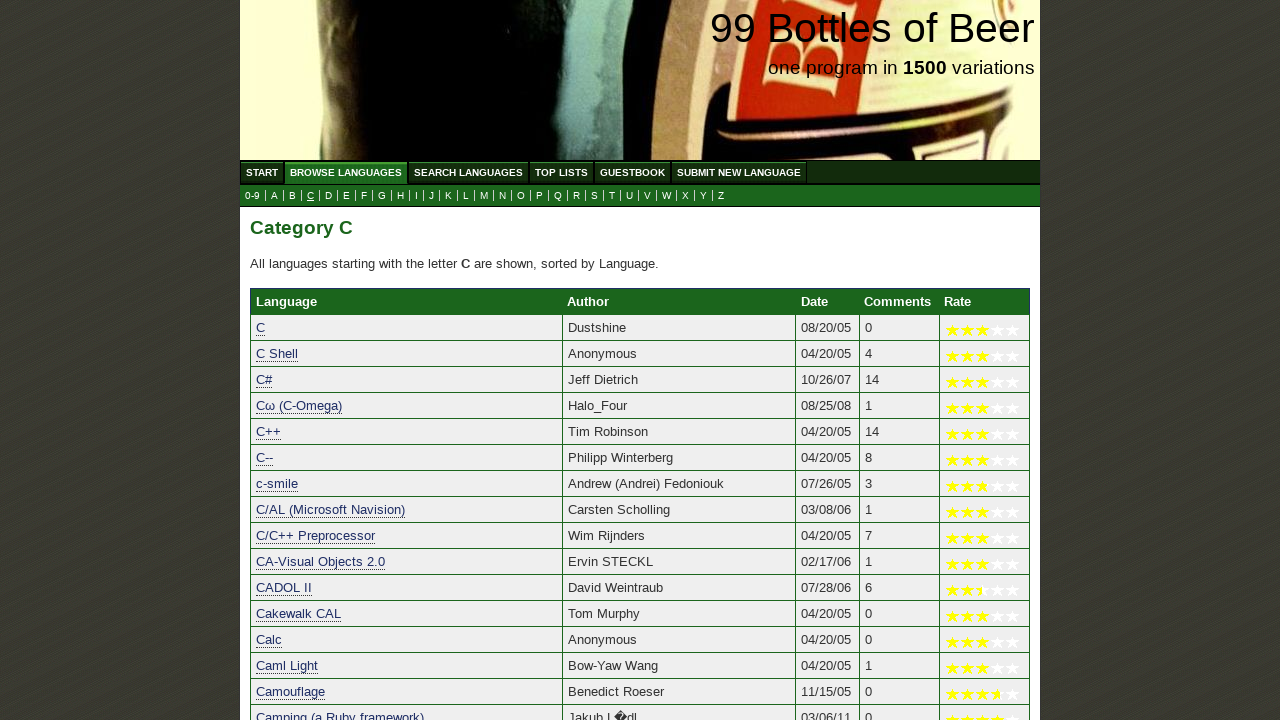

Verified 'Casio 1st-gen BASIC' starts with 'c'
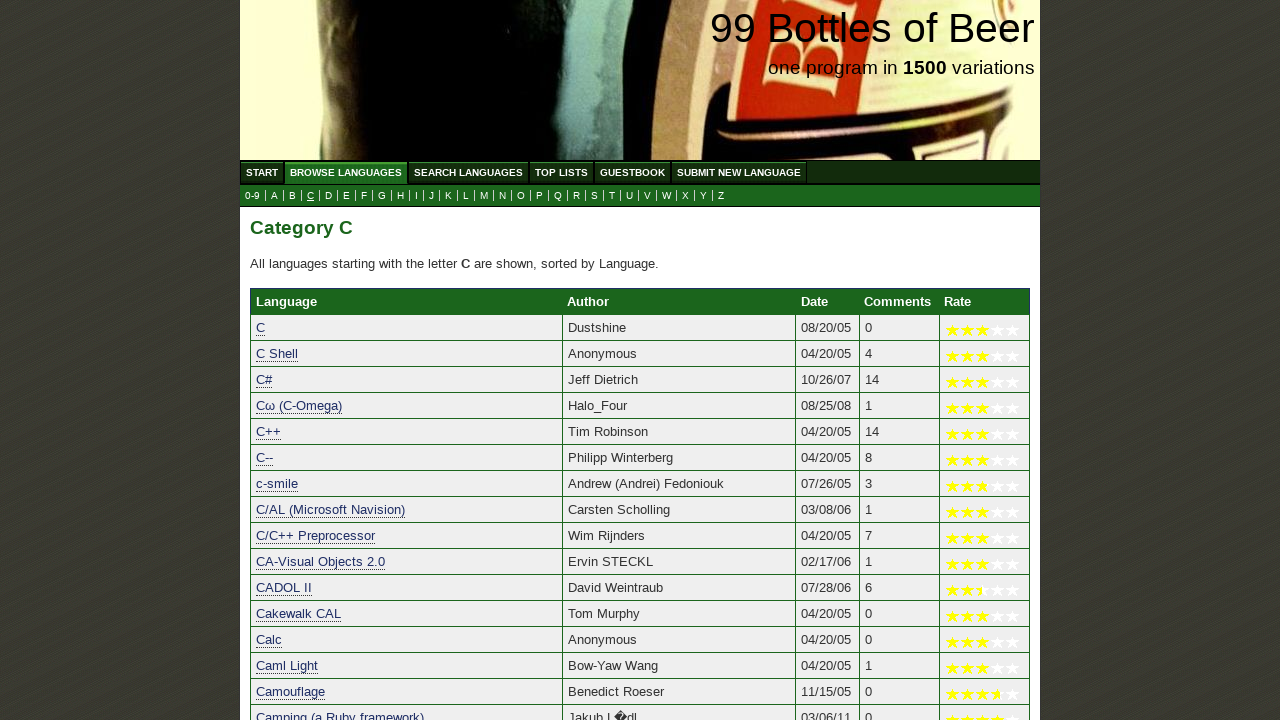

Verified 'CASIO fx-4500P' starts with 'c'
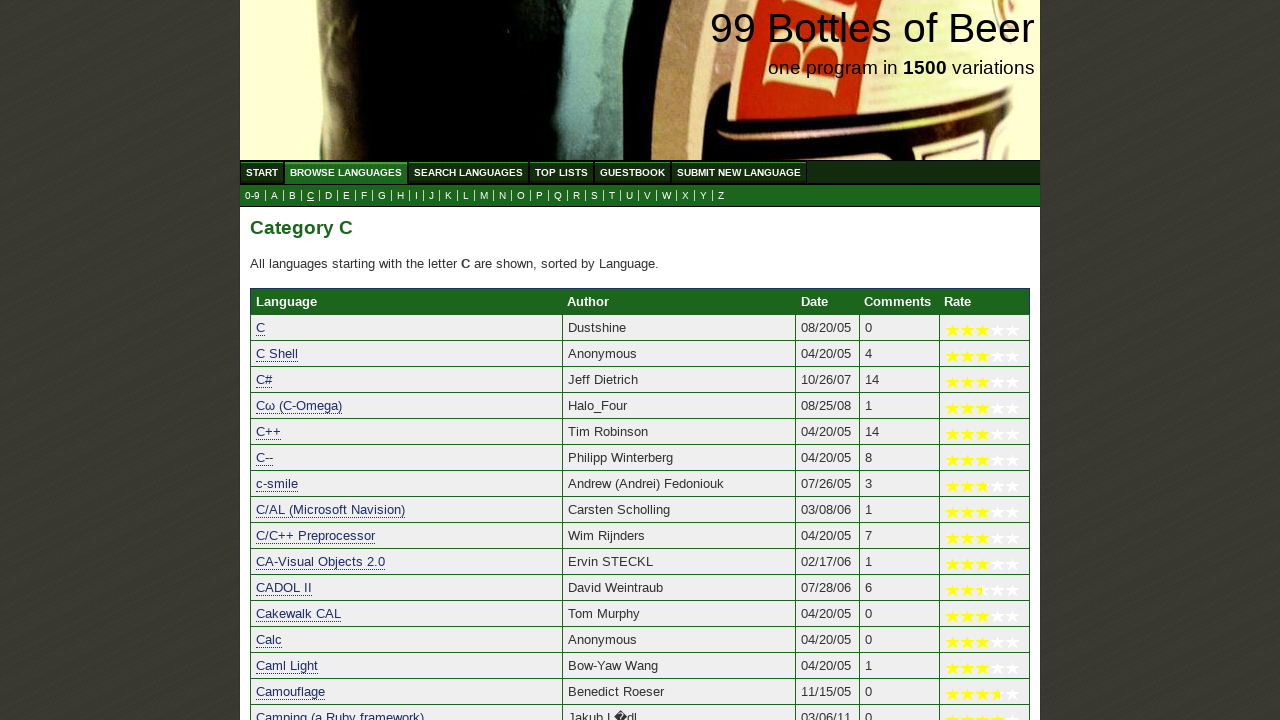

Verified 'Casio FX9750G' starts with 'c'
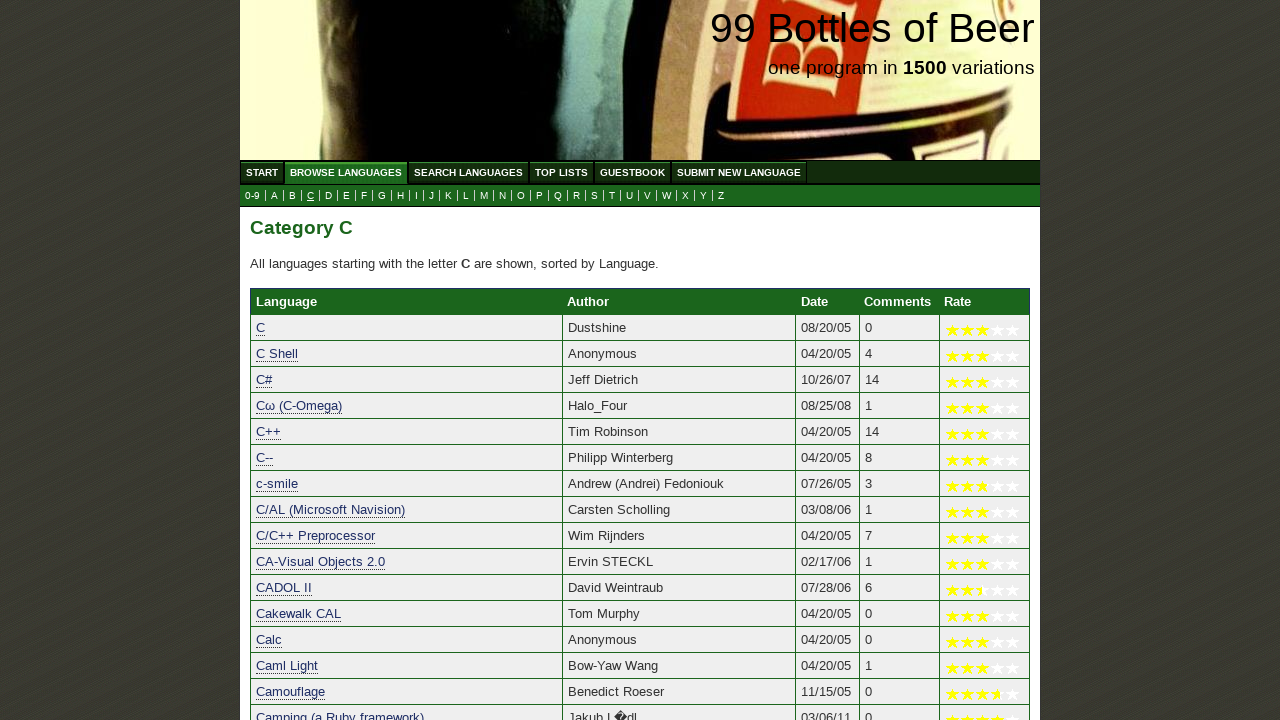

Verified 'CASL' starts with 'c'
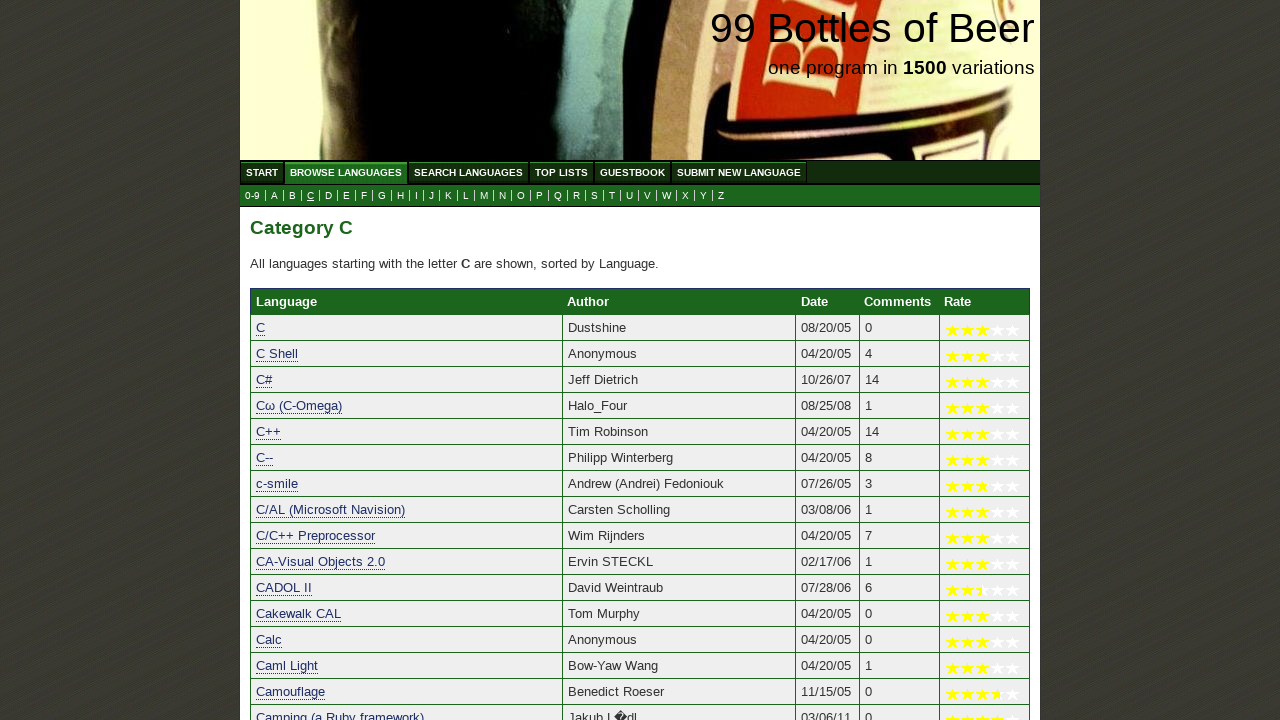

Verified 'Cat' starts with 'c'
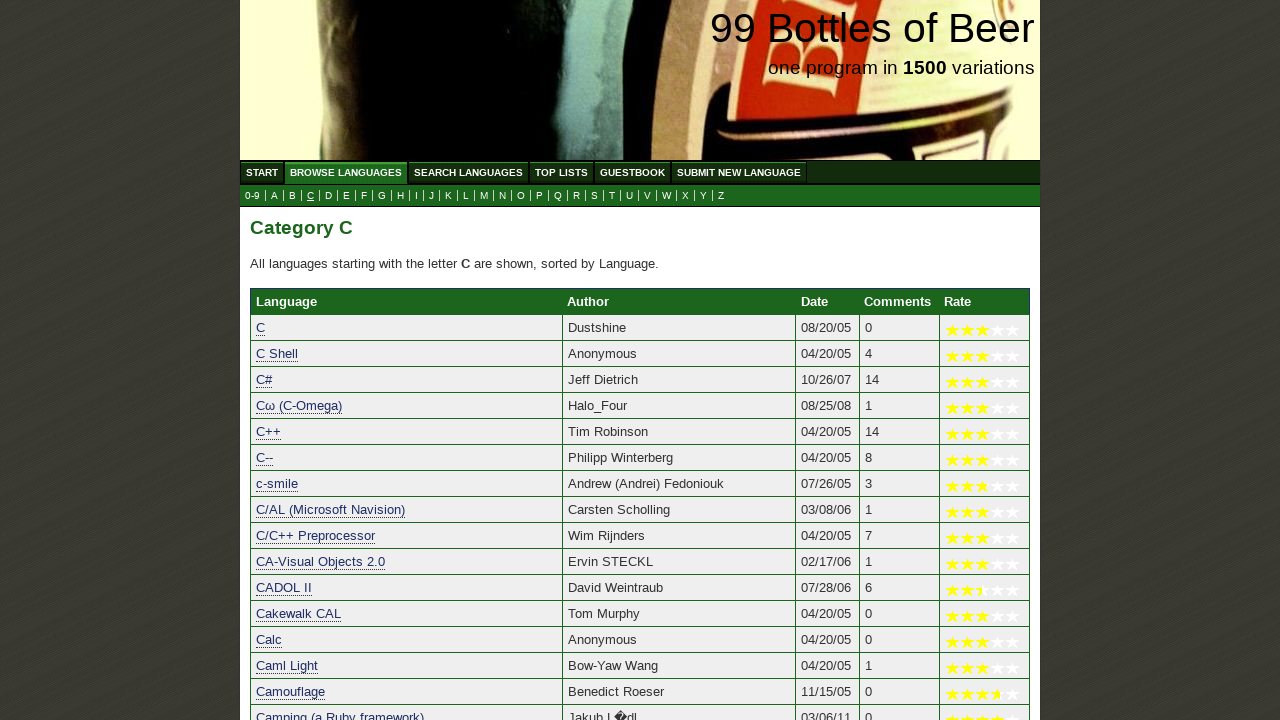

Verified 'CBM Basic' starts with 'c'
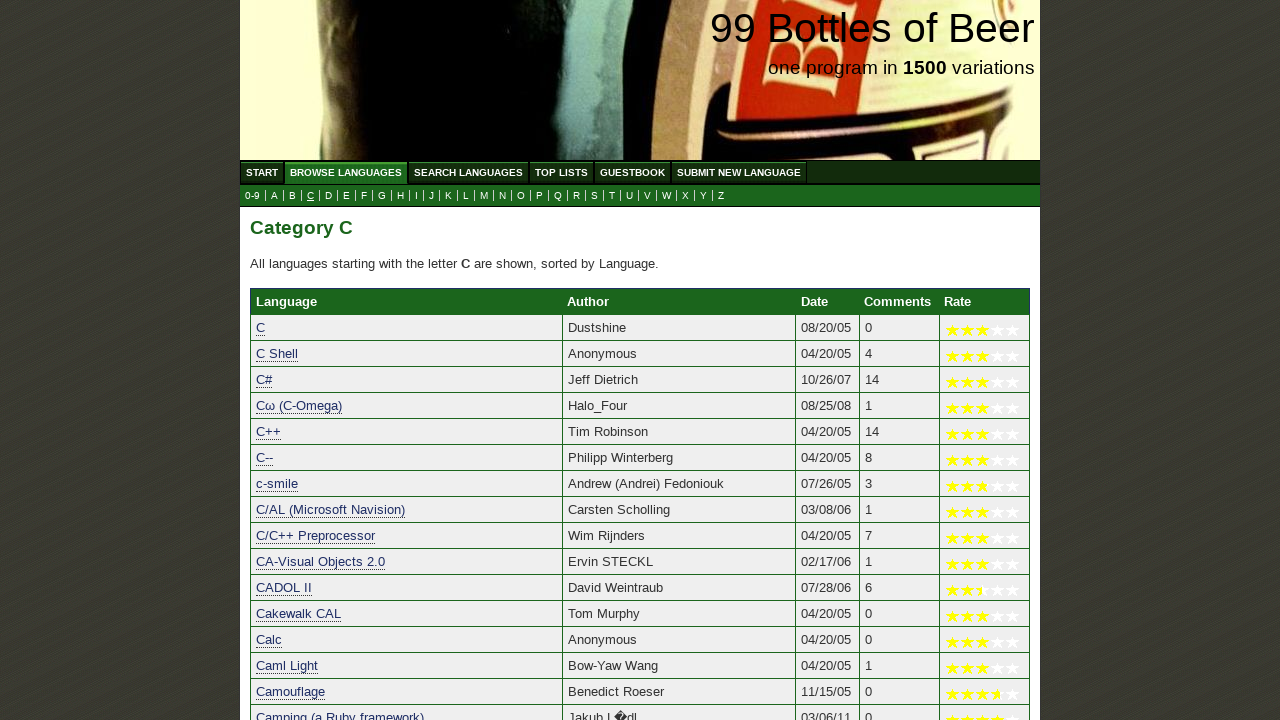

Verified 'CBOT' starts with 'c'
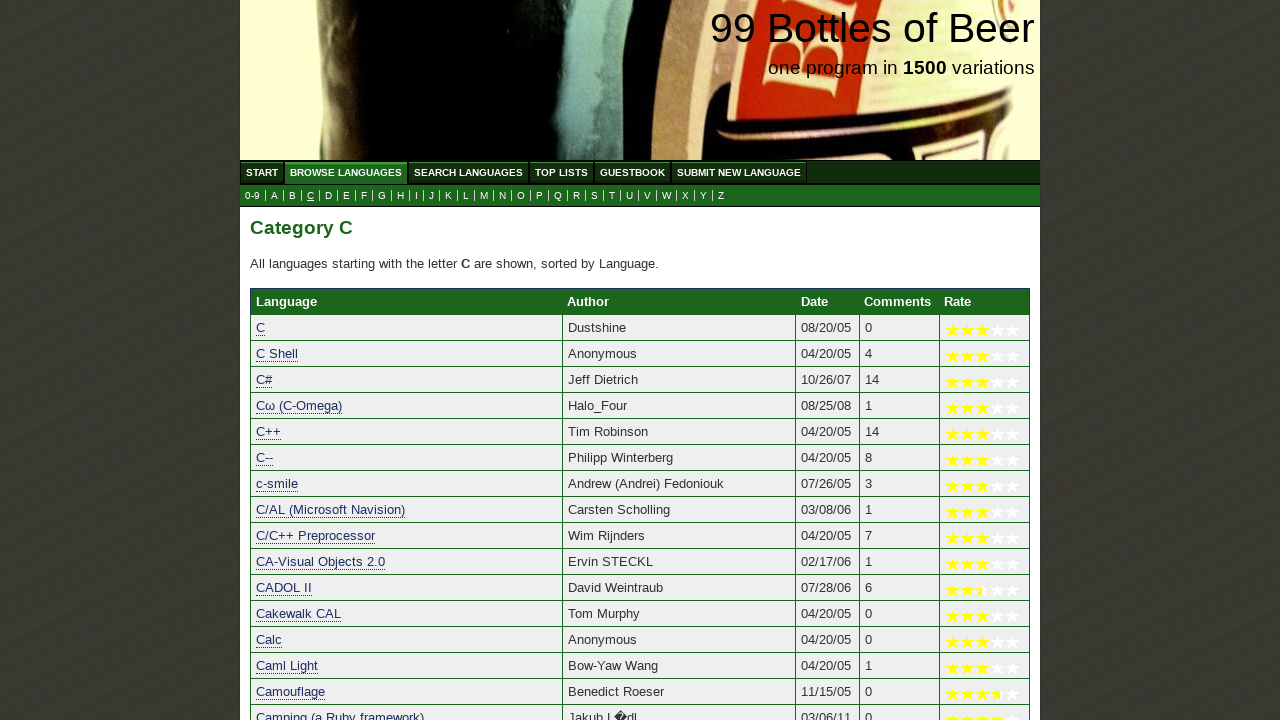

Verified 'CDC CPU COMPASS' starts with 'c'
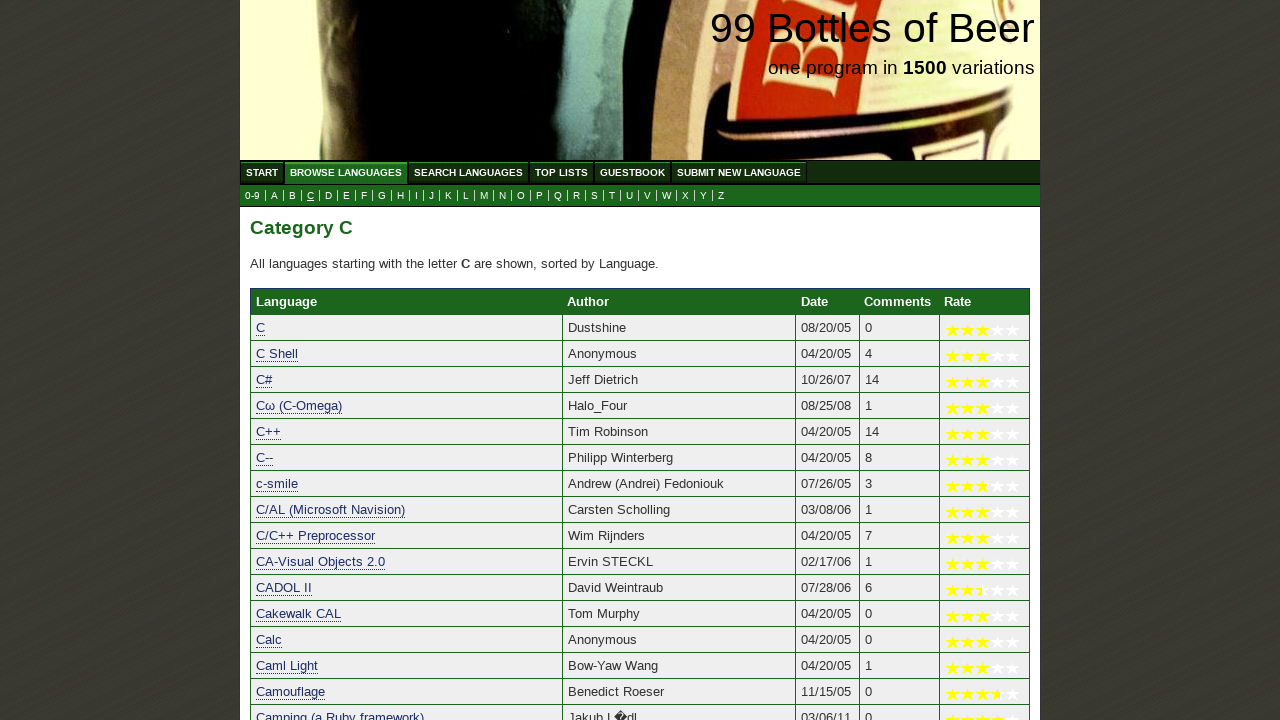

Verified 'CDC NOS CCL' starts with 'c'
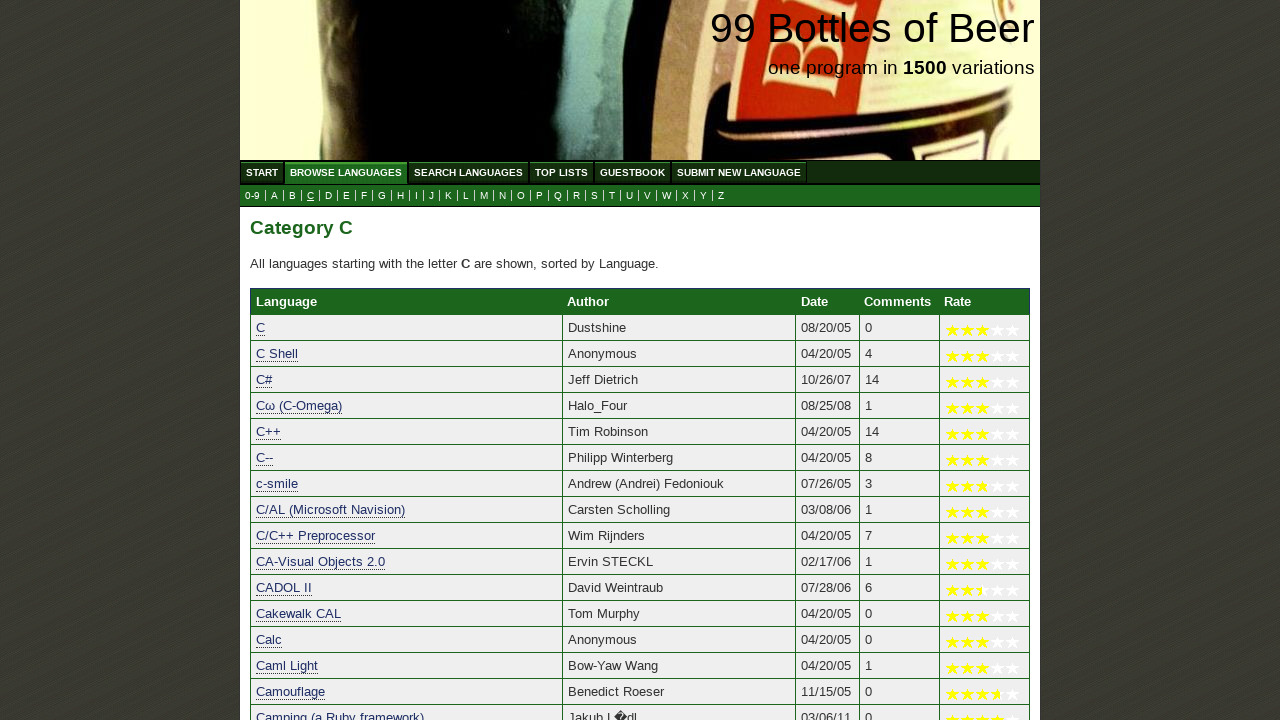

Verified 'CDC PPU COMPASS' starts with 'c'
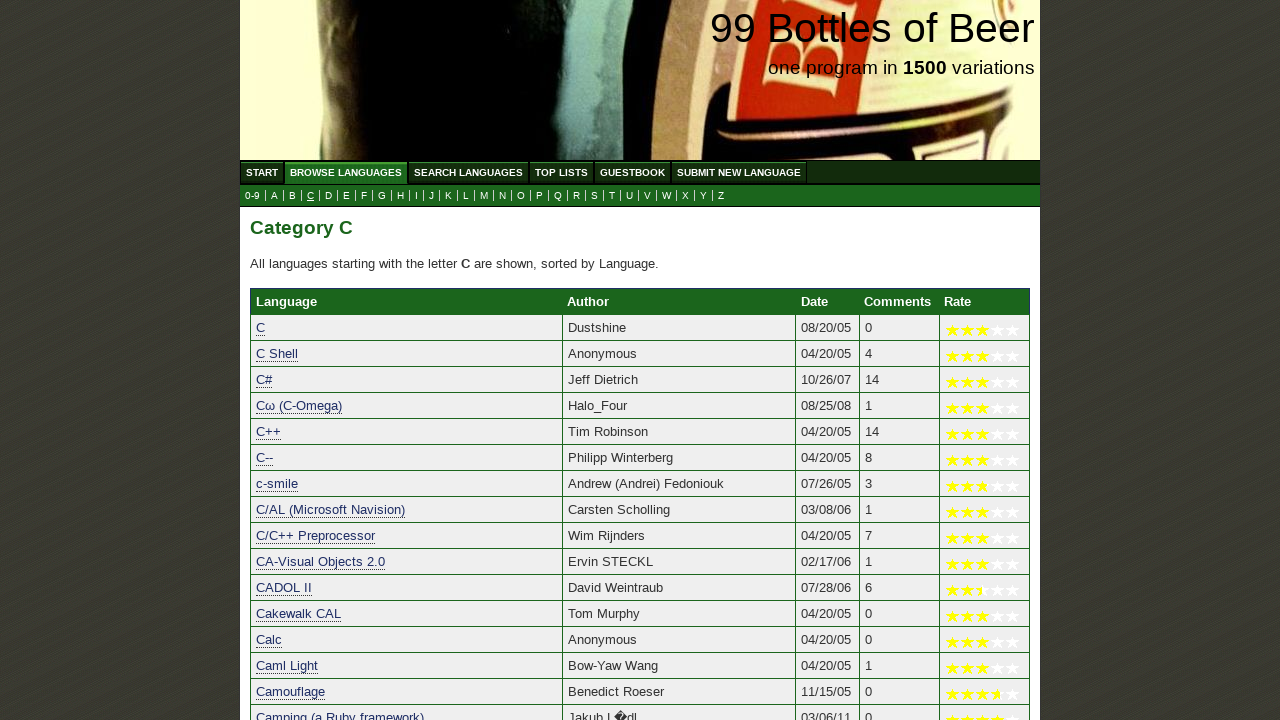

Verified 'CDL3' starts with 'c'
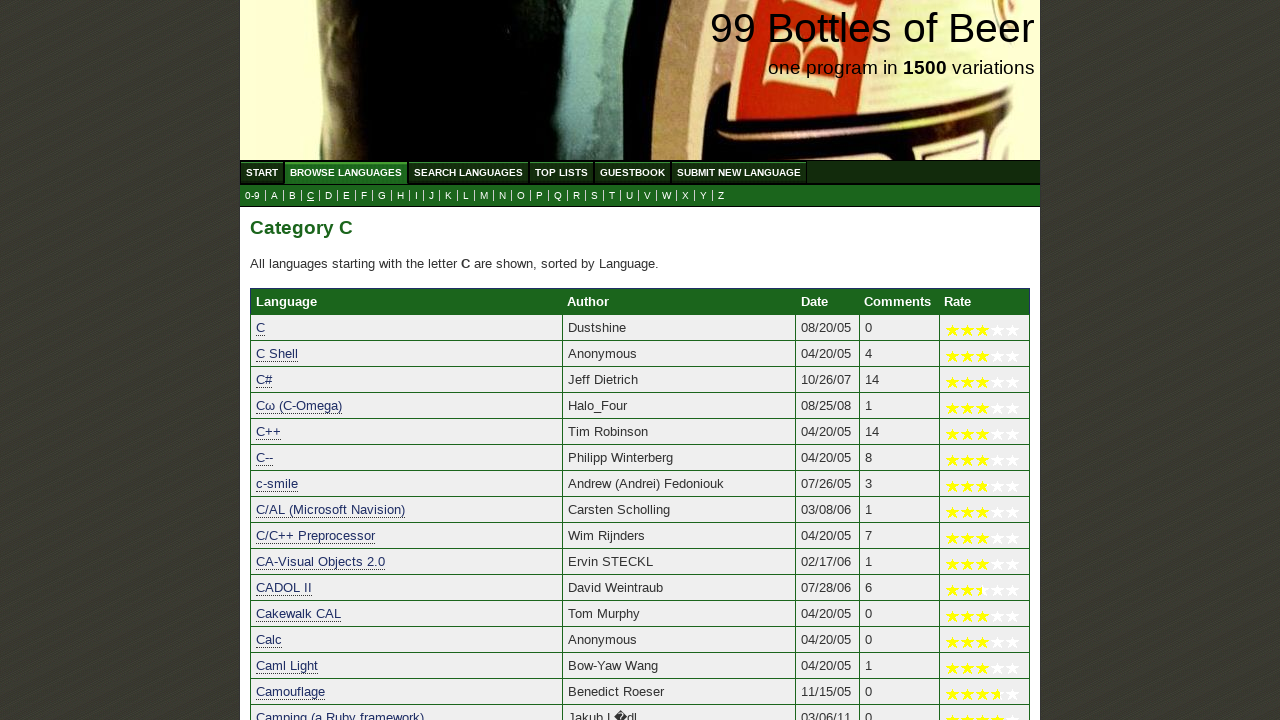

Verified 'Cecil' starts with 'c'
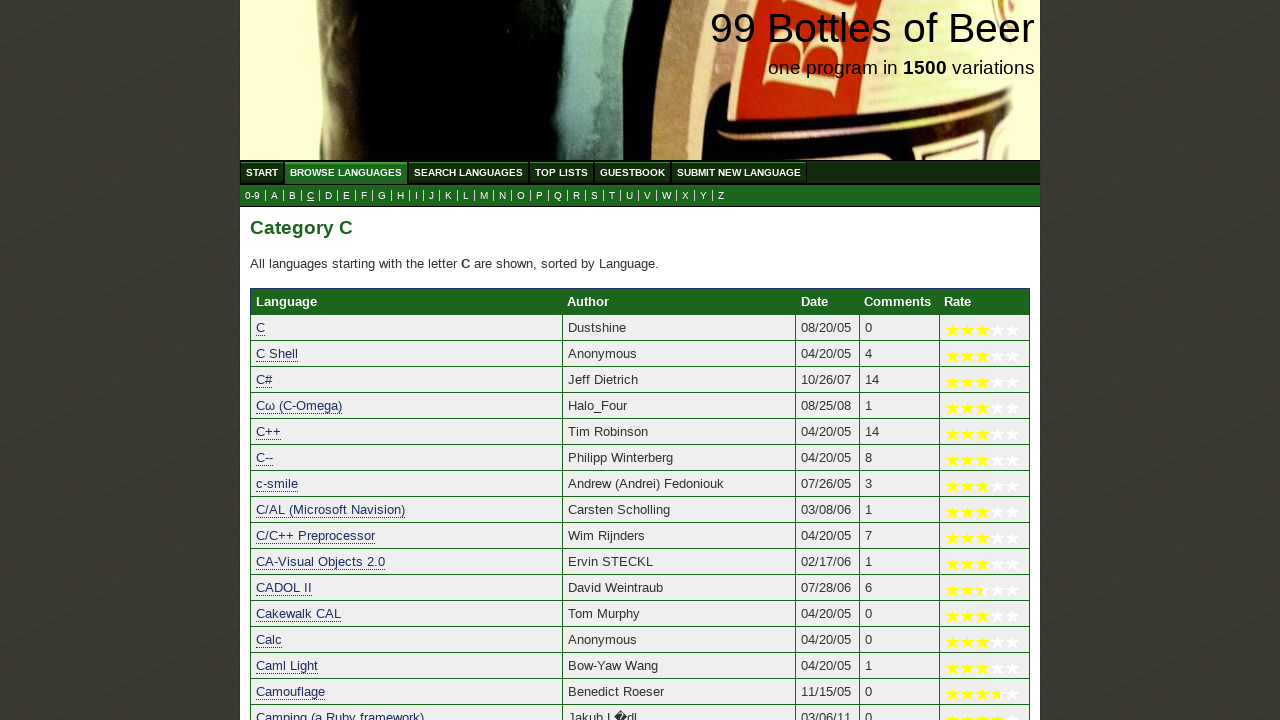

Verified 'Centura SQL Windows' starts with 'c'
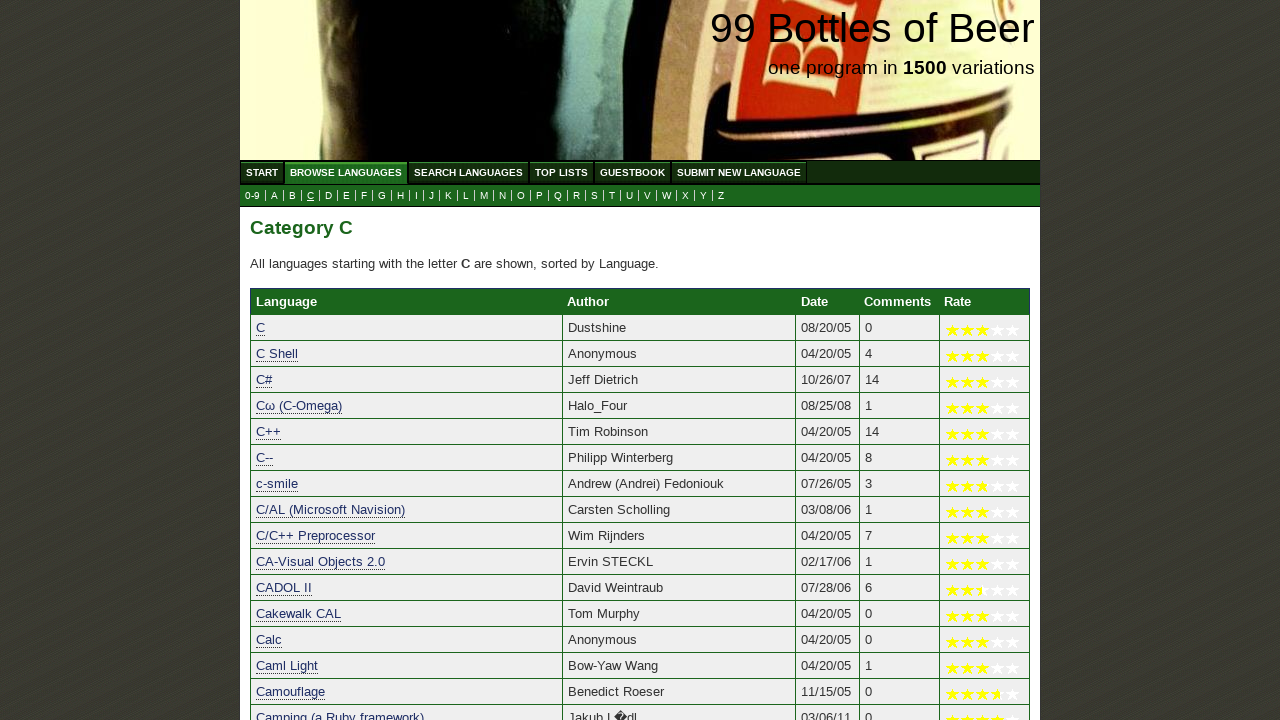

Verified 'CESIL' starts with 'c'
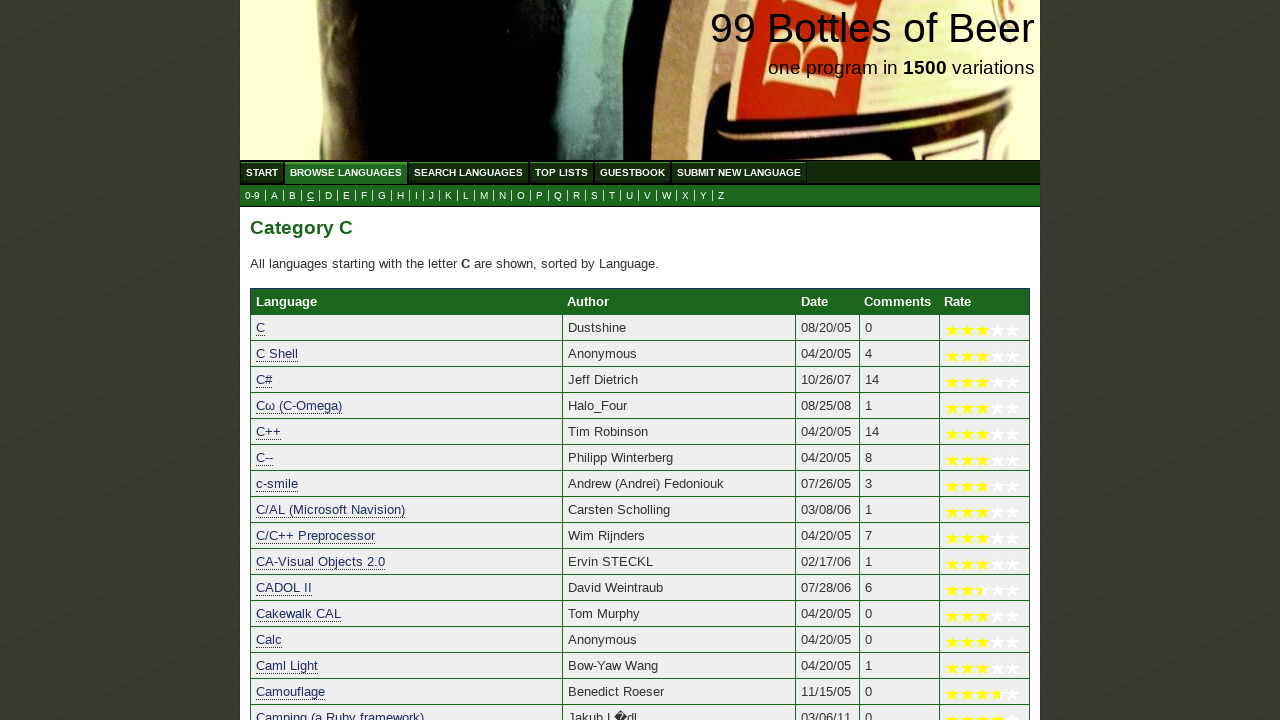

Verified 'Chapel' starts with 'c'
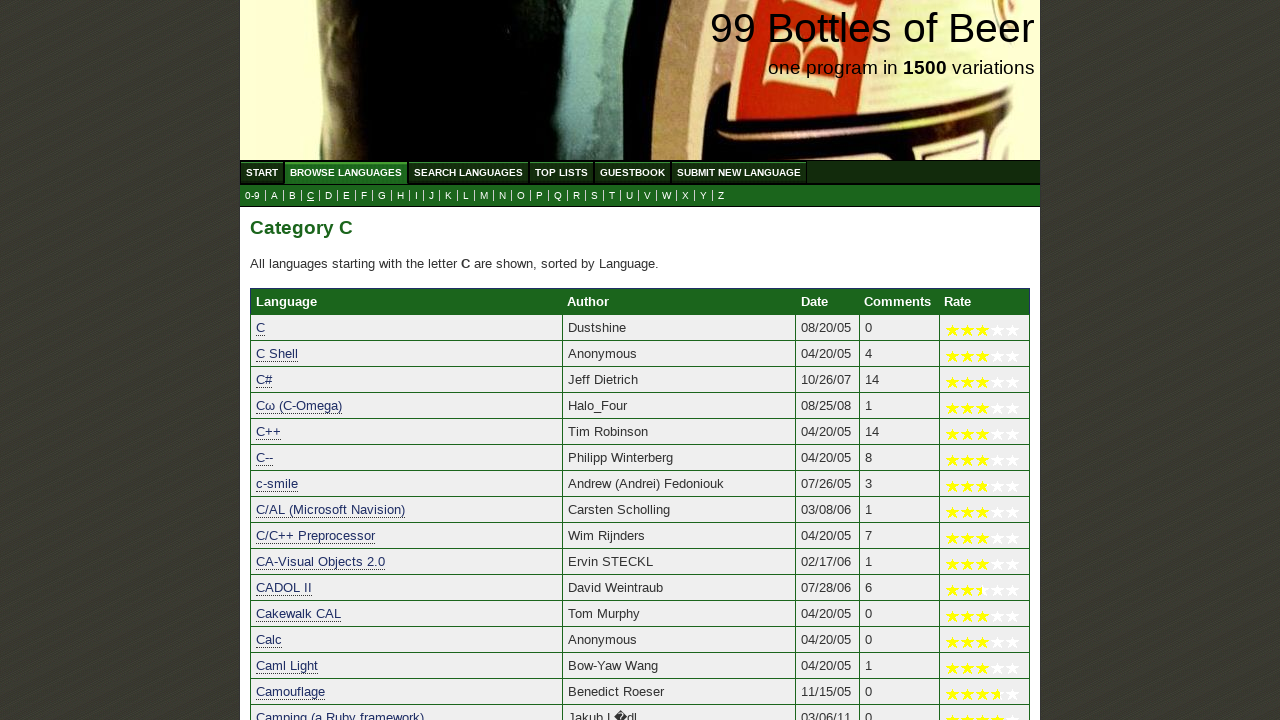

Verified 'Cheetah' starts with 'c'
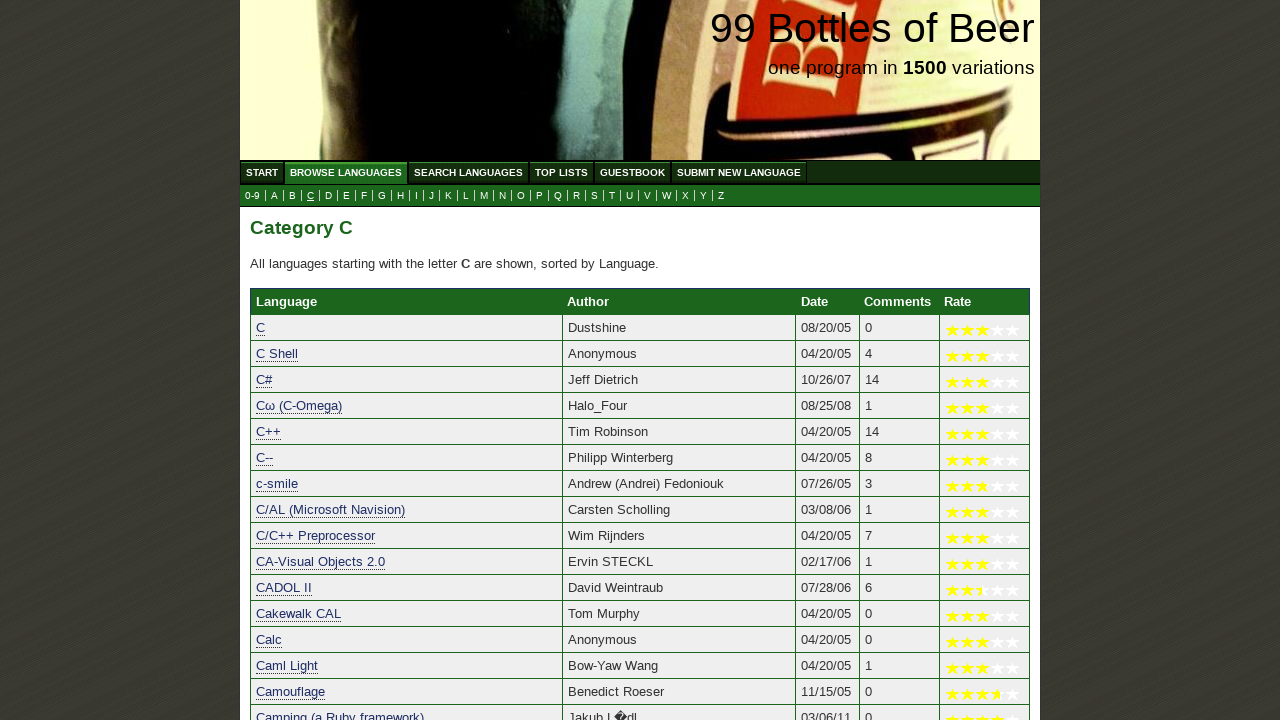

Verified 'Chef' starts with 'c'
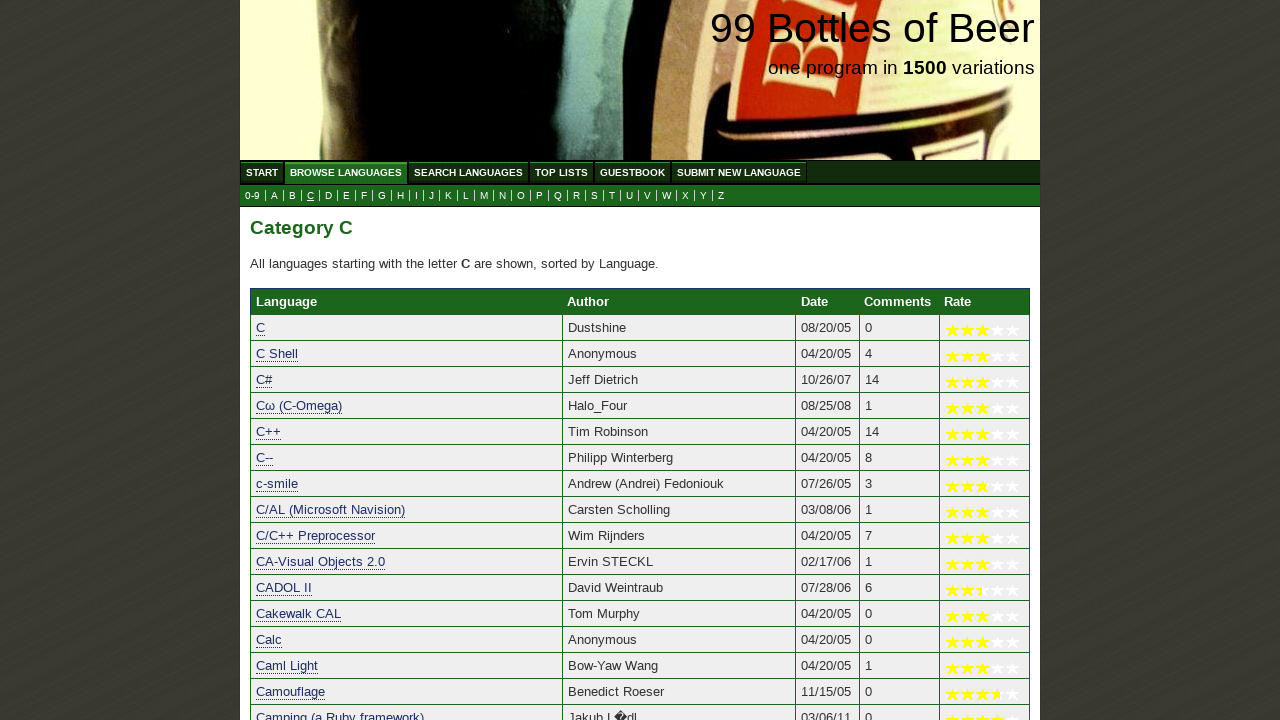

Verified 'CHILL/2' starts with 'c'
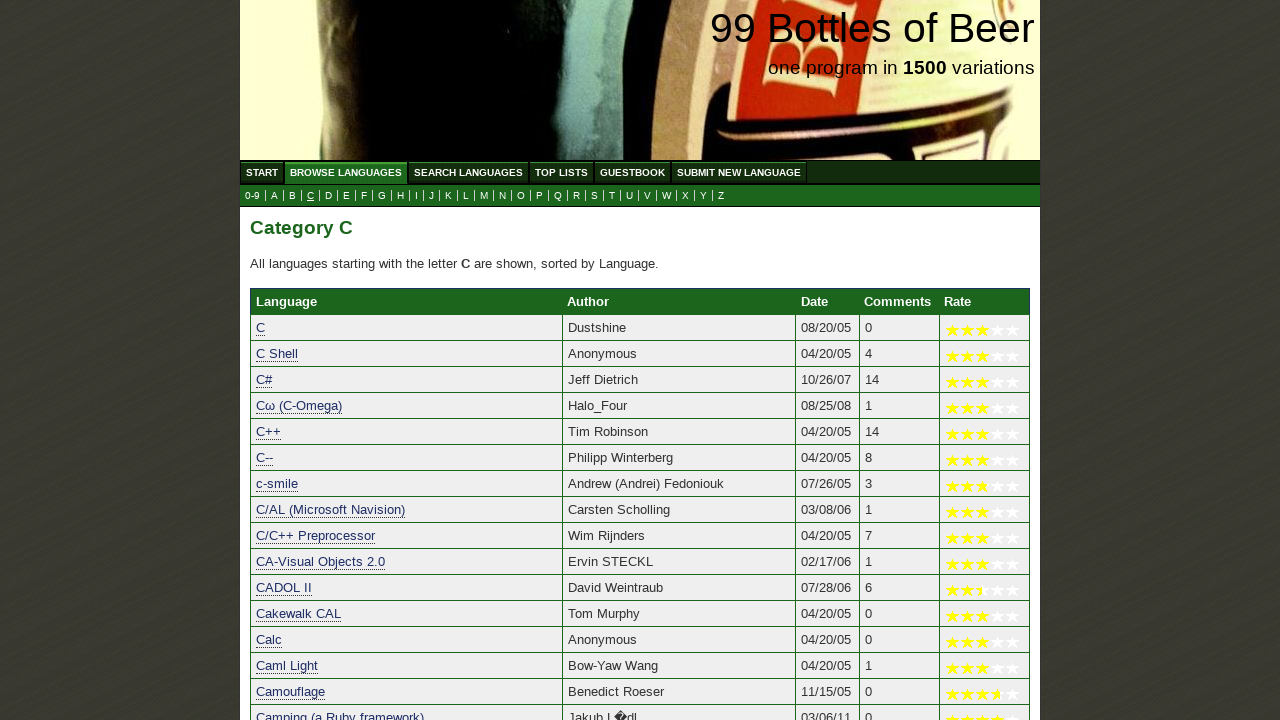

Verified 'Chipmunk Basic' starts with 'c'
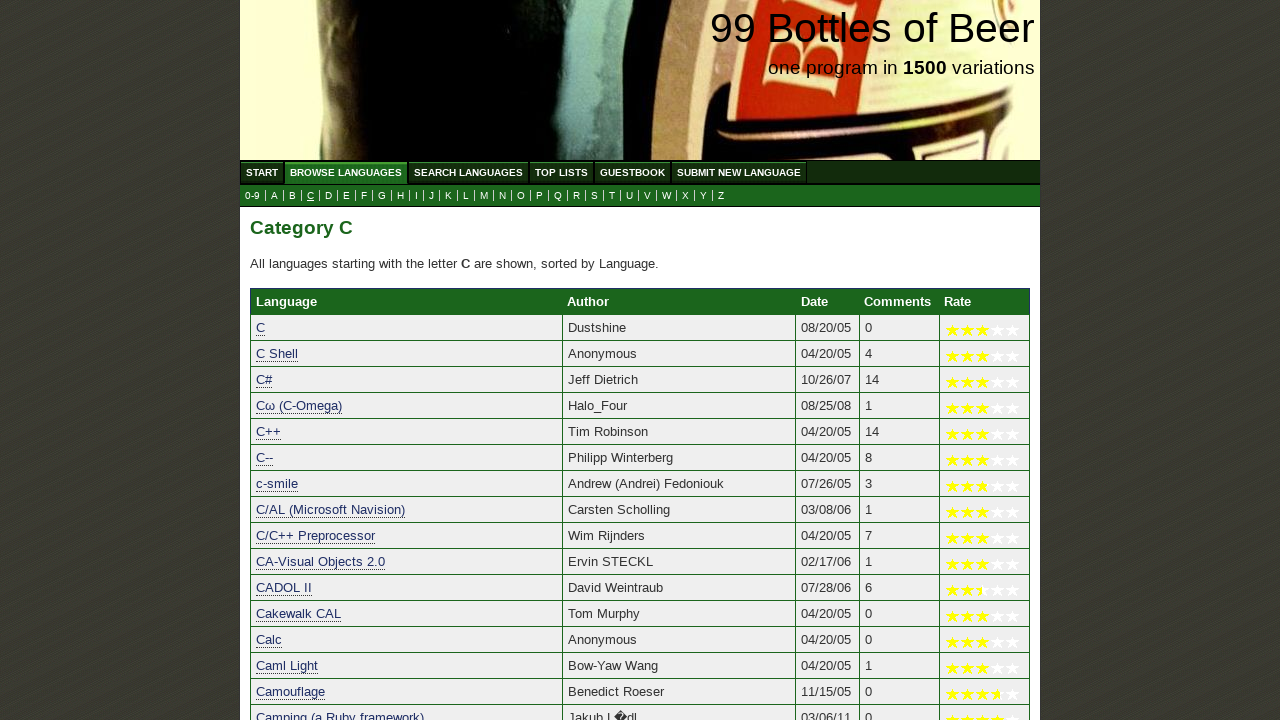

Verified 'CHIQRSX9+' starts with 'c'
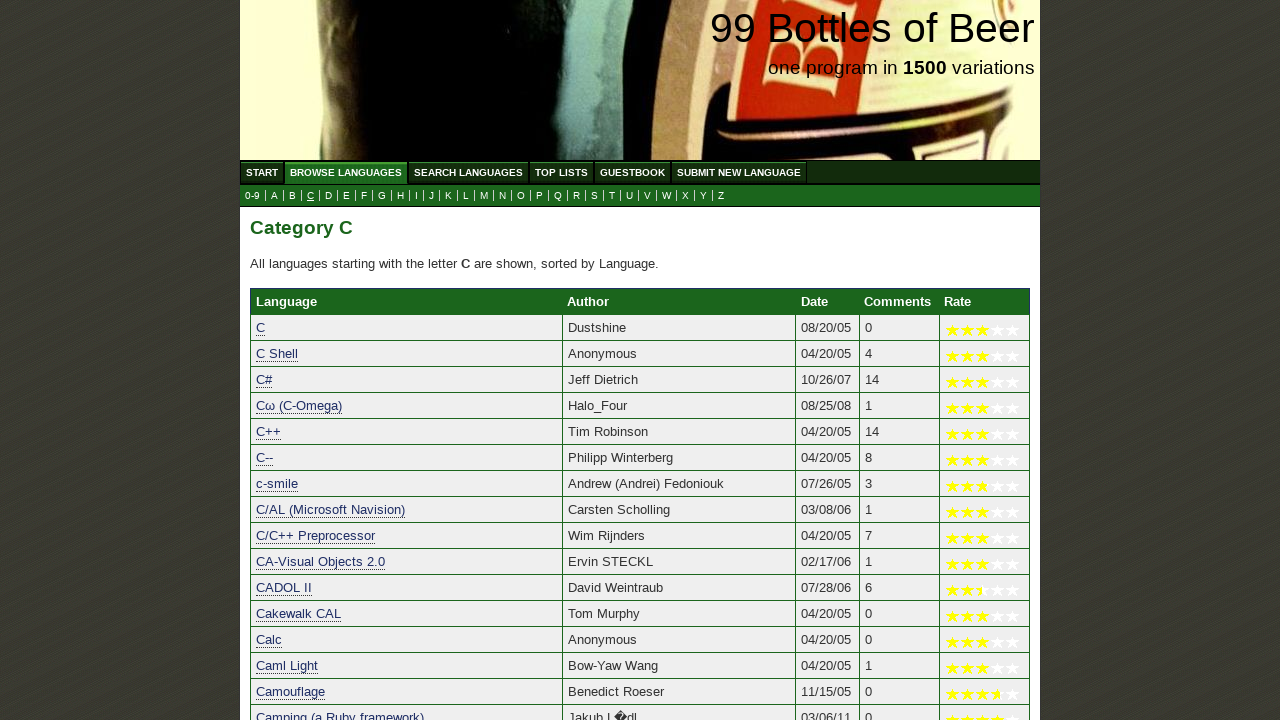

Verified 'Choon' starts with 'c'
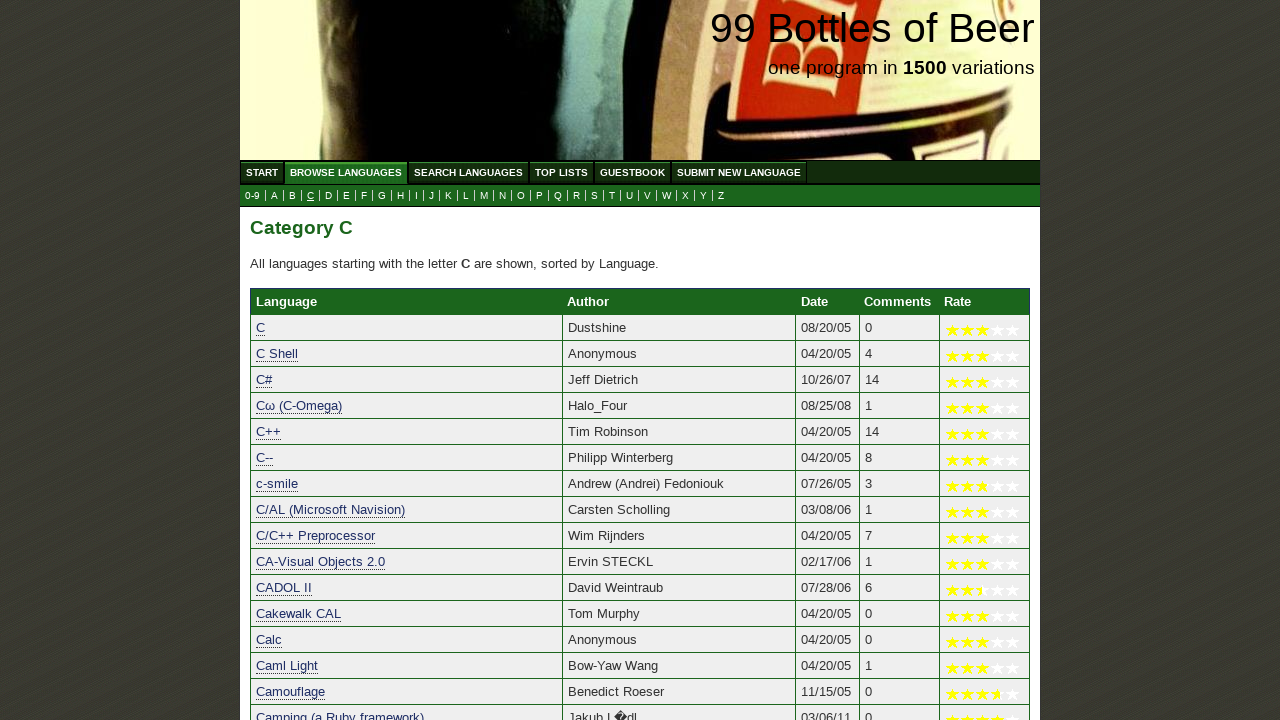

Verified 'CHR' starts with 'c'
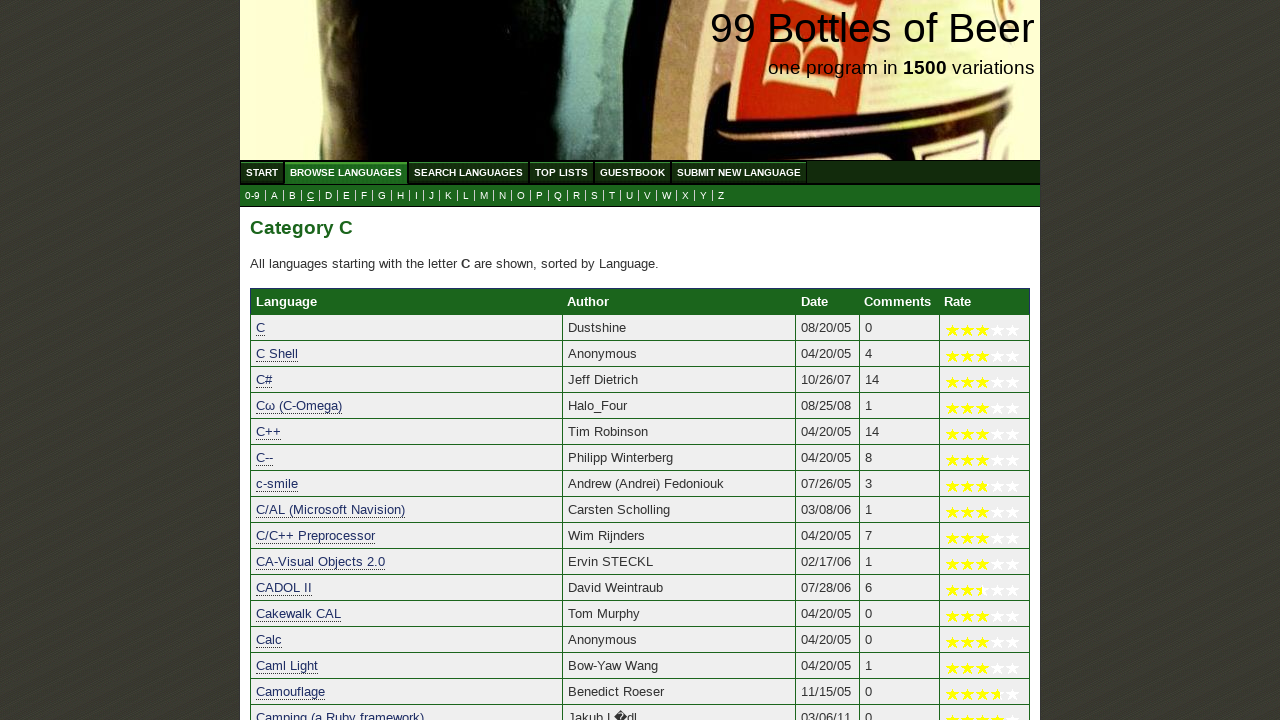

Verified 'Chrome' starts with 'c'
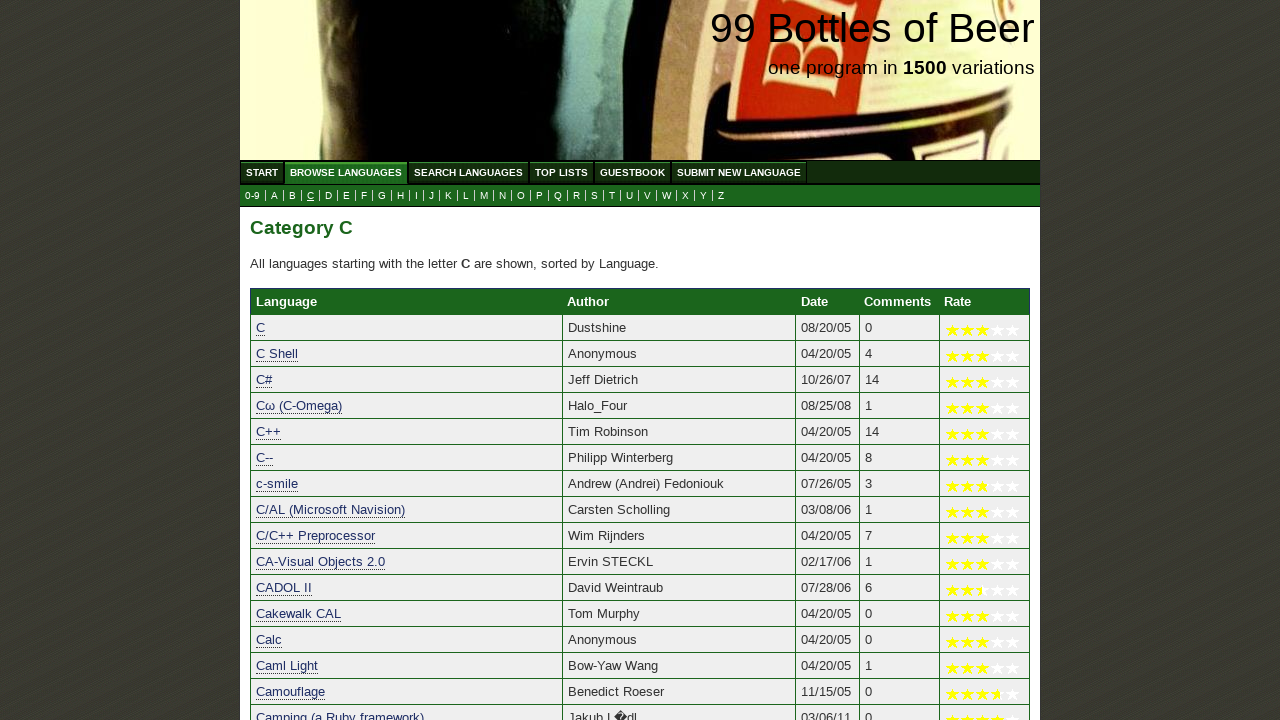

Verified 'ChucK' starts with 'c'
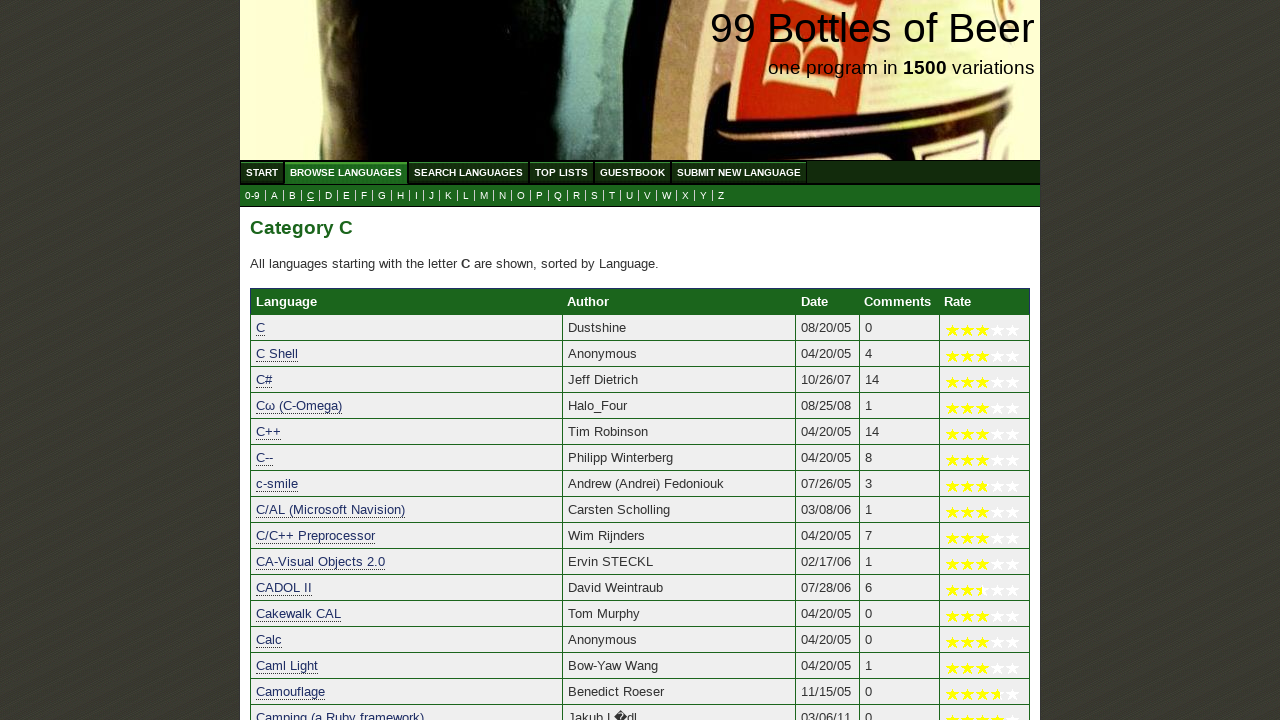

Verified 'Cisco IOS Embedded Event Manager Applet' starts with 'c'
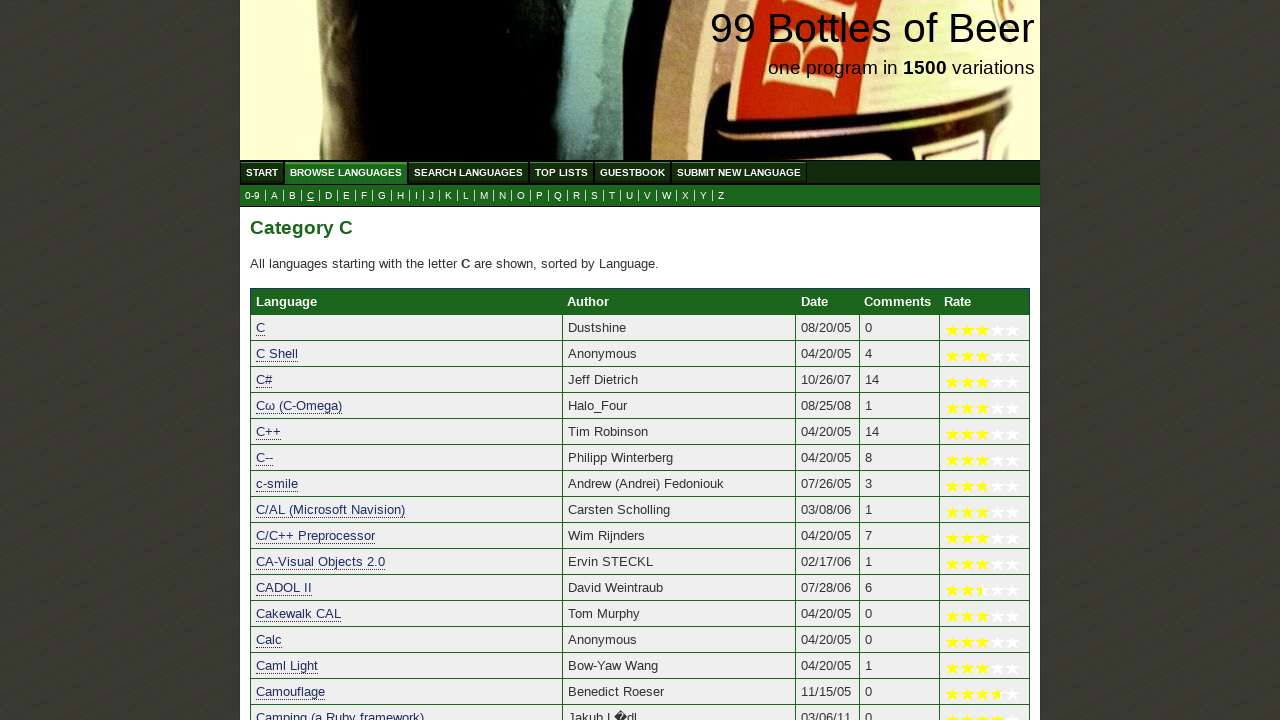

Verified 'CL for AS400' starts with 'c'
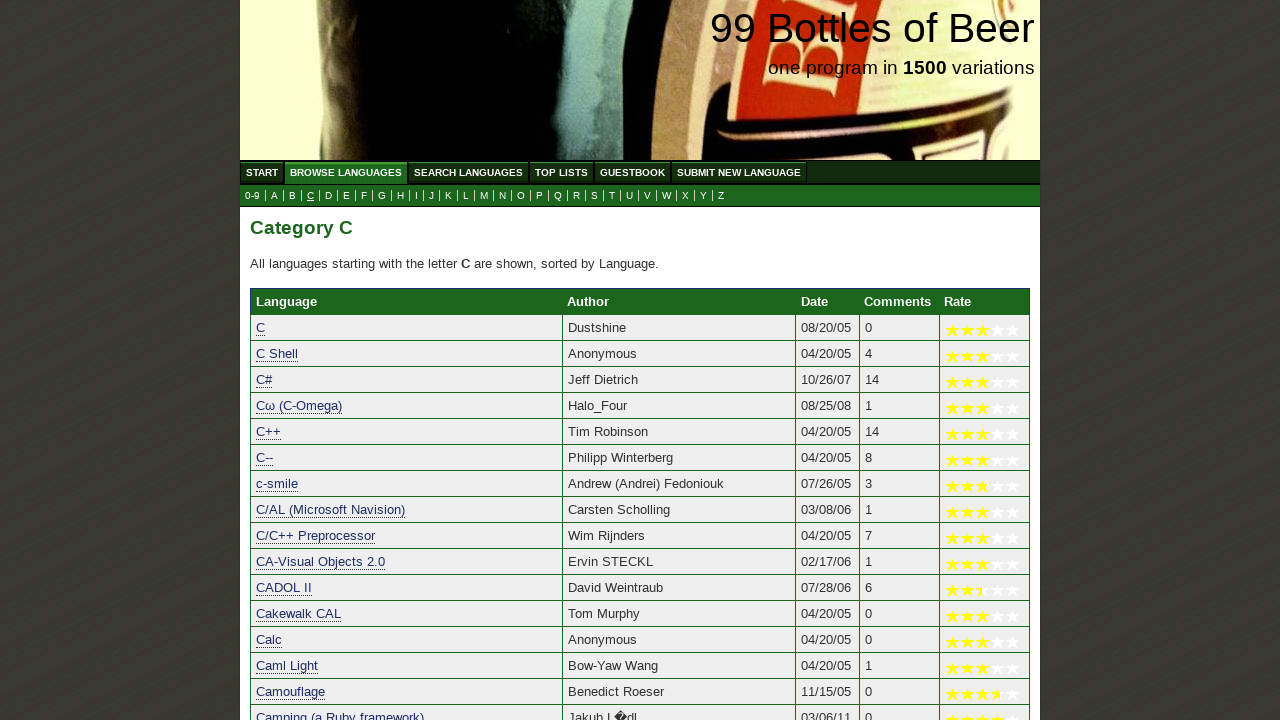

Verified 'Clan Lord's macro' starts with 'c'
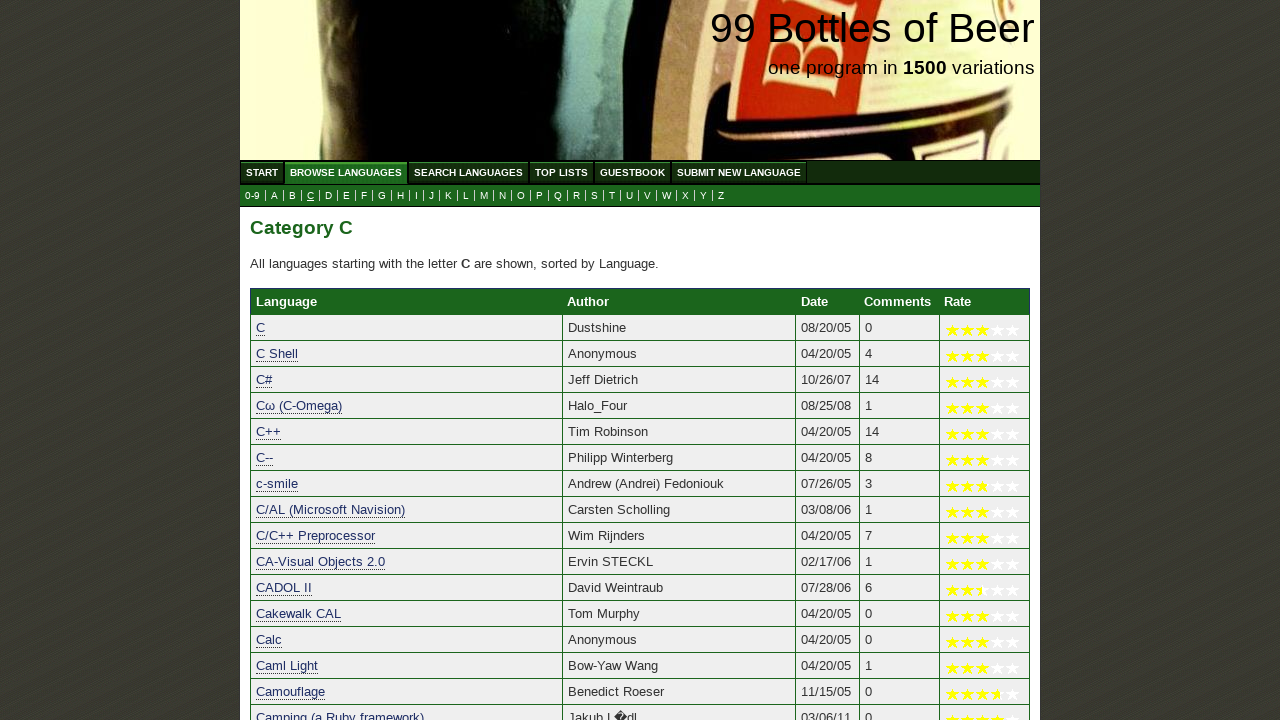

Verified 'CLARION' starts with 'c'
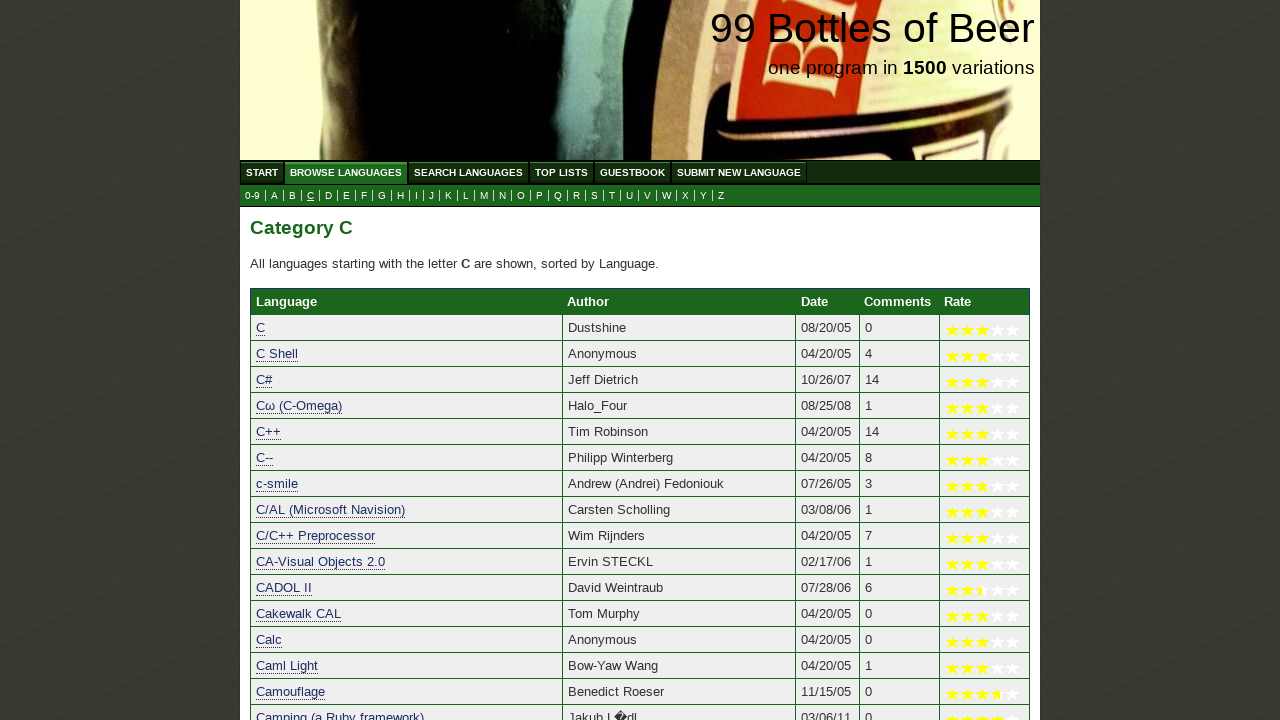

Verified 'Clean' starts with 'c'
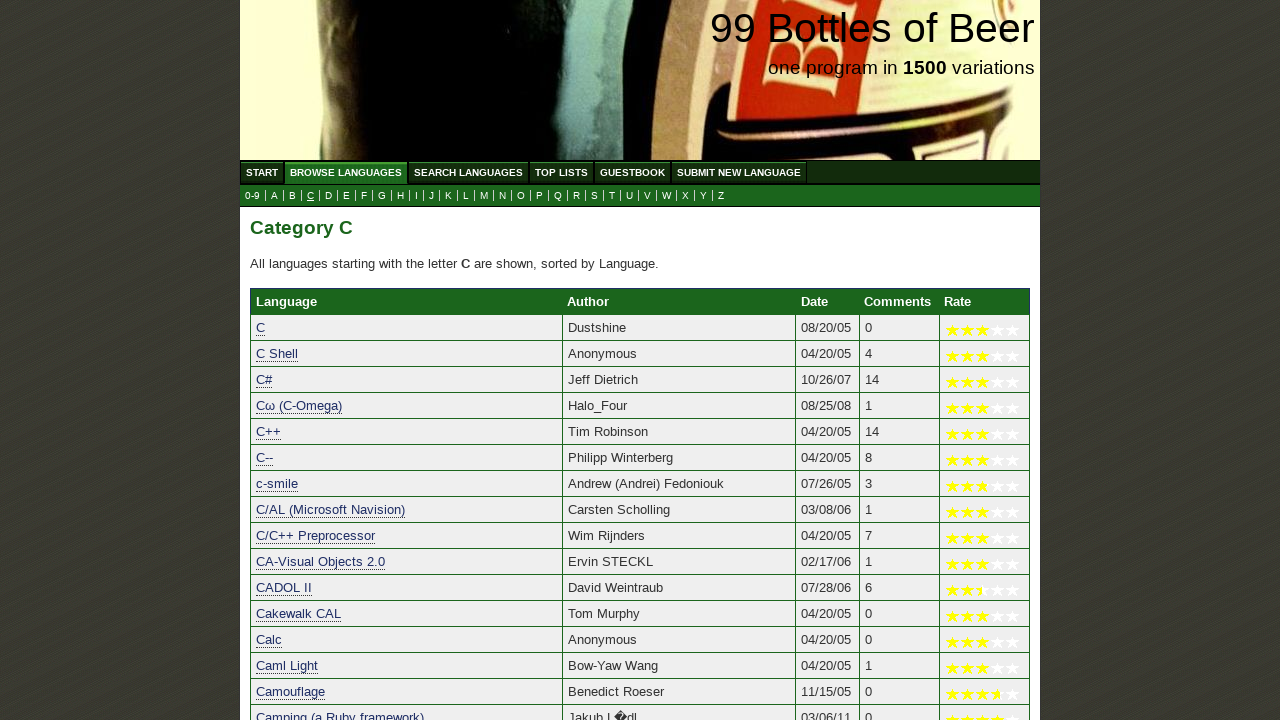

Verified 'click.EXE / instant.EXE' starts with 'c'
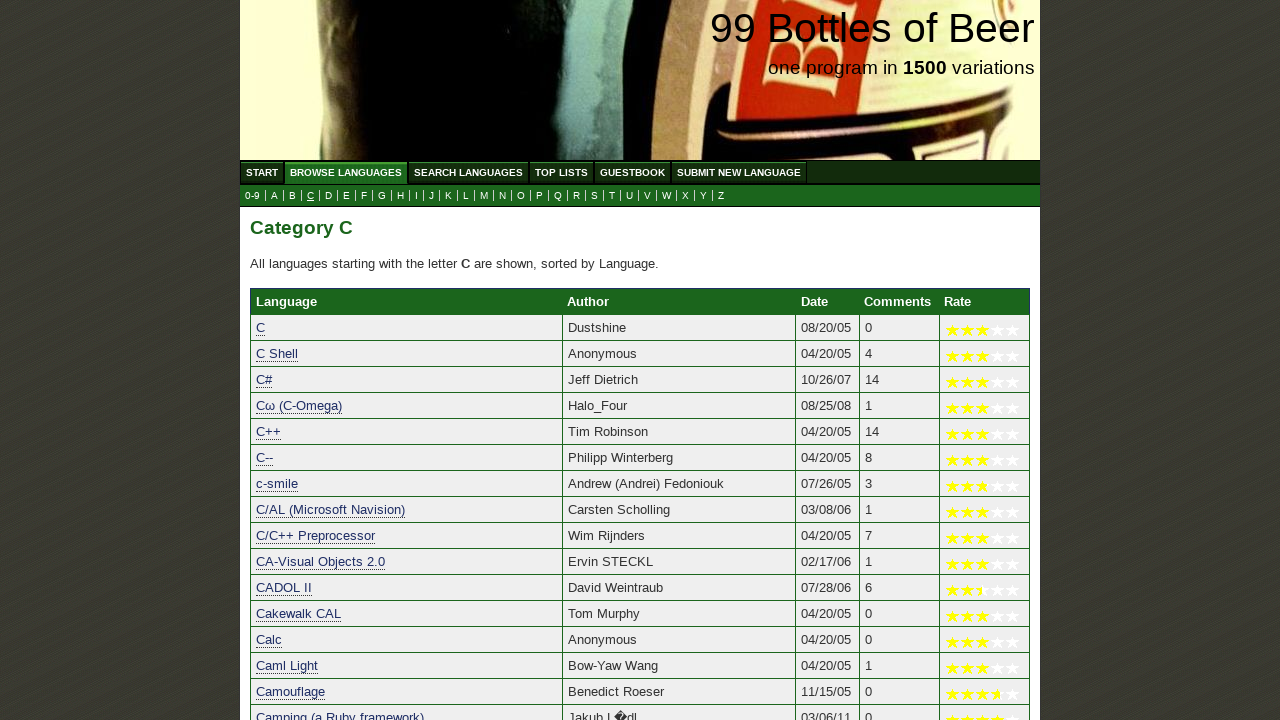

Verified 'Clipper' starts with 'c'
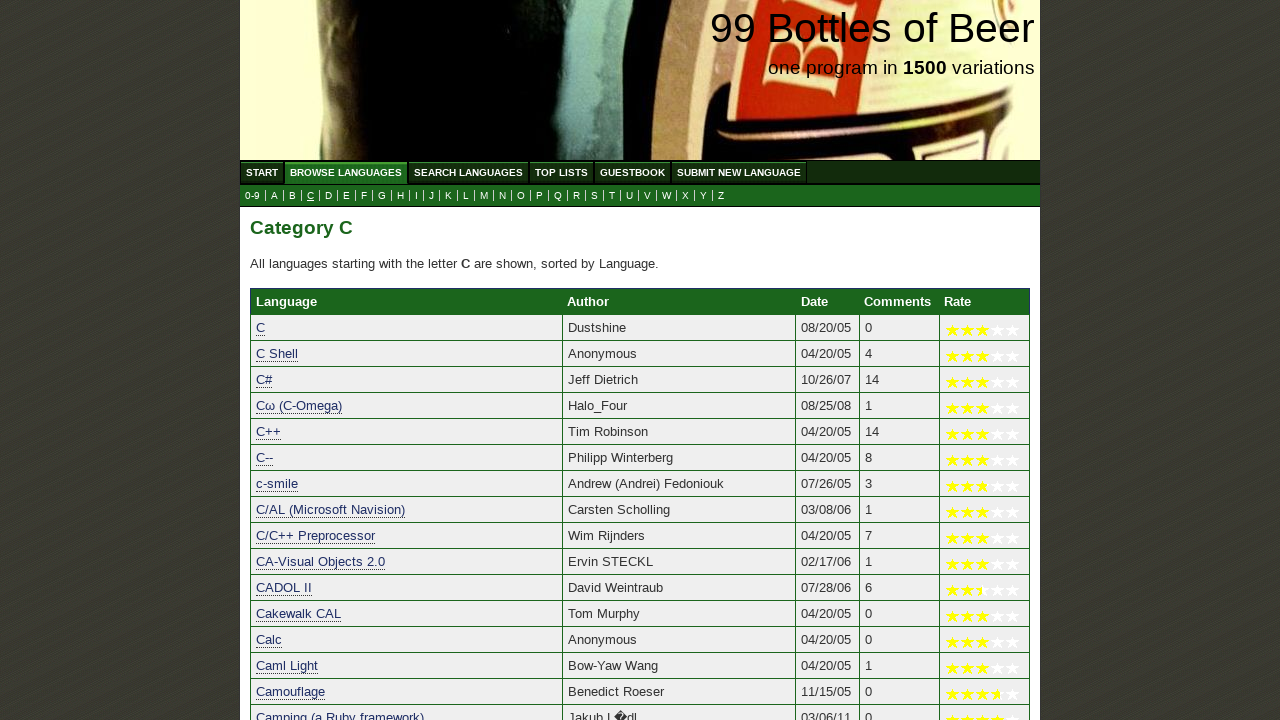

Verified 'CLIPS' starts with 'c'
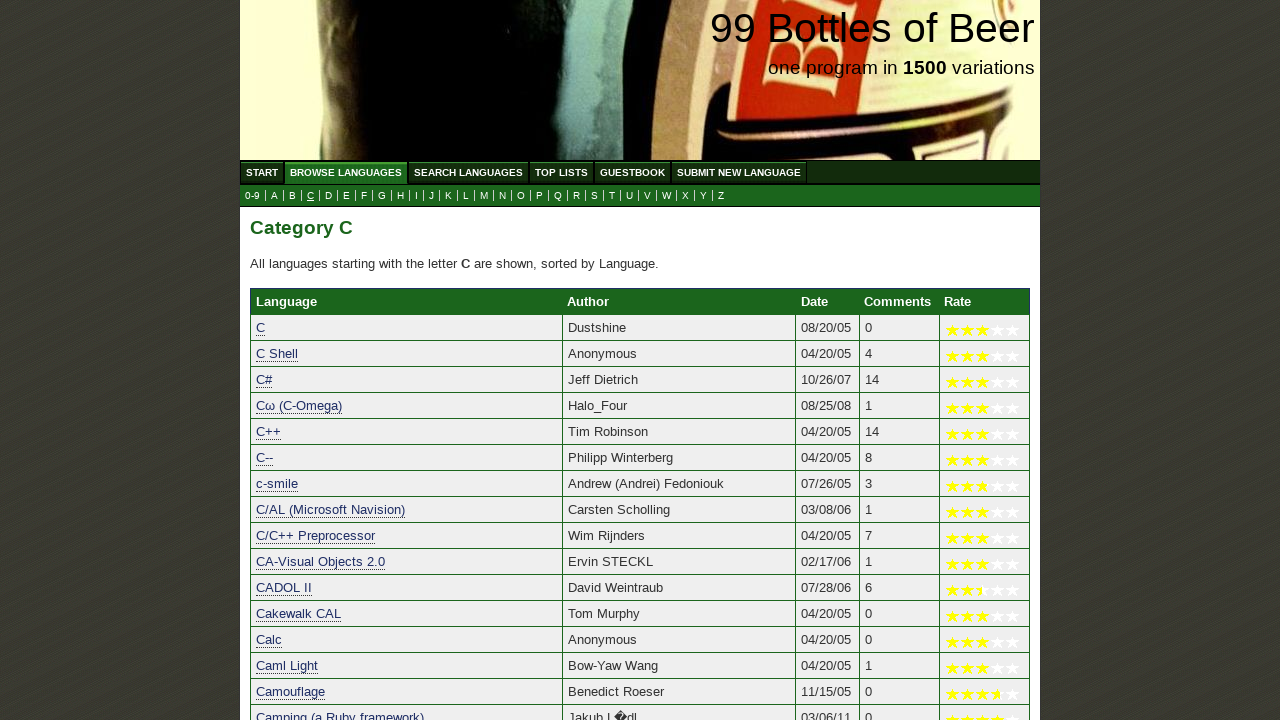

Verified 'CLIST' starts with 'c'
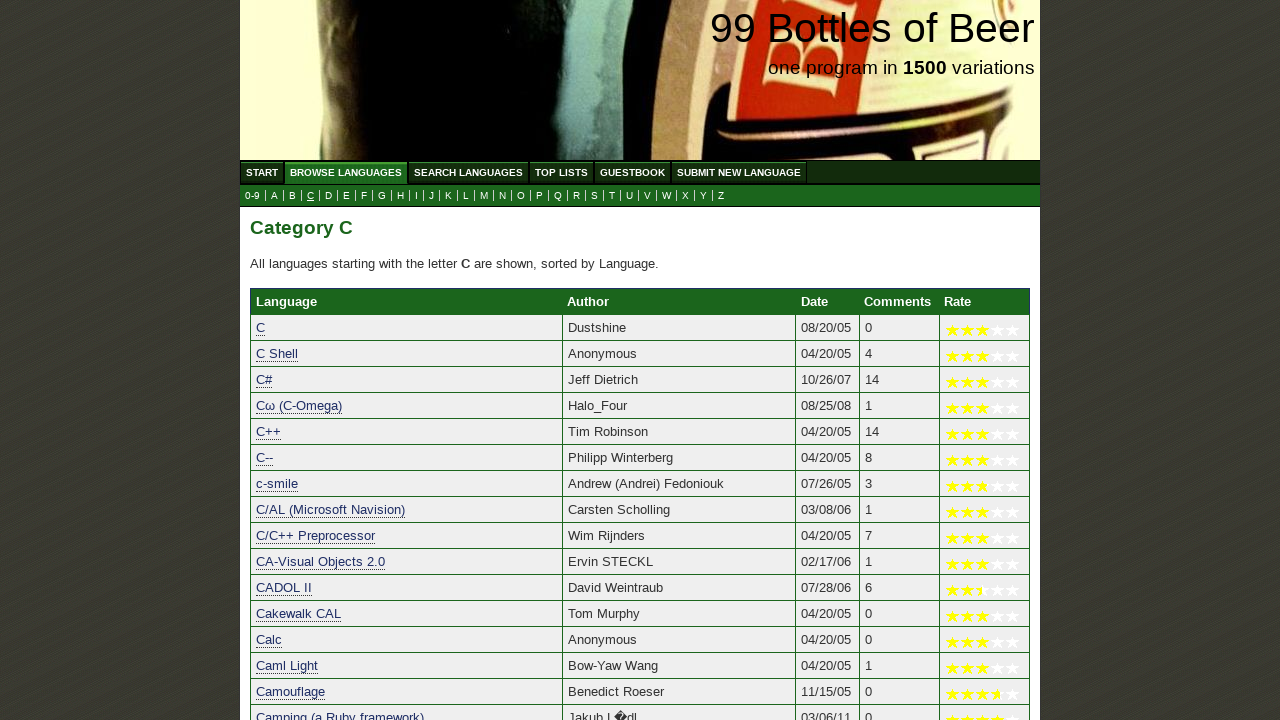

Verified 'CLLE' starts with 'c'
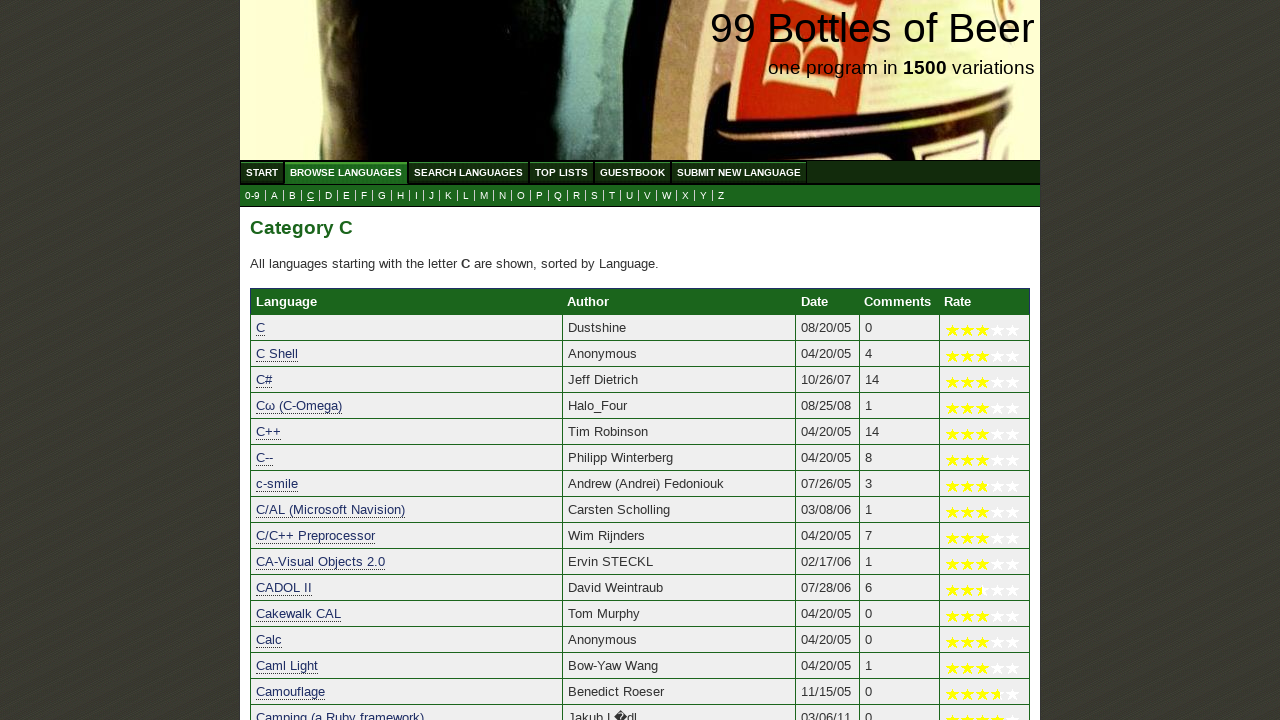

Verified 'clojure' starts with 'c'
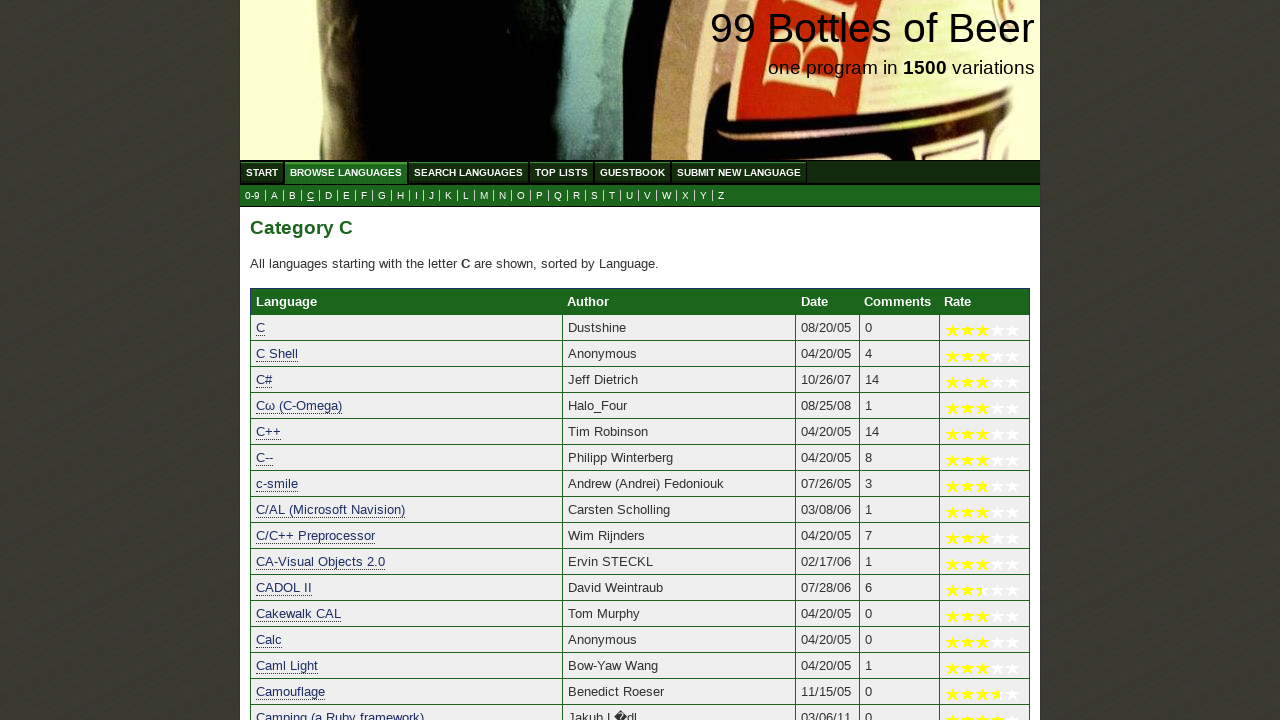

Verified 'CLOS' starts with 'c'
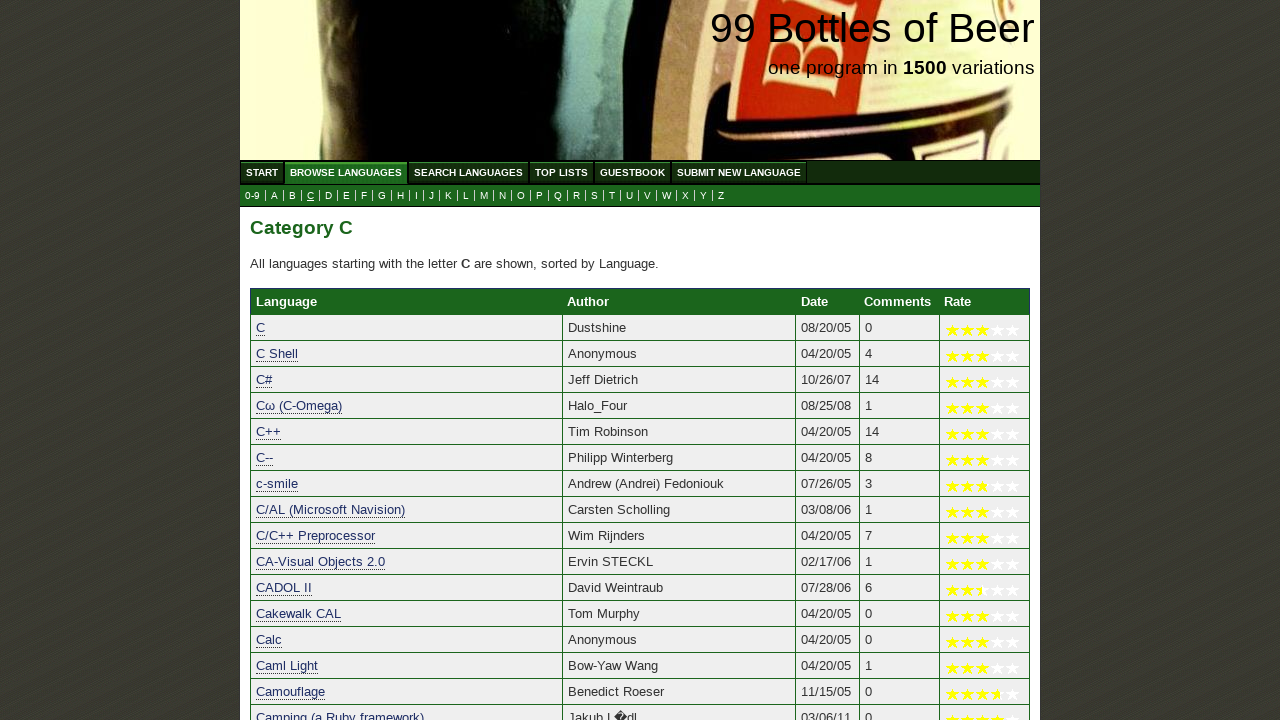

Verified 'CLU' starts with 'c'
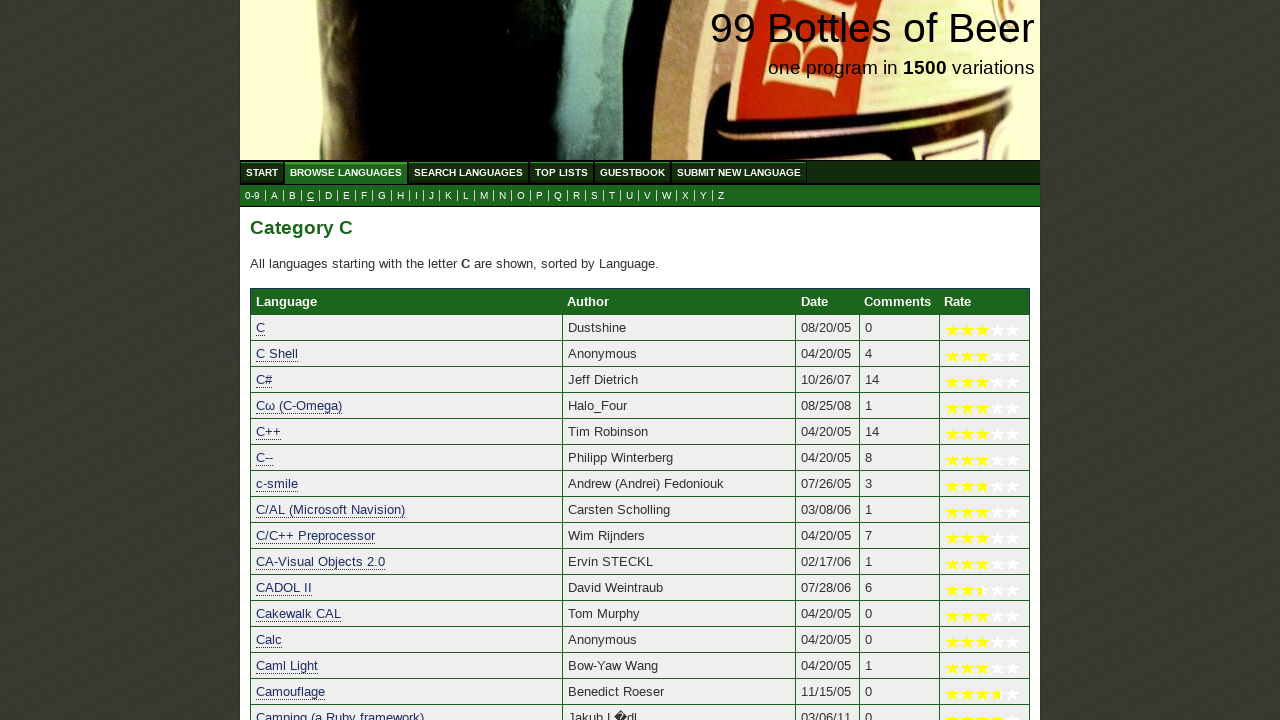

Verified 'cmake' starts with 'c'
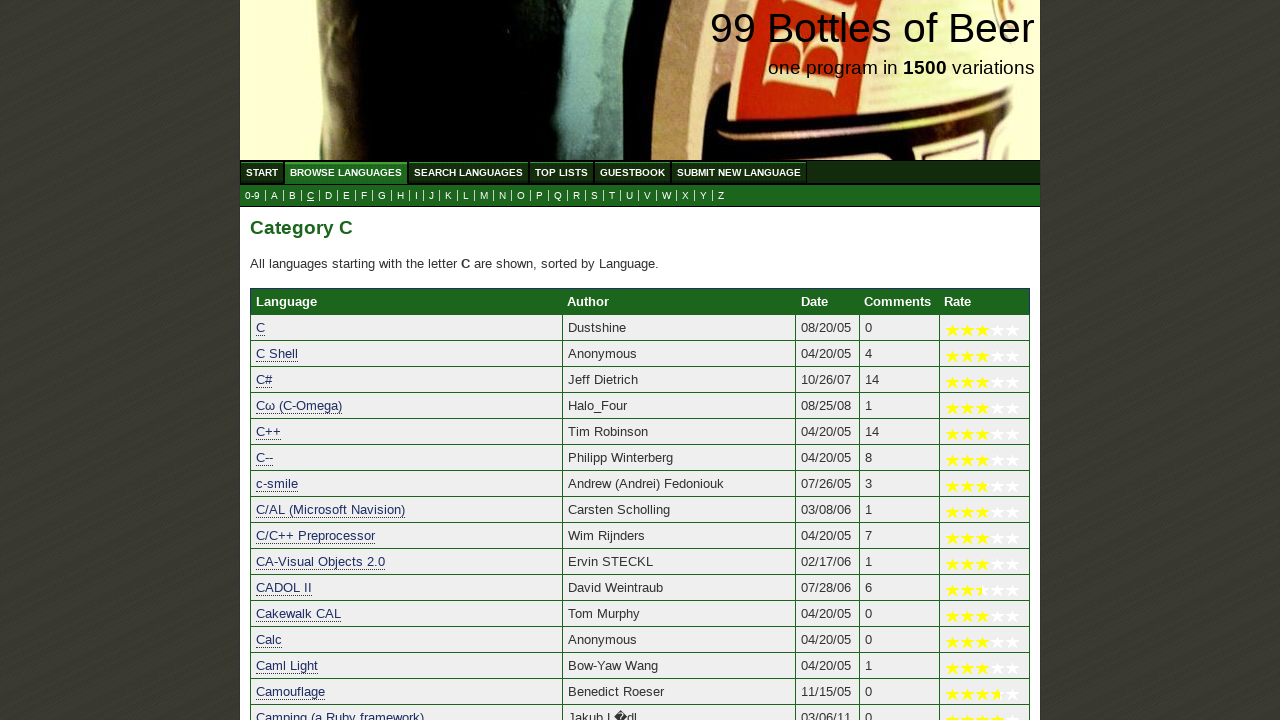

Verified 'CMS Pipelines' starts with 'c'
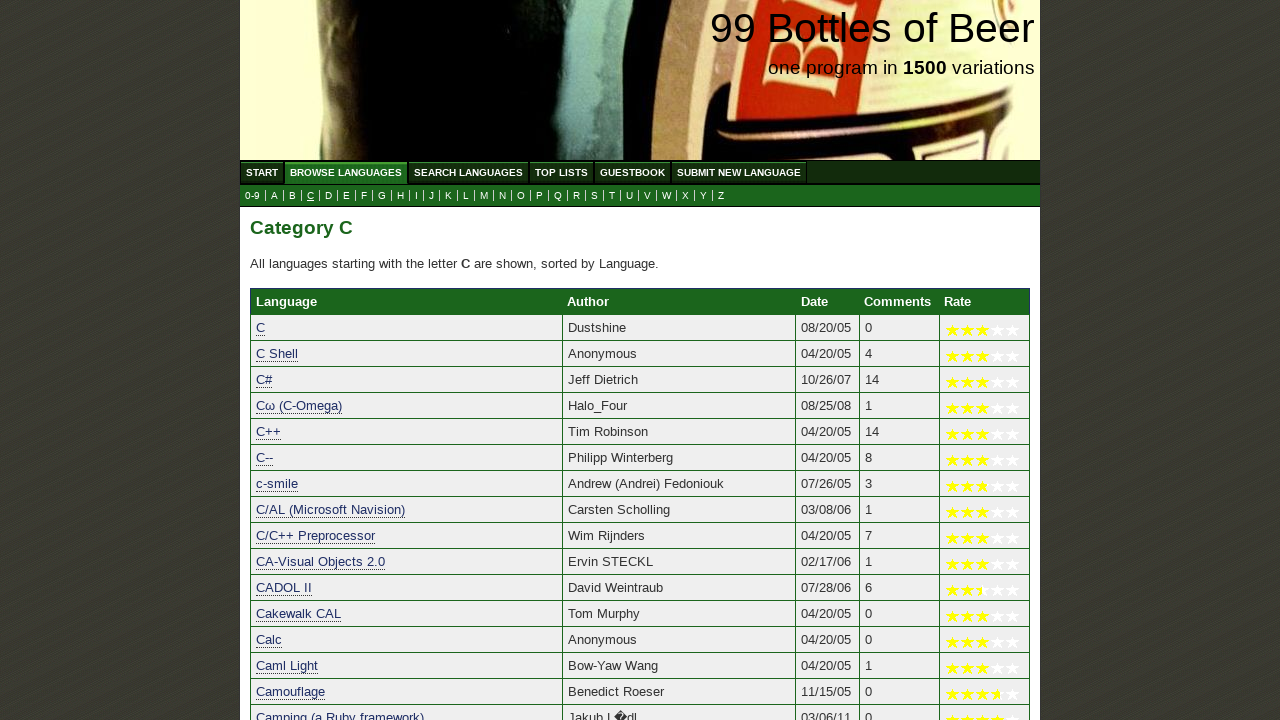

Verified 'COBOL' starts with 'c'
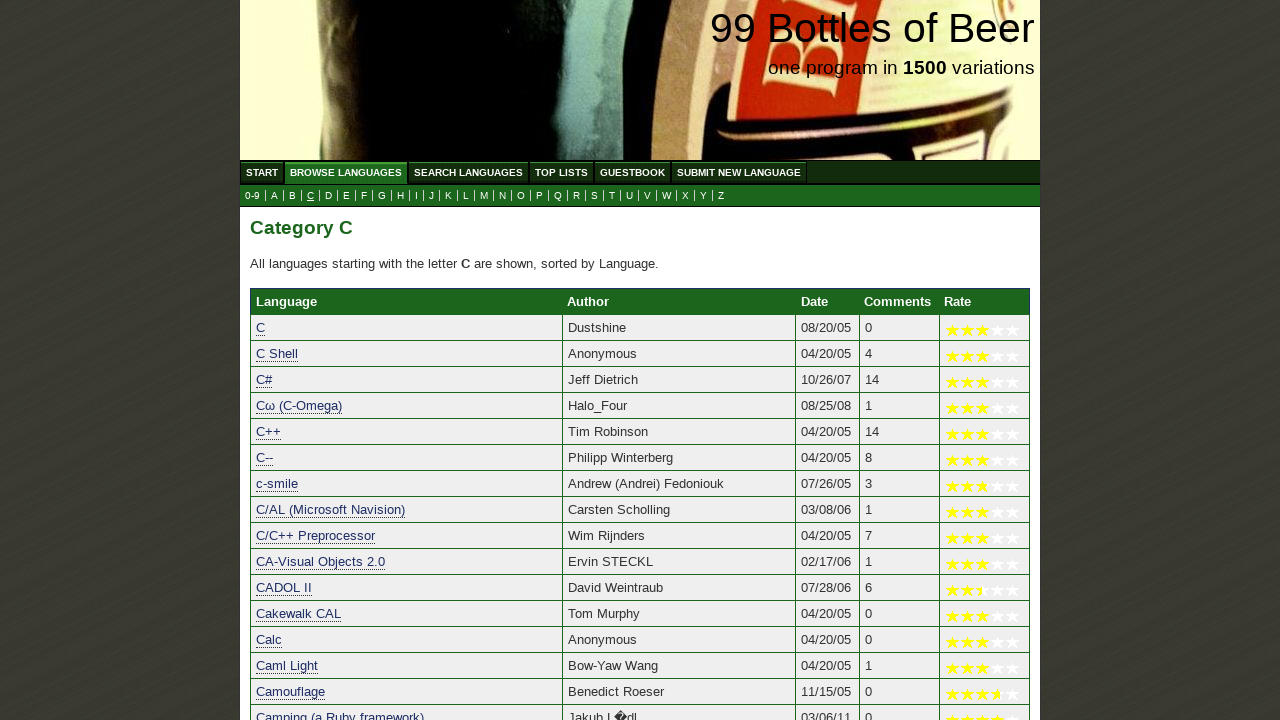

Verified 'Cobra' starts with 'c'
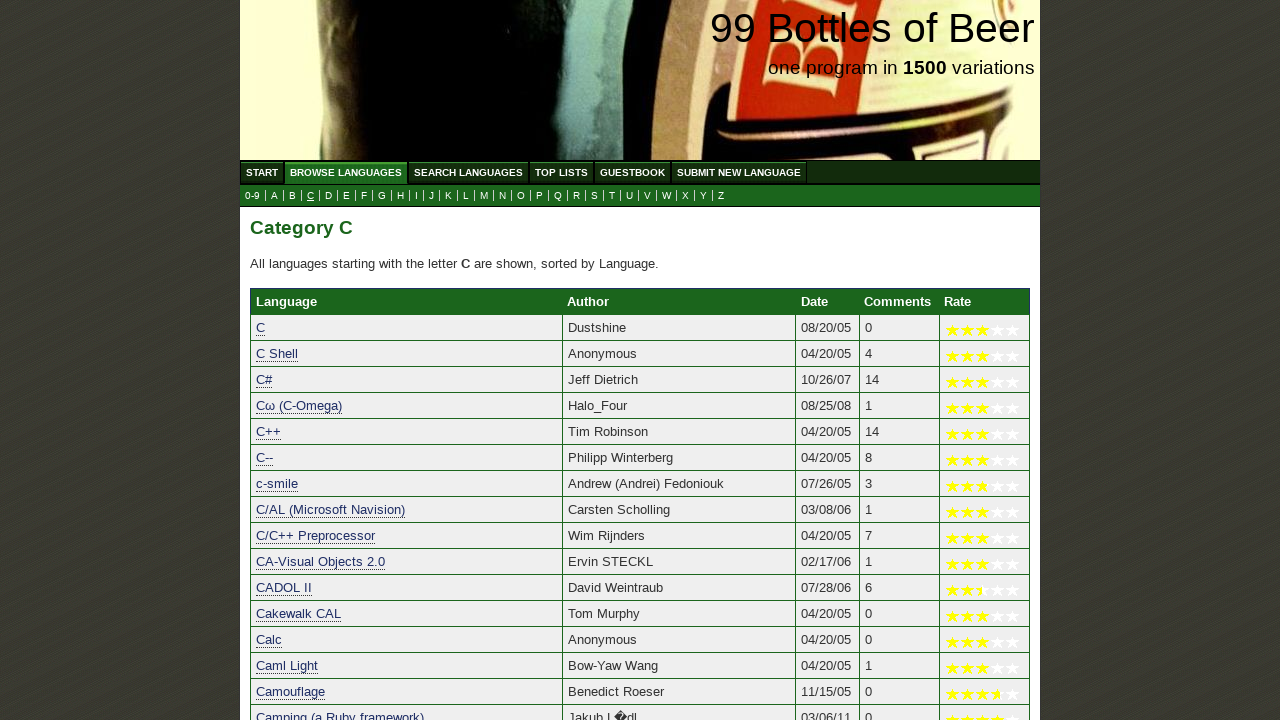

Verified 'coco' starts with 'c'
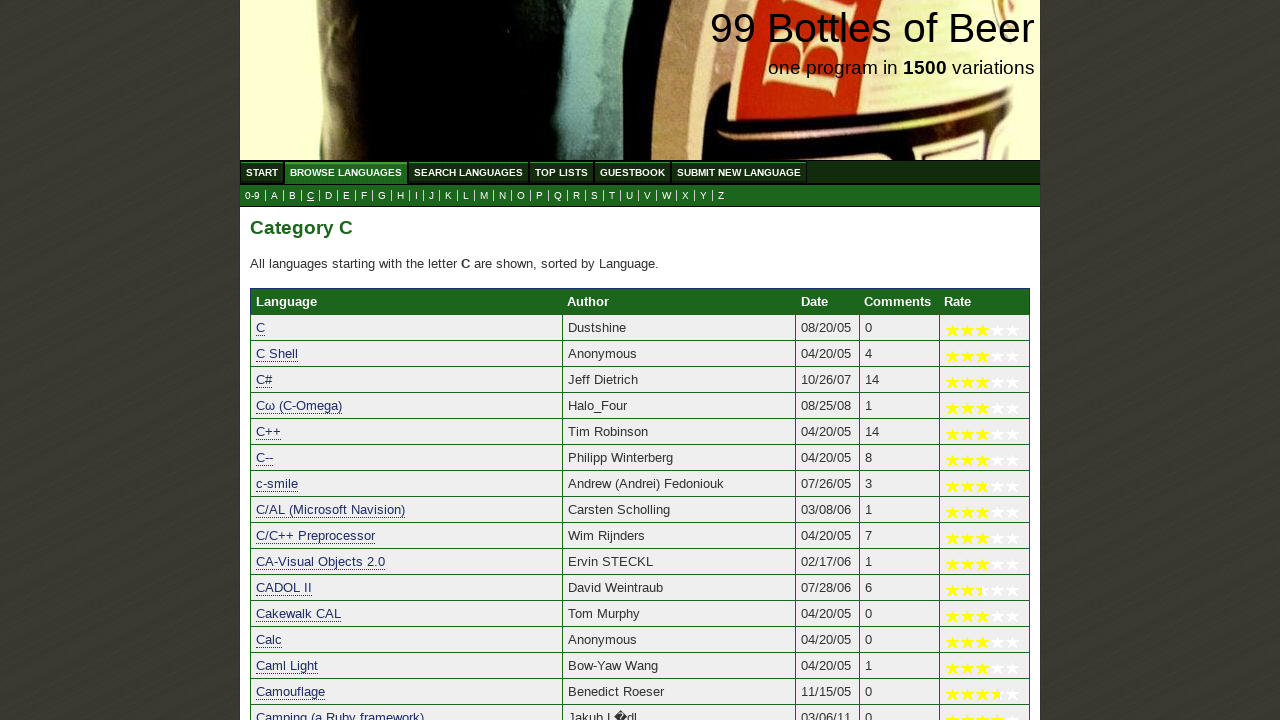

Verified 'COCOA' starts with 'c'
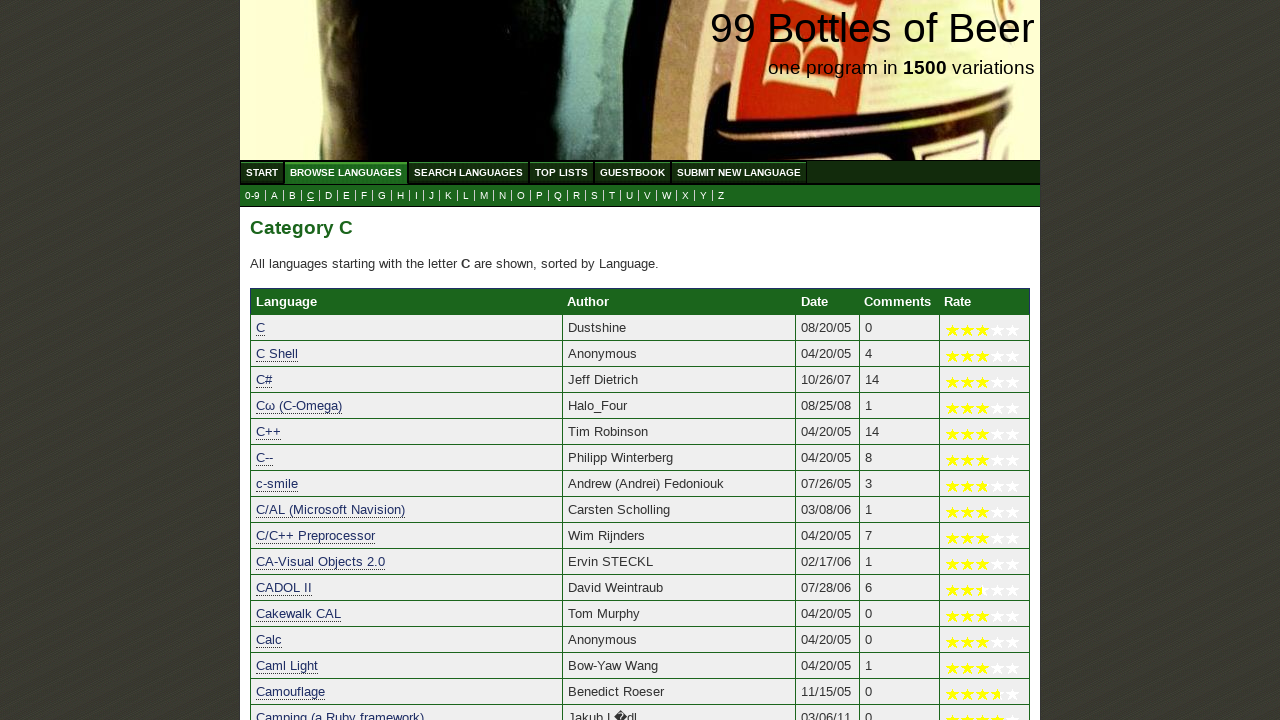

Verified 'Coffee' starts with 'c'
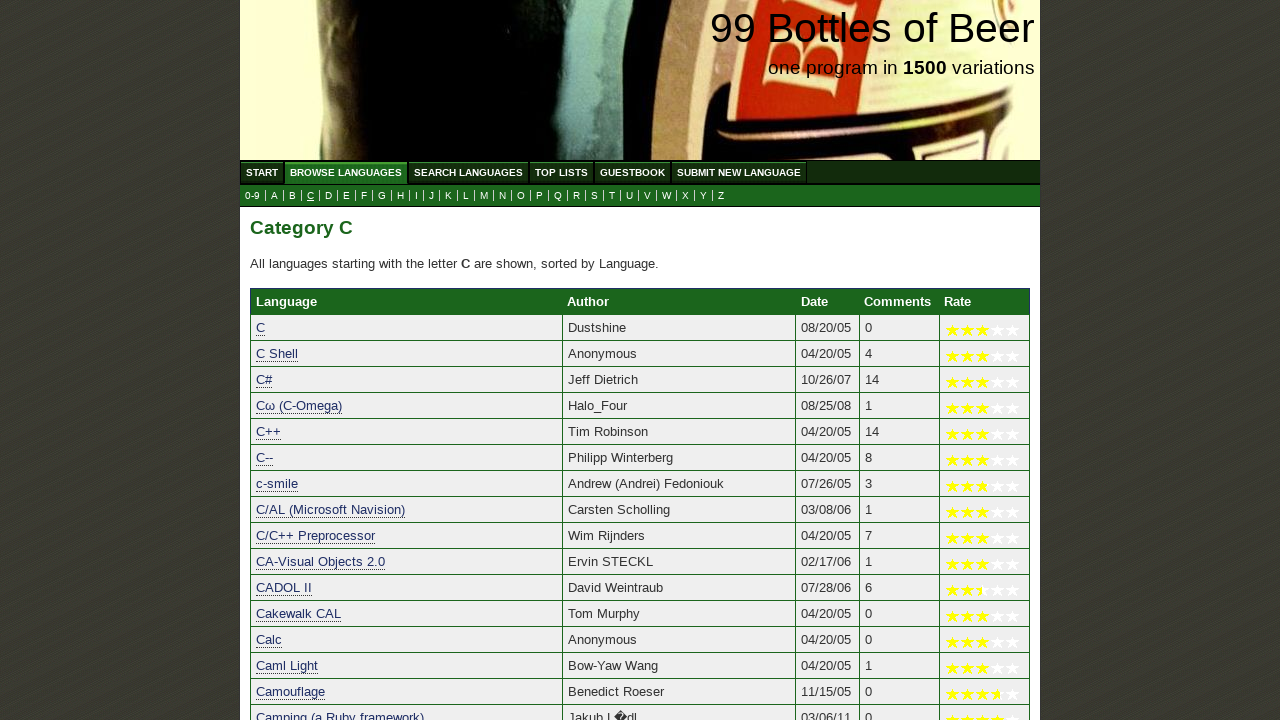

Verified 'Cold Fusion' starts with 'c'
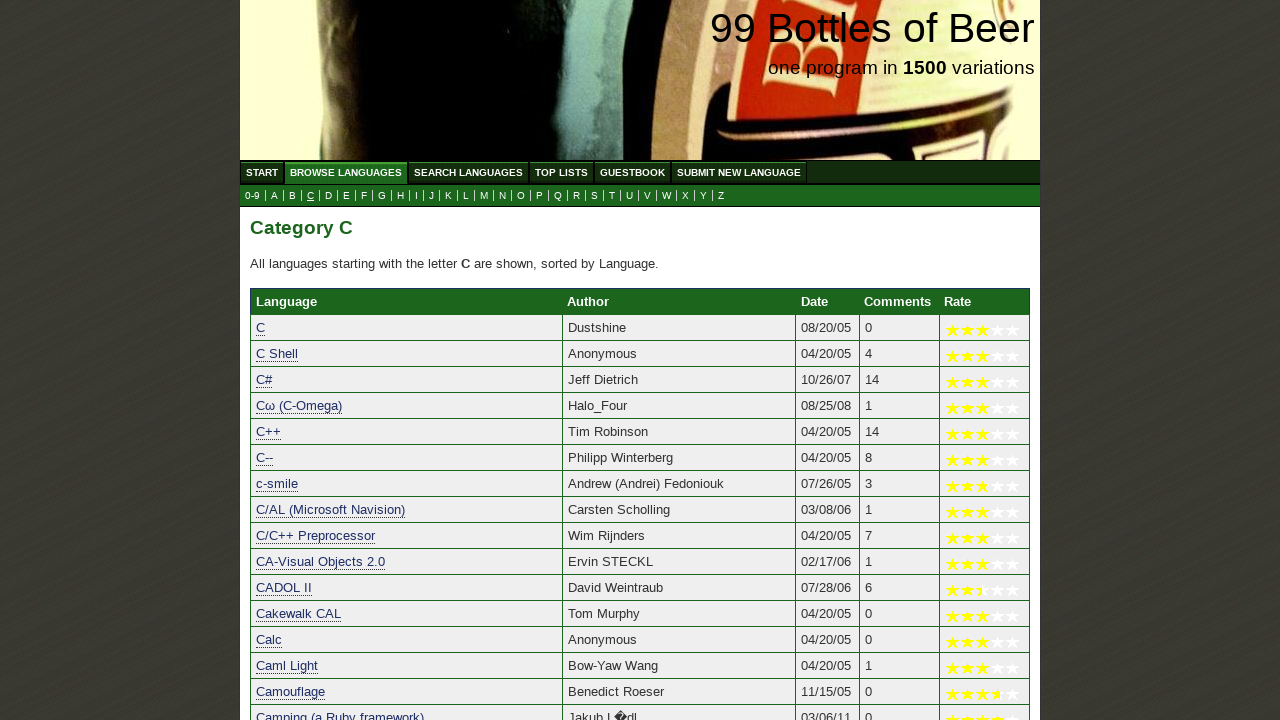

Verified 'COMAL' starts with 'c'
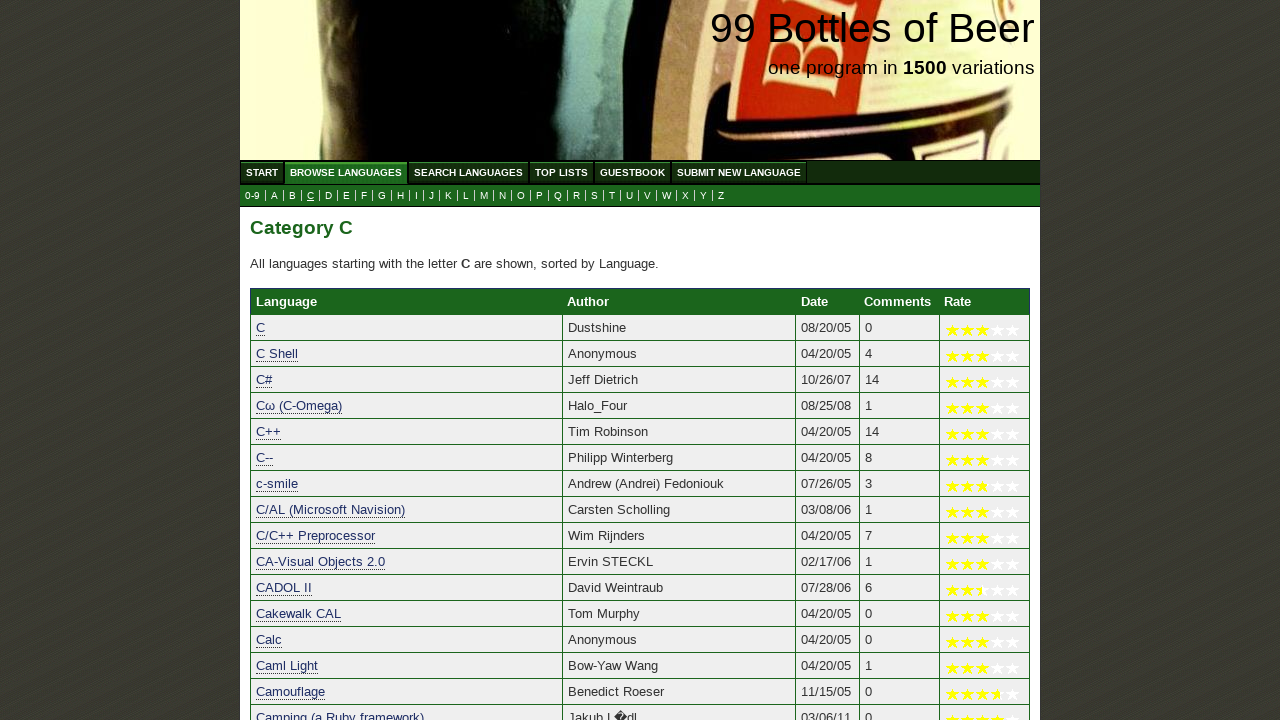

Verified 'Comega' starts with 'c'
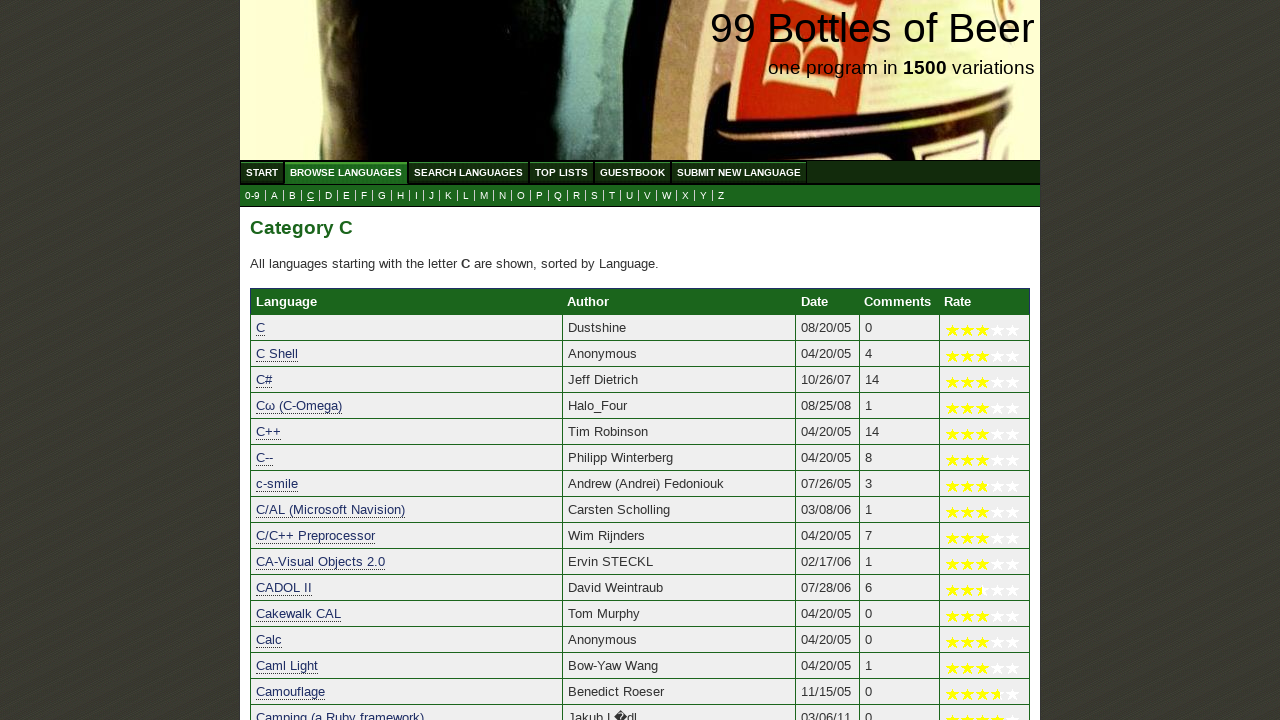

Verified 'Commodore 64 BASIC (V2)' starts with 'c'
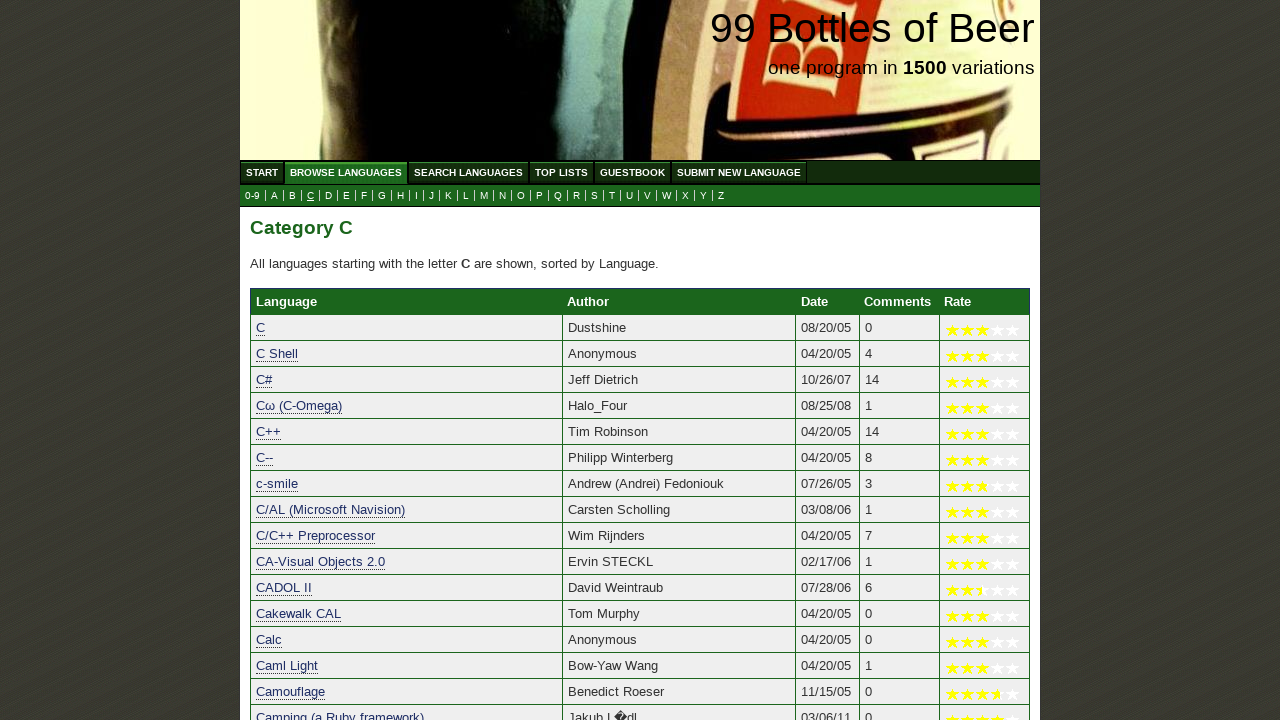

Verified 'Commodore 8-bit Basic' starts with 'c'
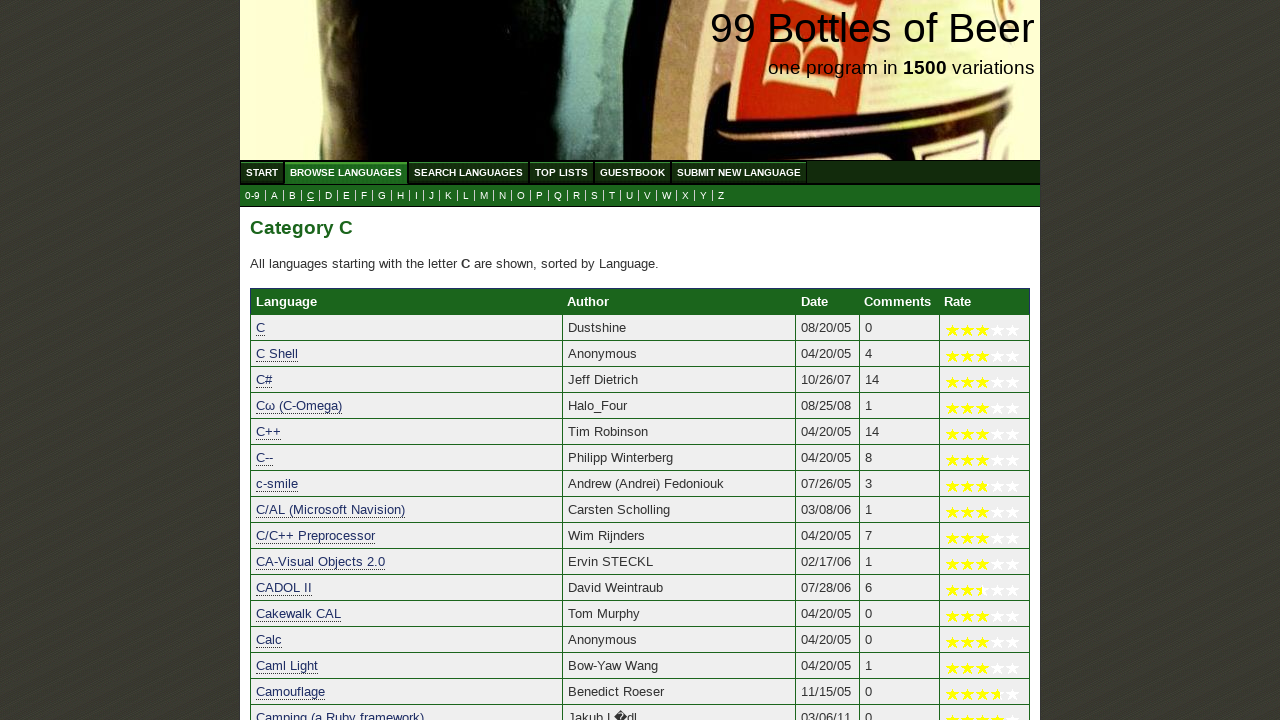

Verified 'Commodore Basic V2' starts with 'c'
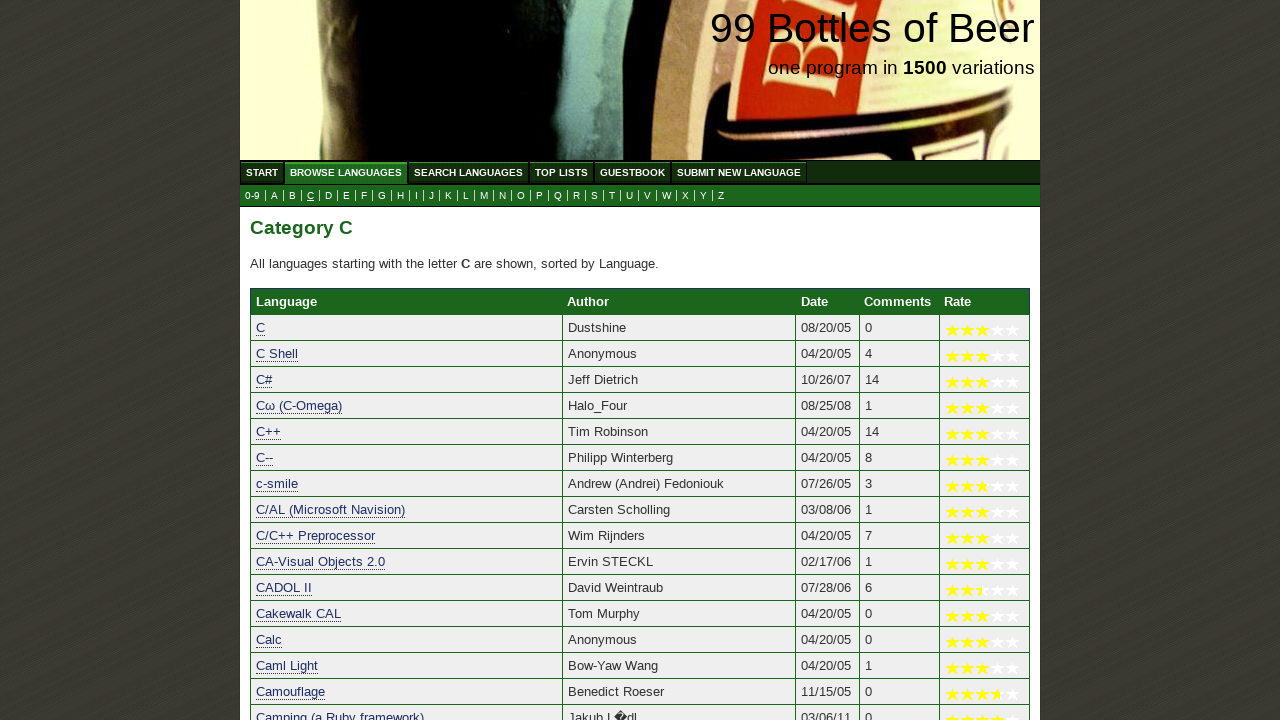

Verified 'Common Lisp' starts with 'c'
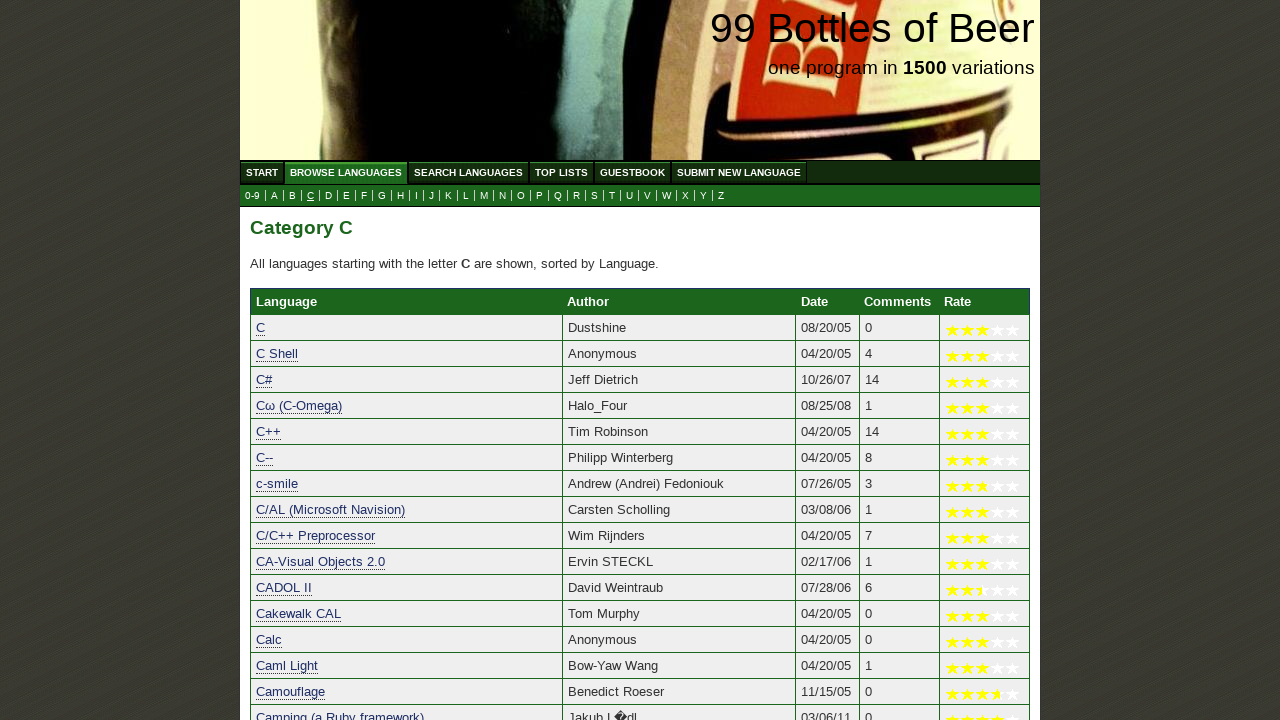

Verified 'ComWic' starts with 'c'
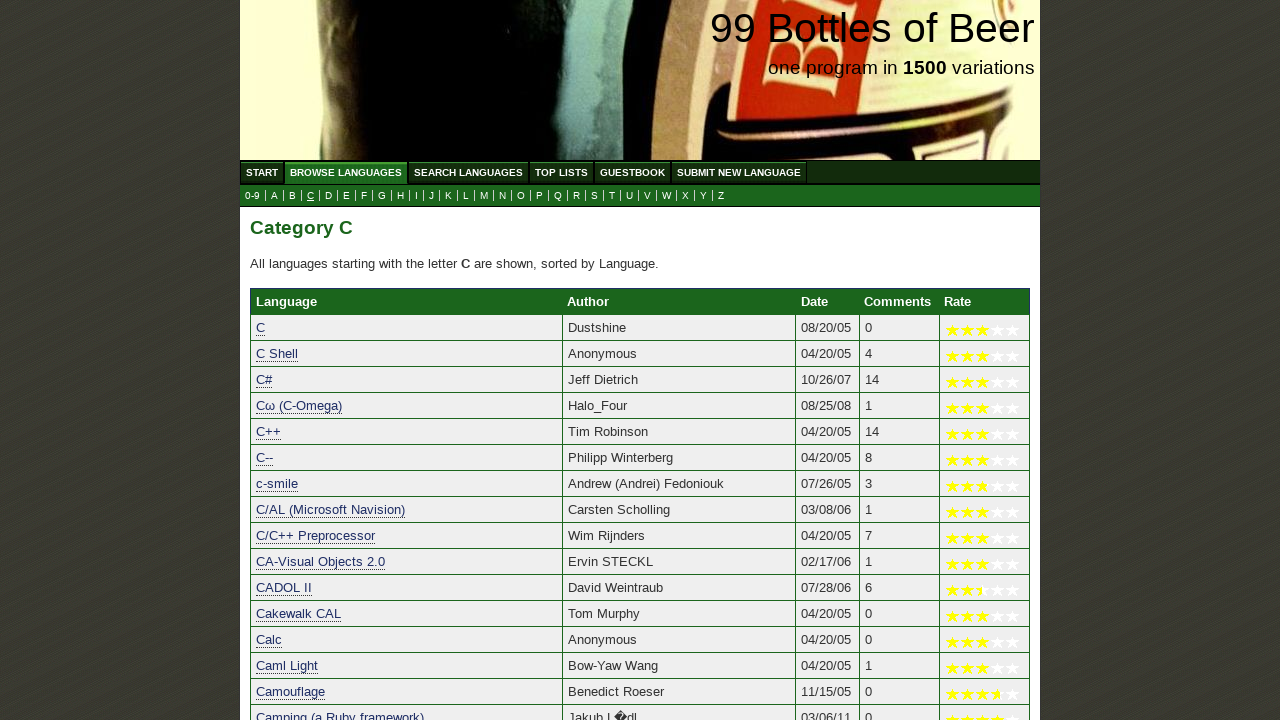

Verified 'coNCePTuaL' starts with 'c'
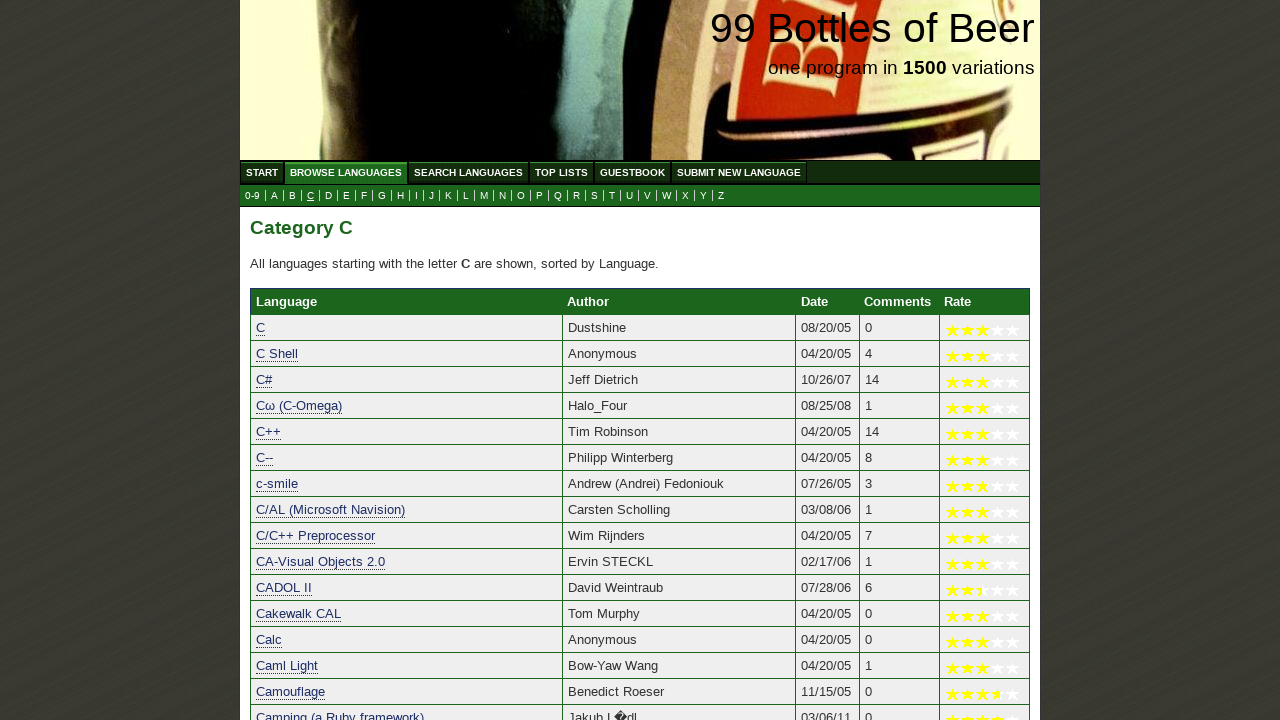

Verified 'Concurrent Clean' starts with 'c'
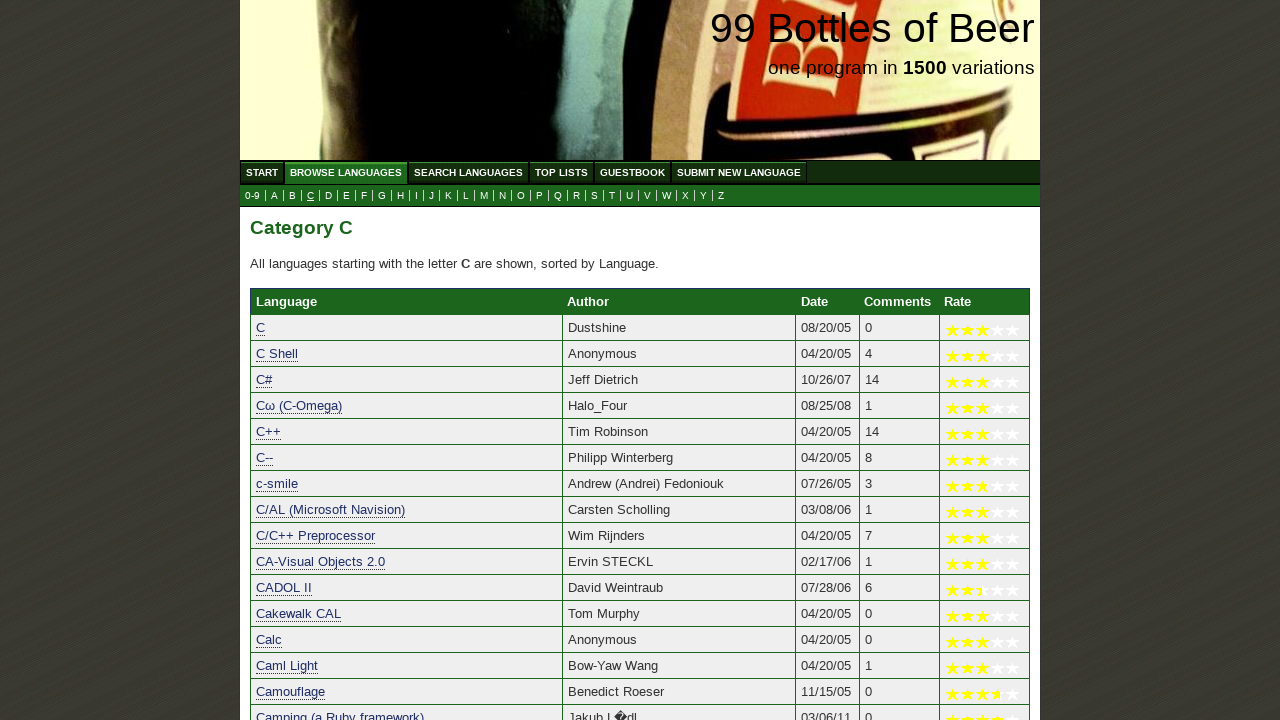

Verified 'Condit' starts with 'c'
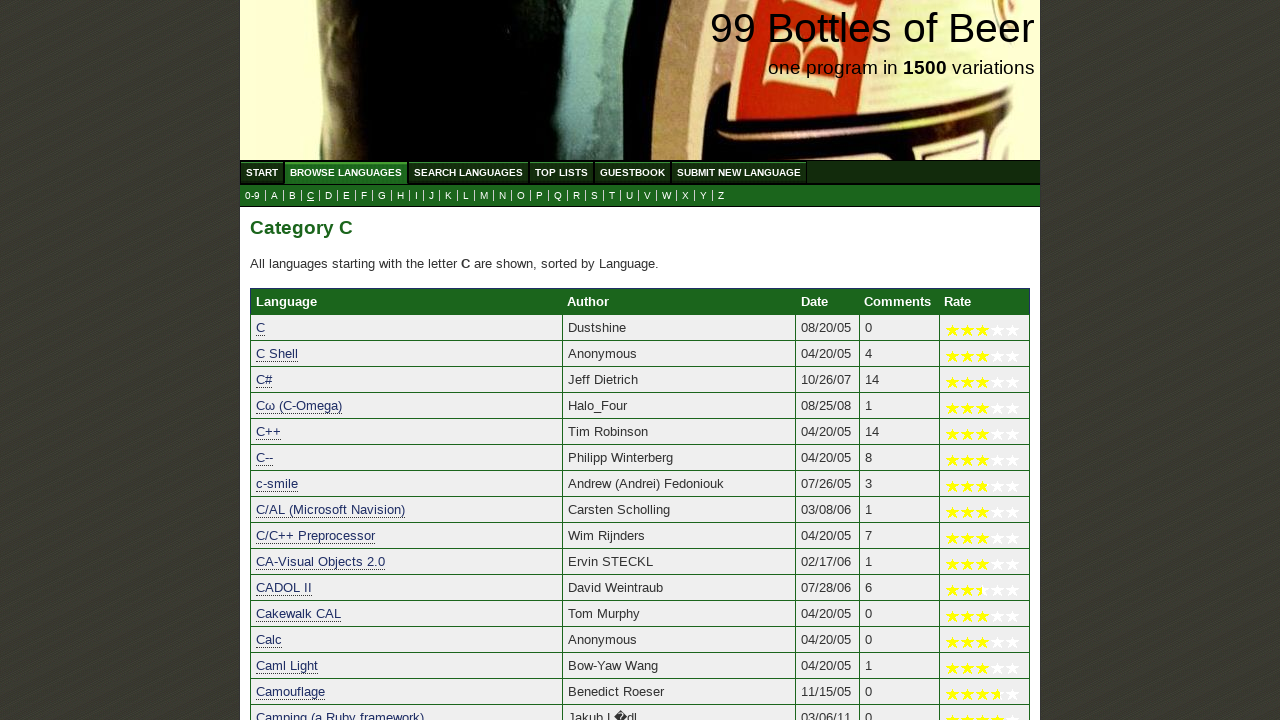

Verified 'CONNECT built-in script language' starts with 'c'
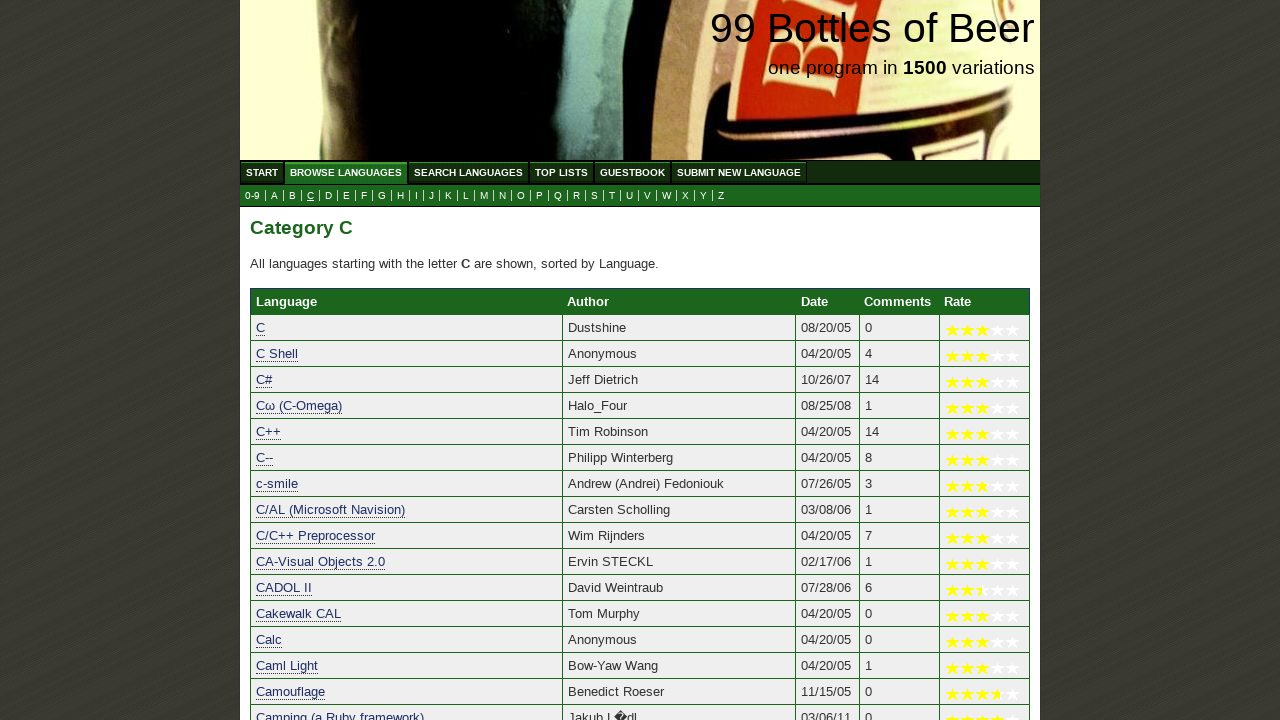

Verified 'CONTROL-M/Analyzer' starts with 'c'
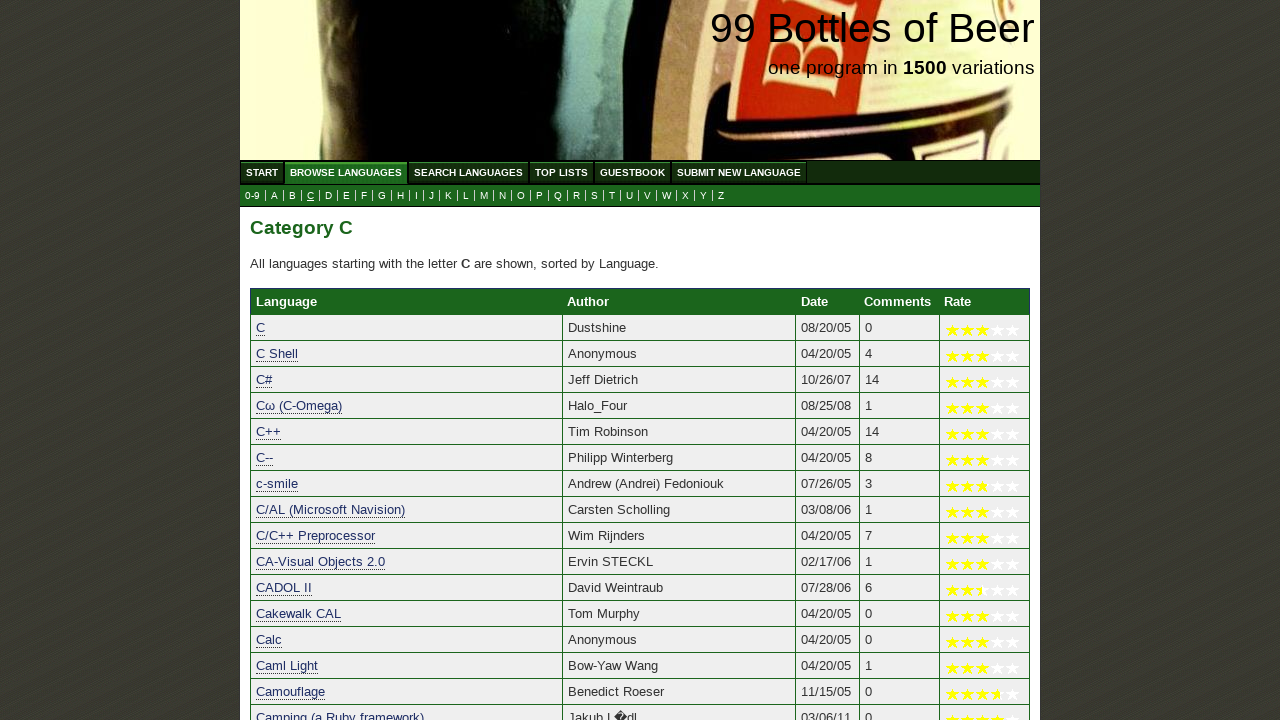

Verified 'Conzept 16' starts with 'c'
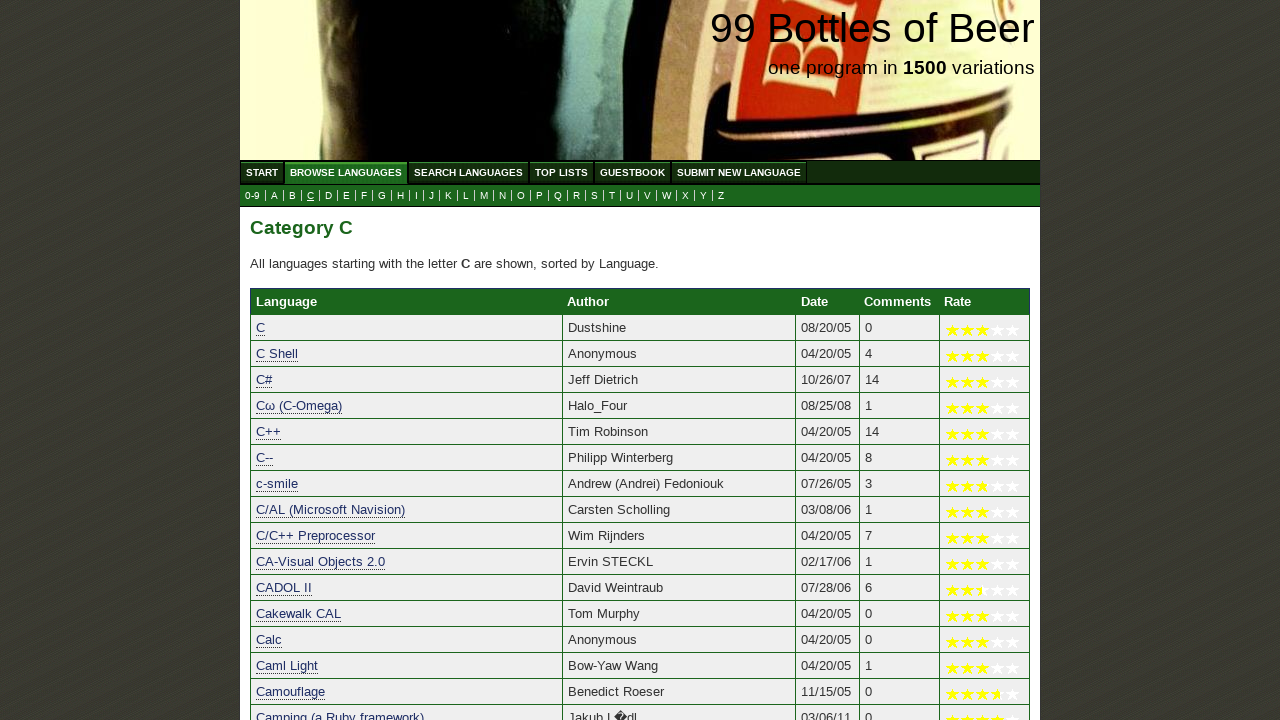

Verified 'Cool' starts with 'c'
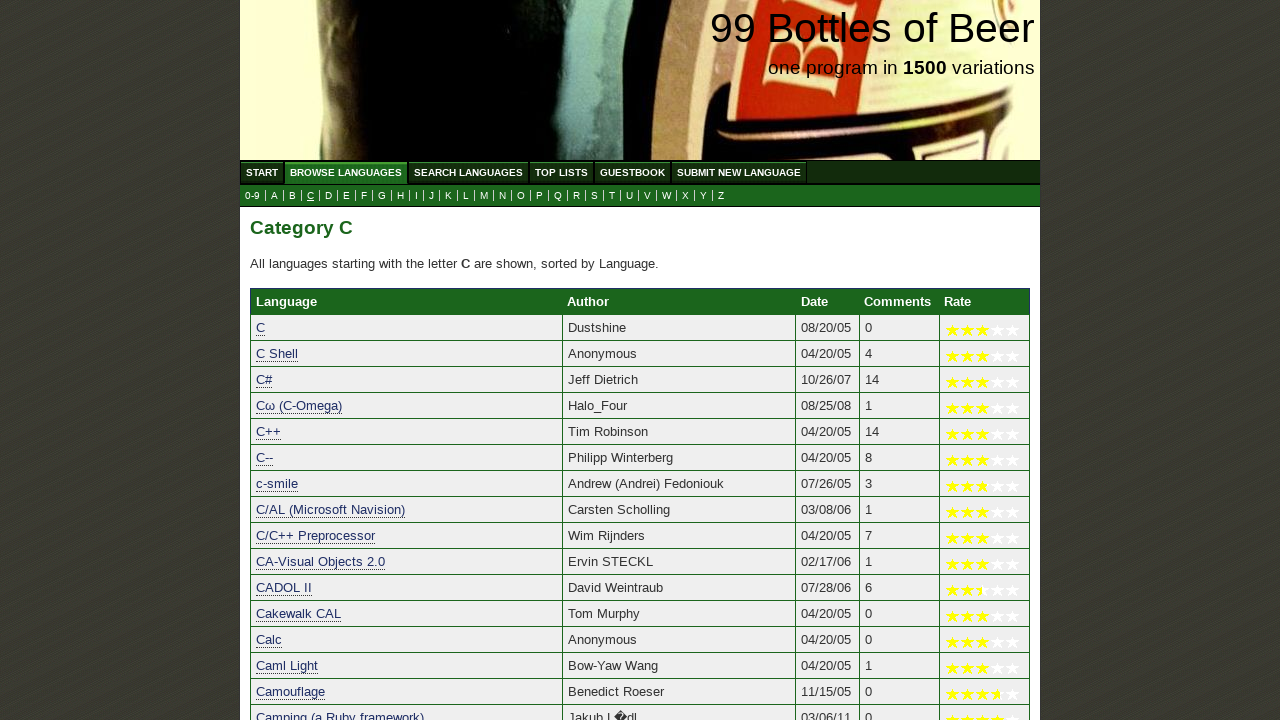

Verified 'coq' starts with 'c'
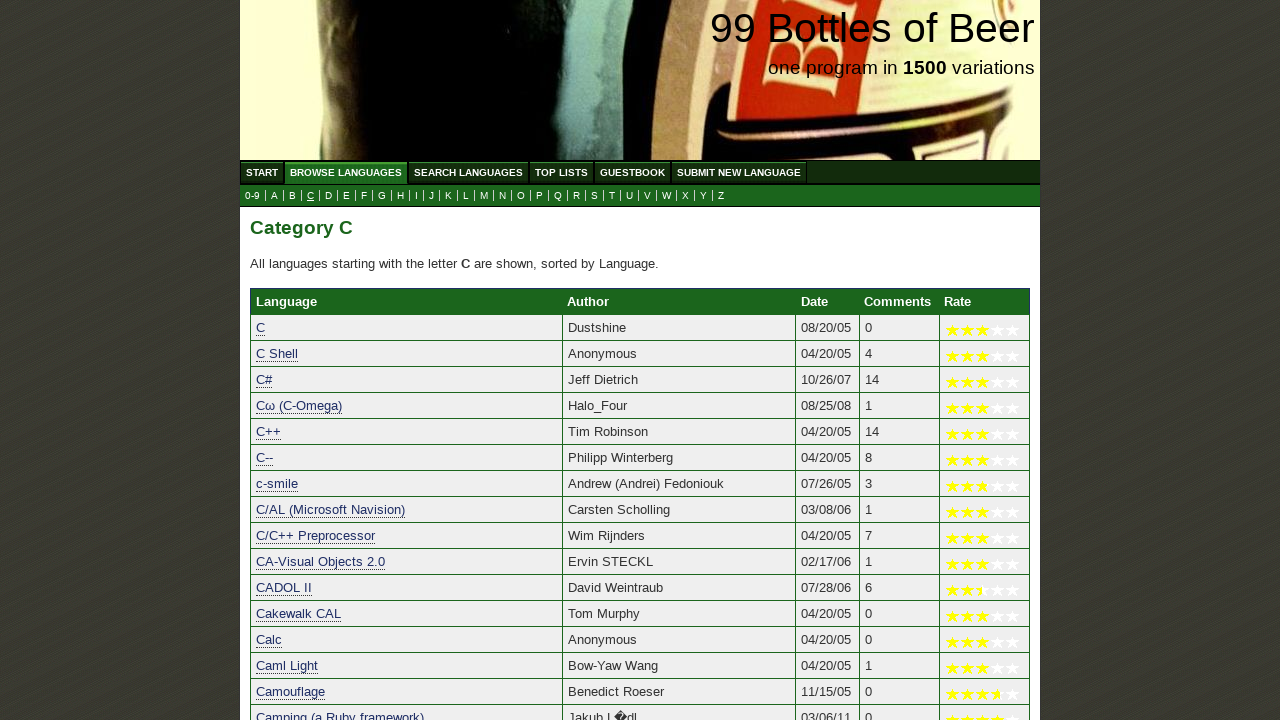

Verified 'CoreASM' starts with 'c'
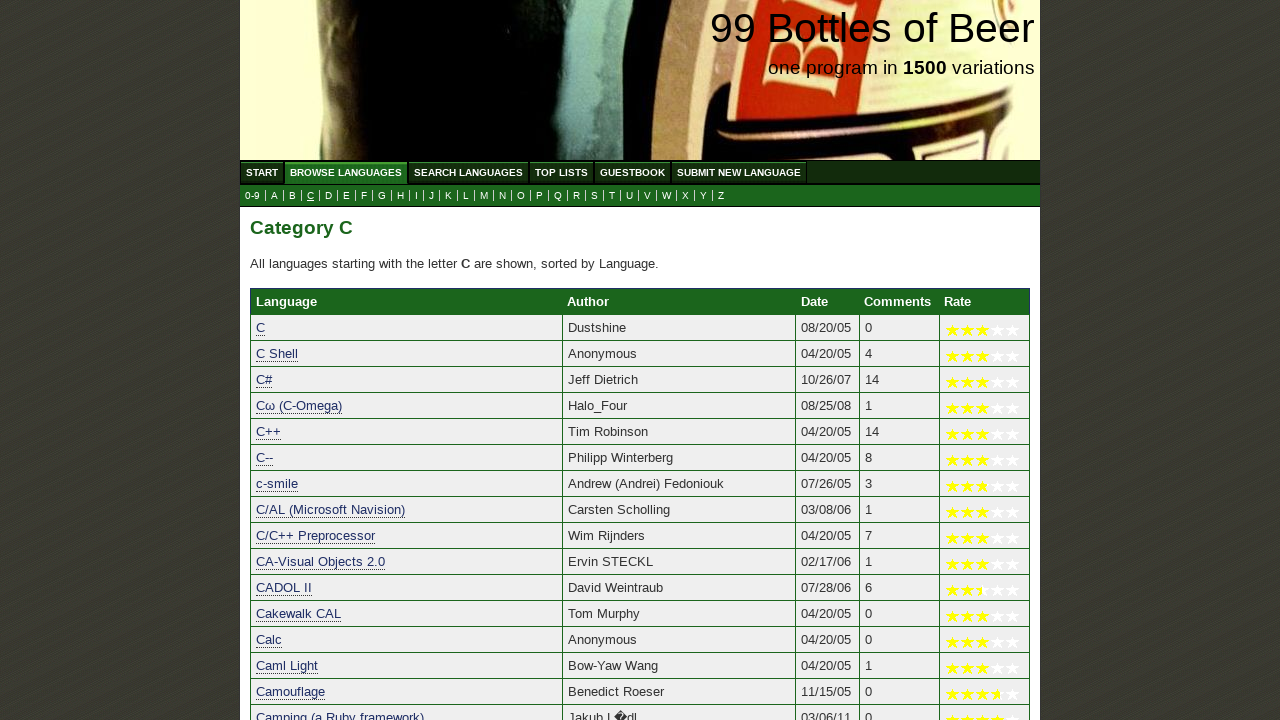

Verified 'Corn' starts with 'c'
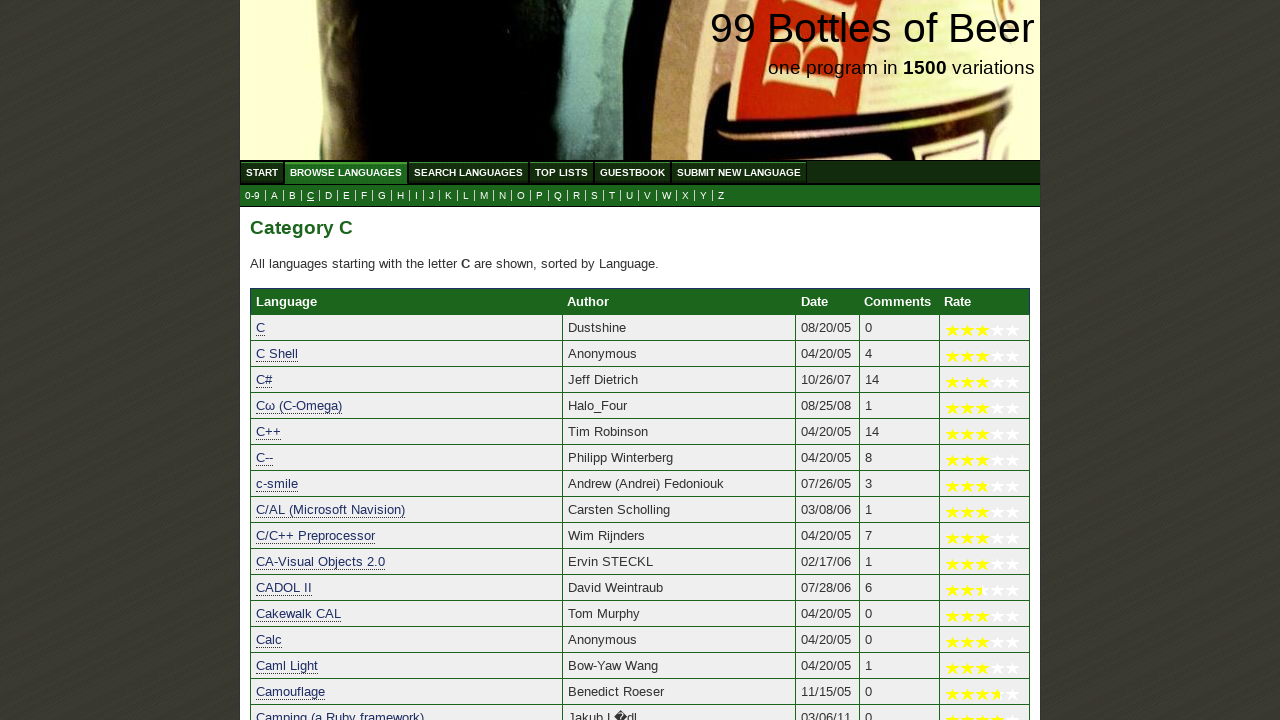

Verified 'CorVu' starts with 'c'
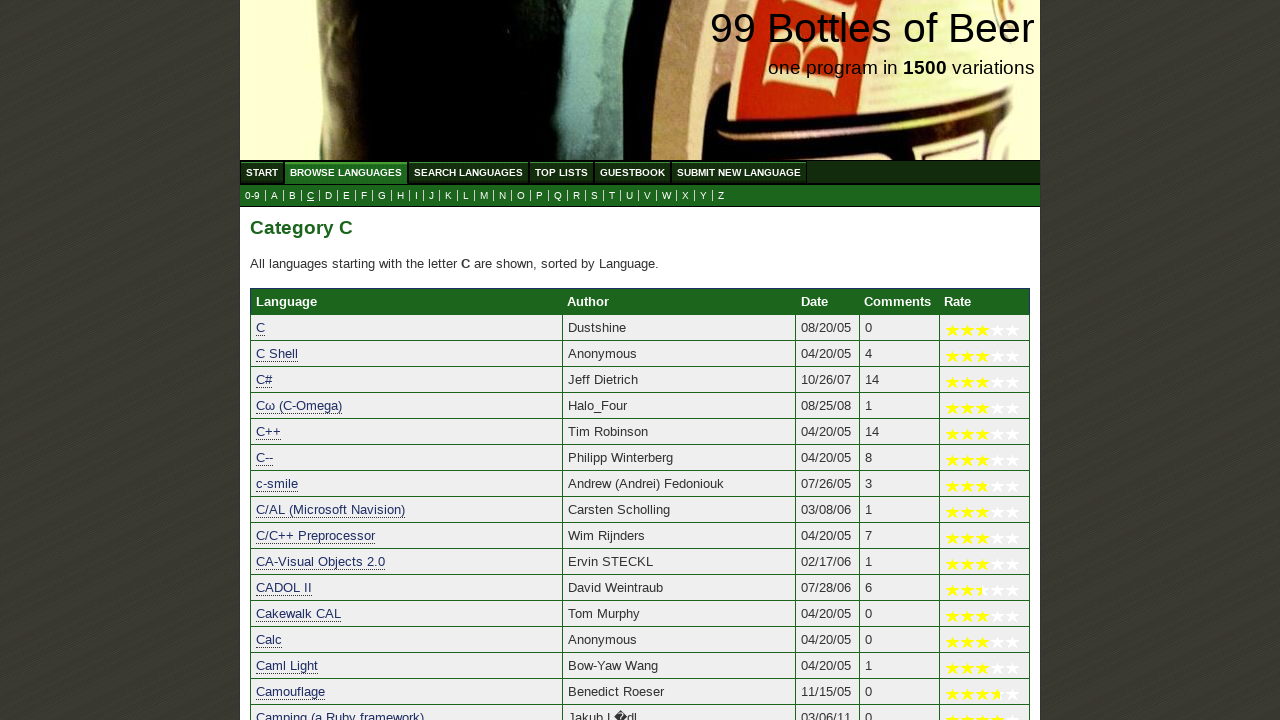

Verified 'Cow' starts with 'c'
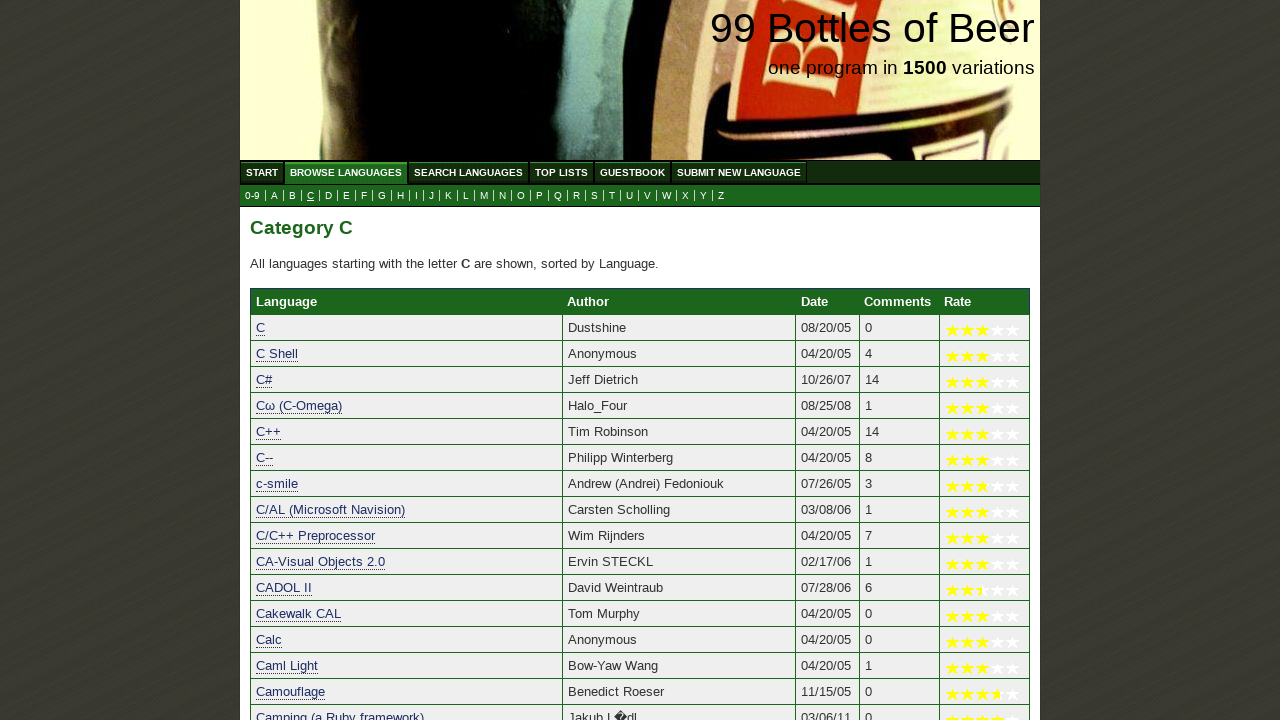

Verified 'CRM114' starts with 'c'
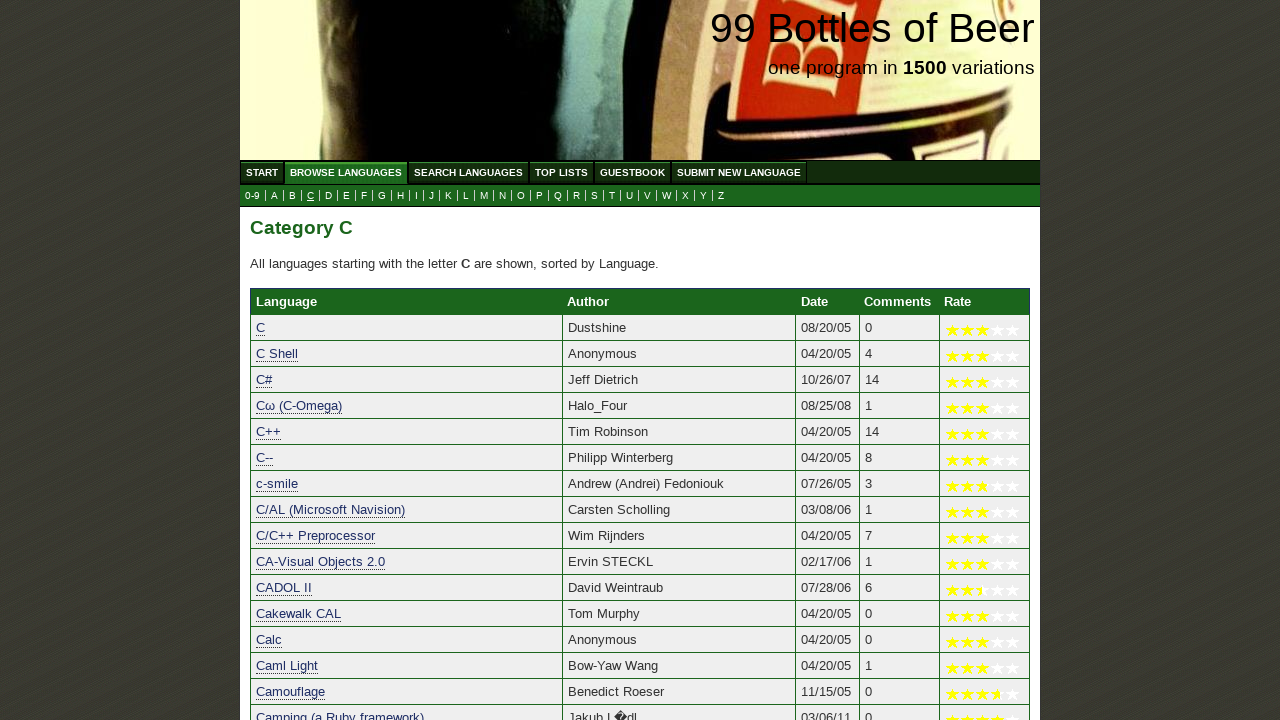

Verified 'Crystal Reports Formula' starts with 'c'
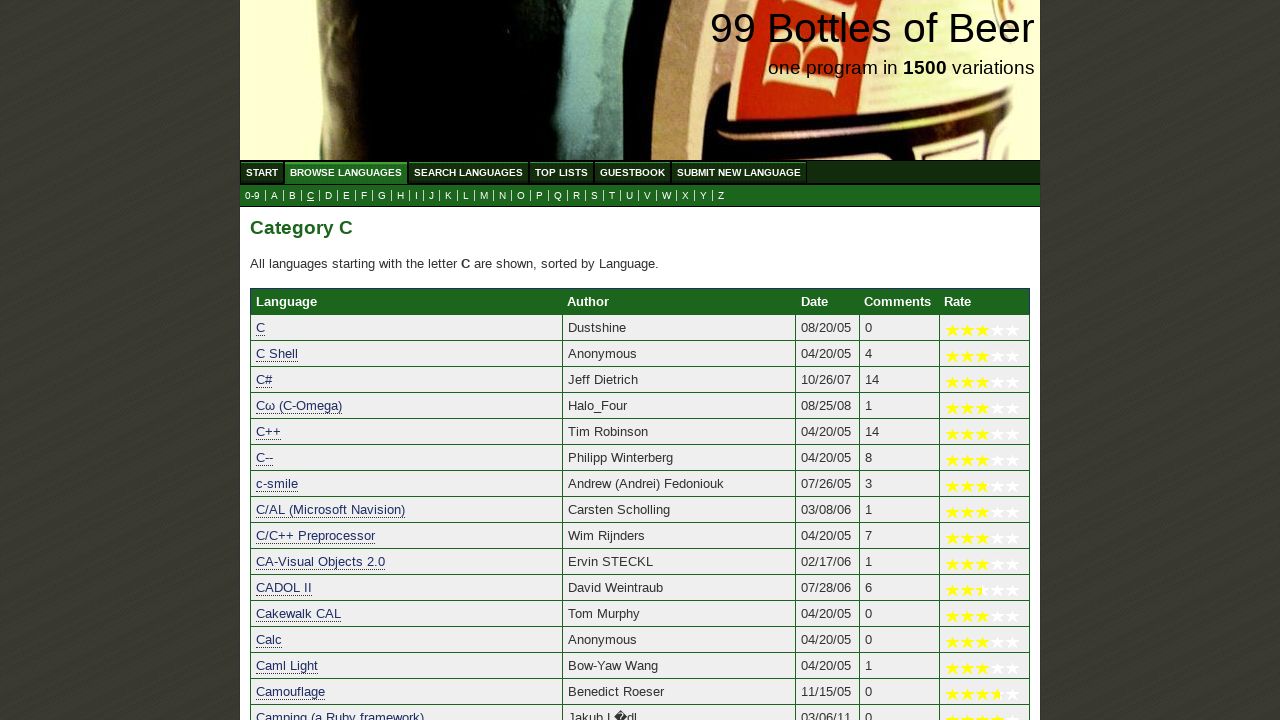

Verified 'CSC4' starts with 'c'
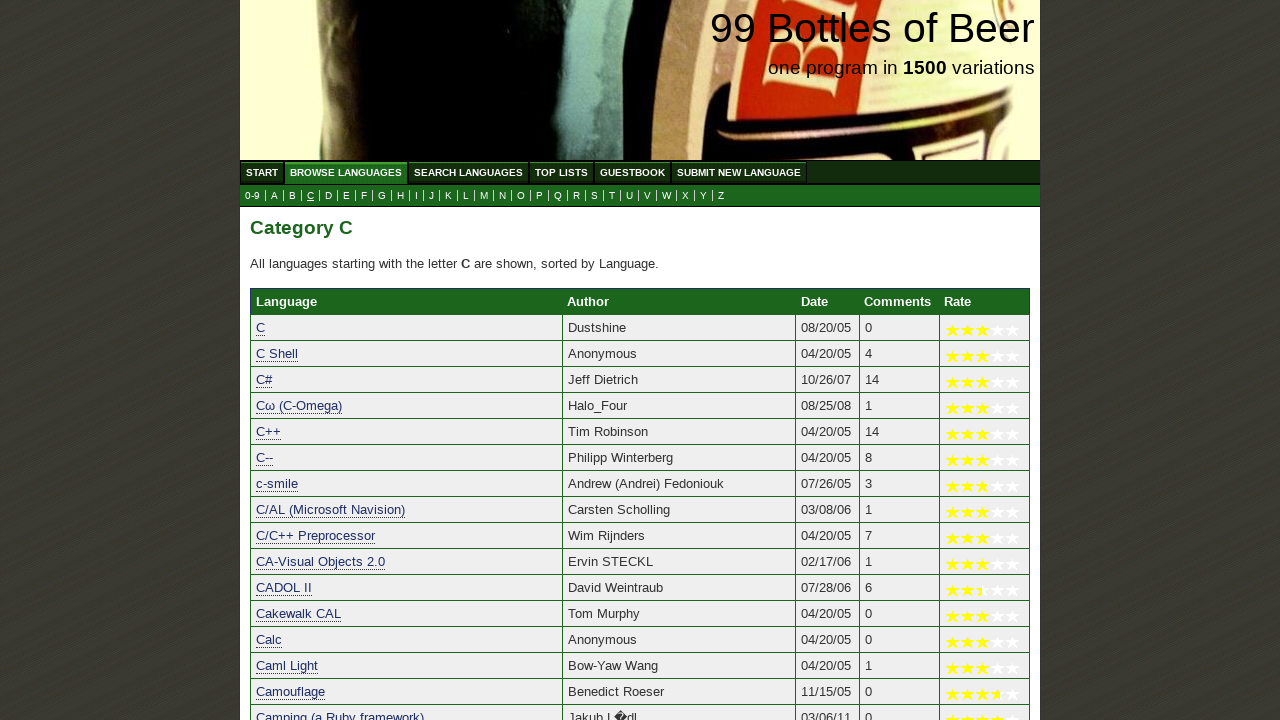

Verified 'CSP' starts with 'c'
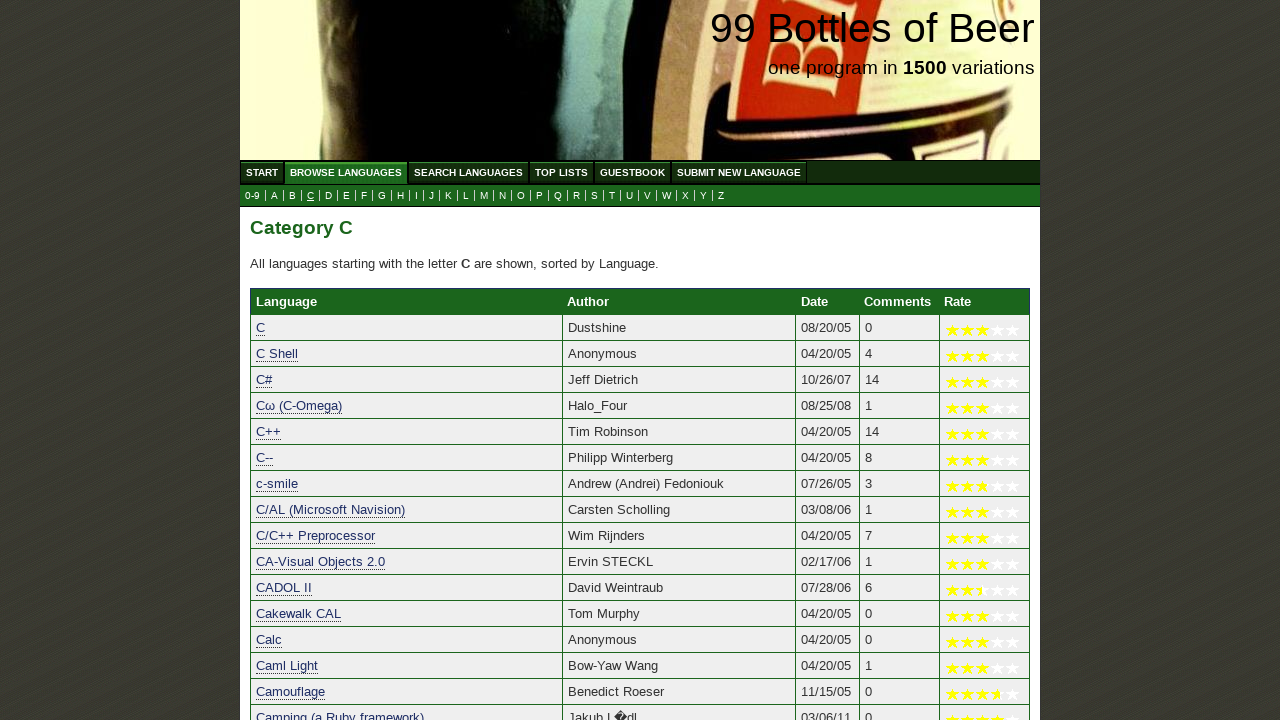

Verified 'Cupid' starts with 'c'
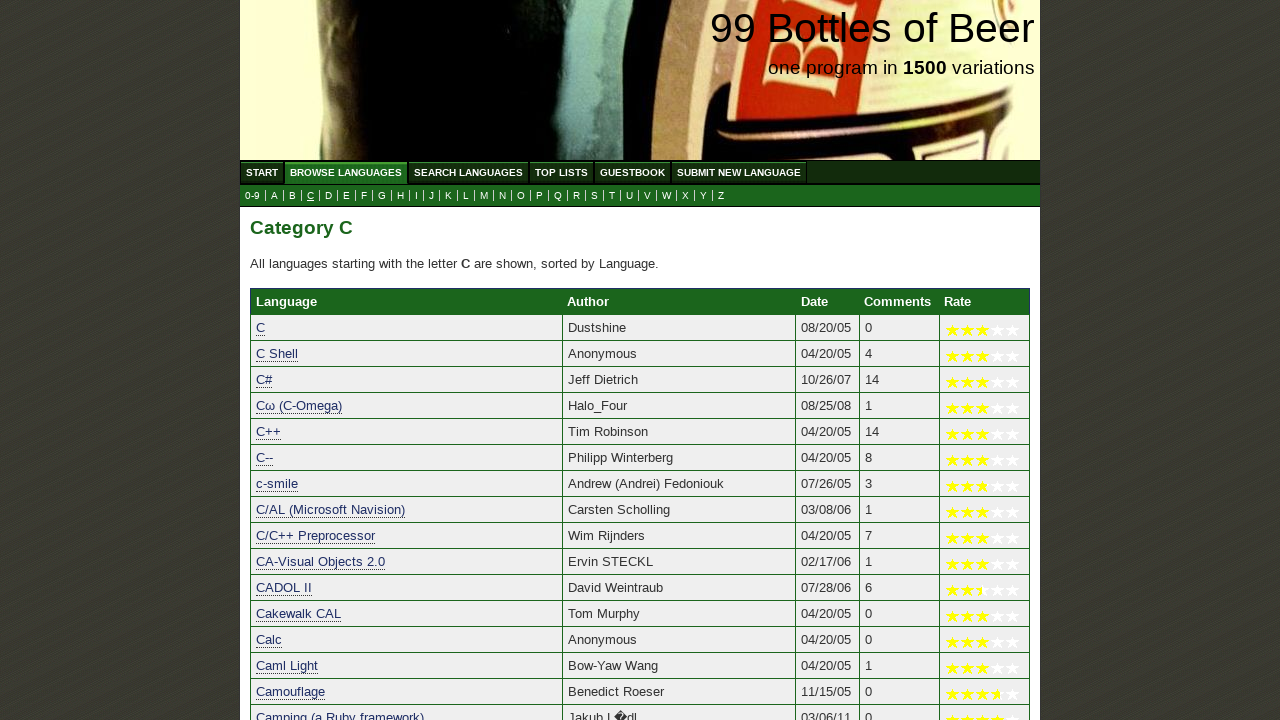

Verified 'CUPL' starts with 'c'
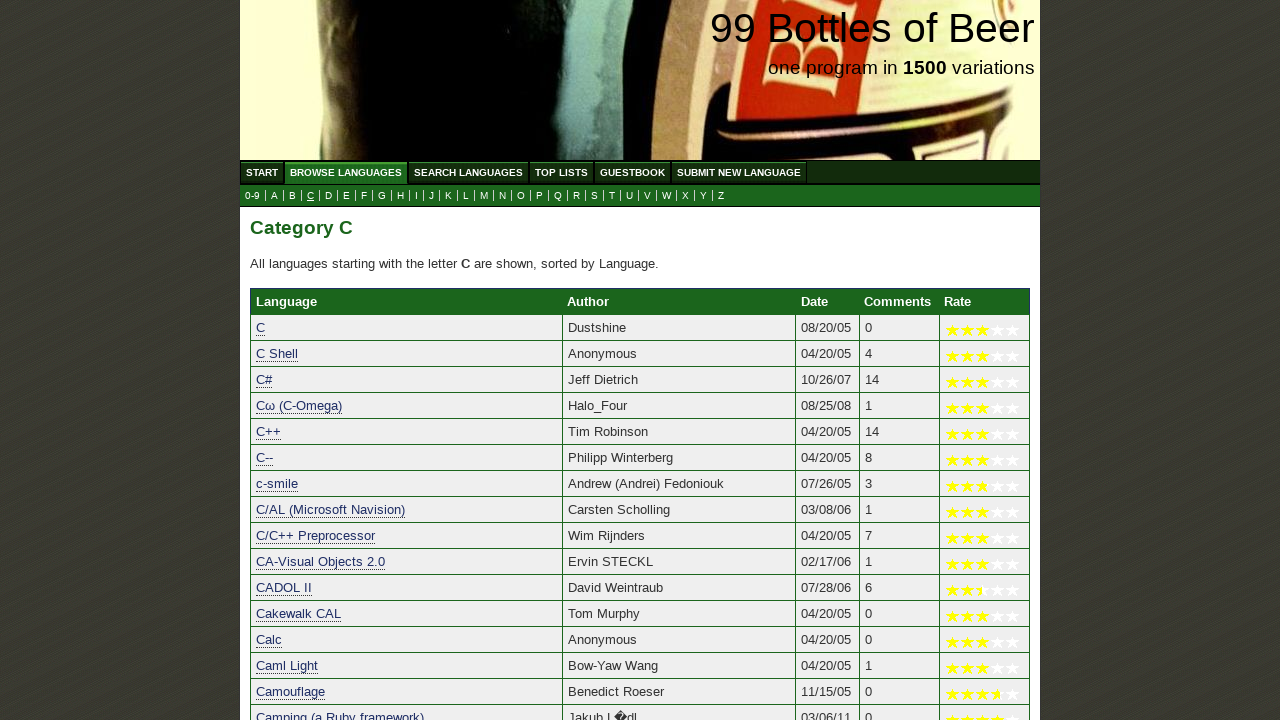

Verified 'Curl' starts with 'c'
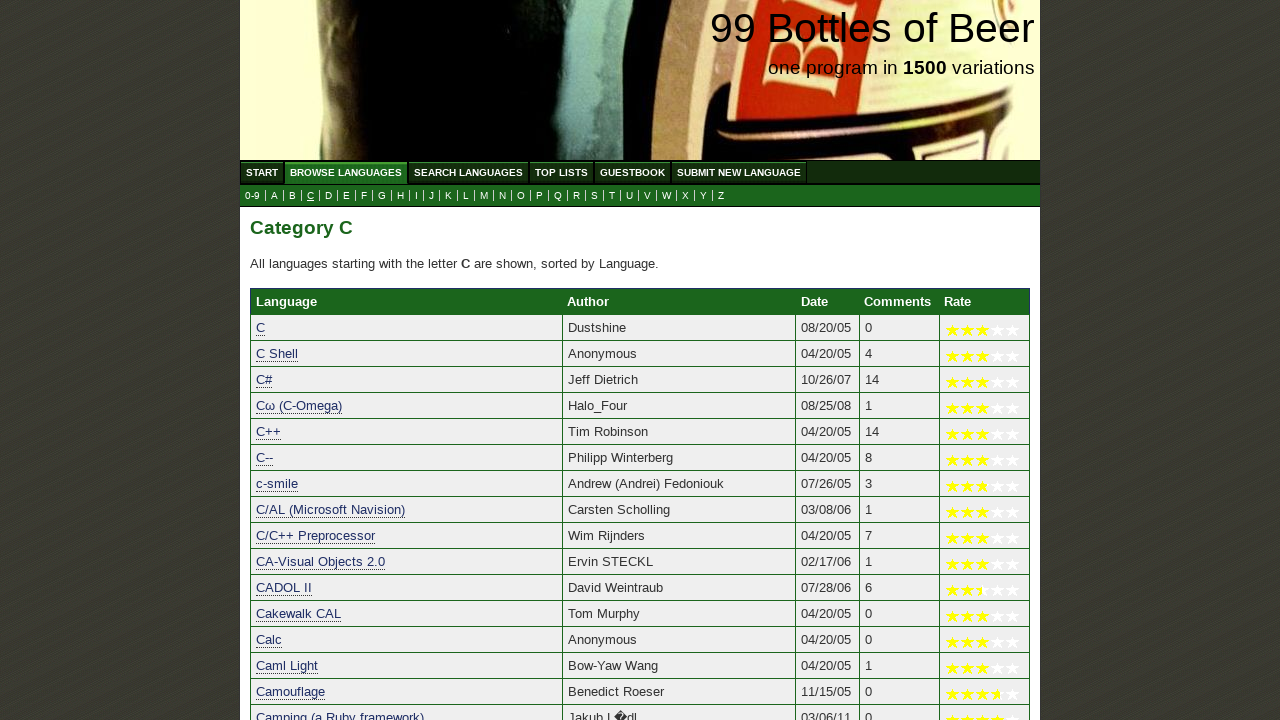

Verified 'Curry' starts with 'c'
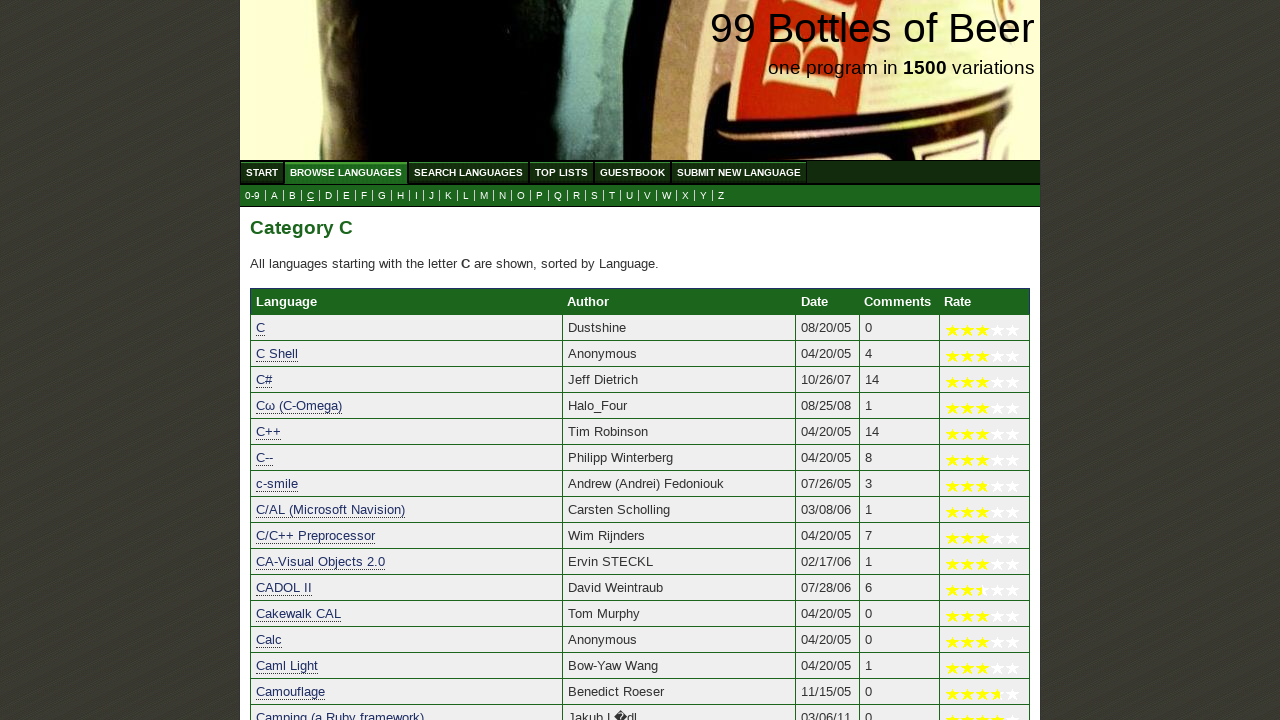

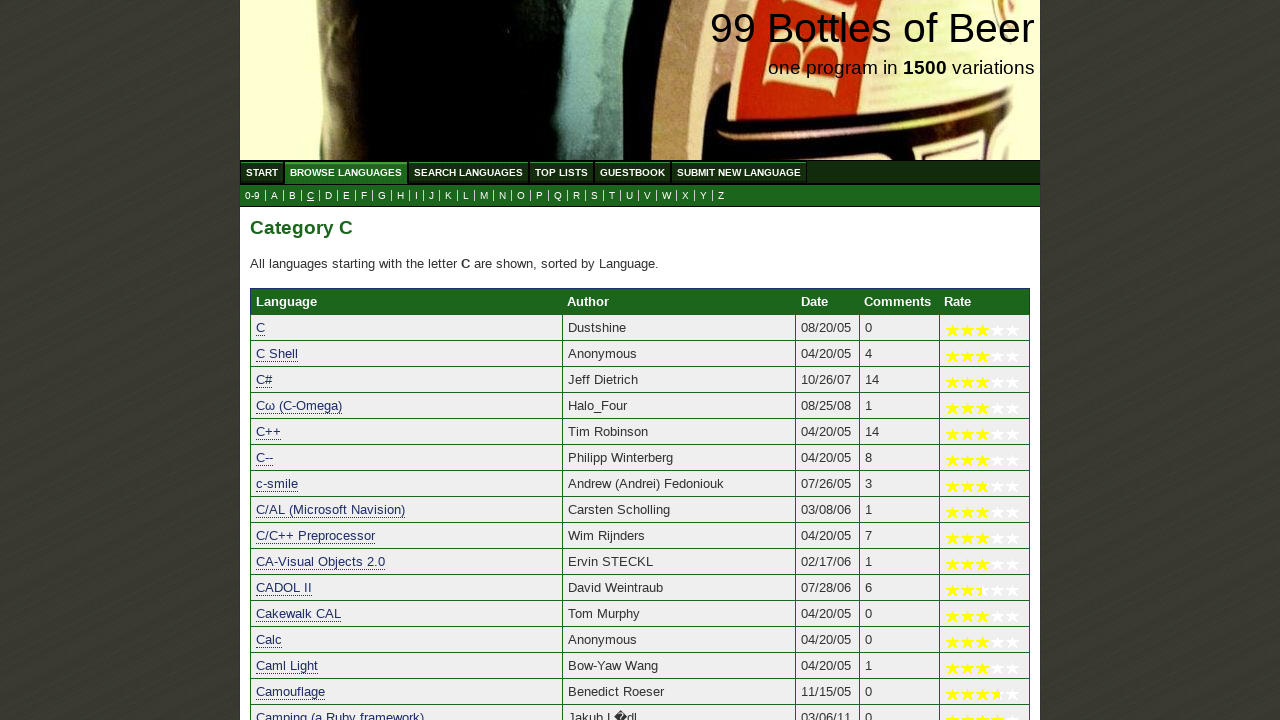